Tests date picker calendar widget by navigating back 141 months and selecting the 4th day of that month

Starting URL: https://kristinek.github.io/site/examples/actions

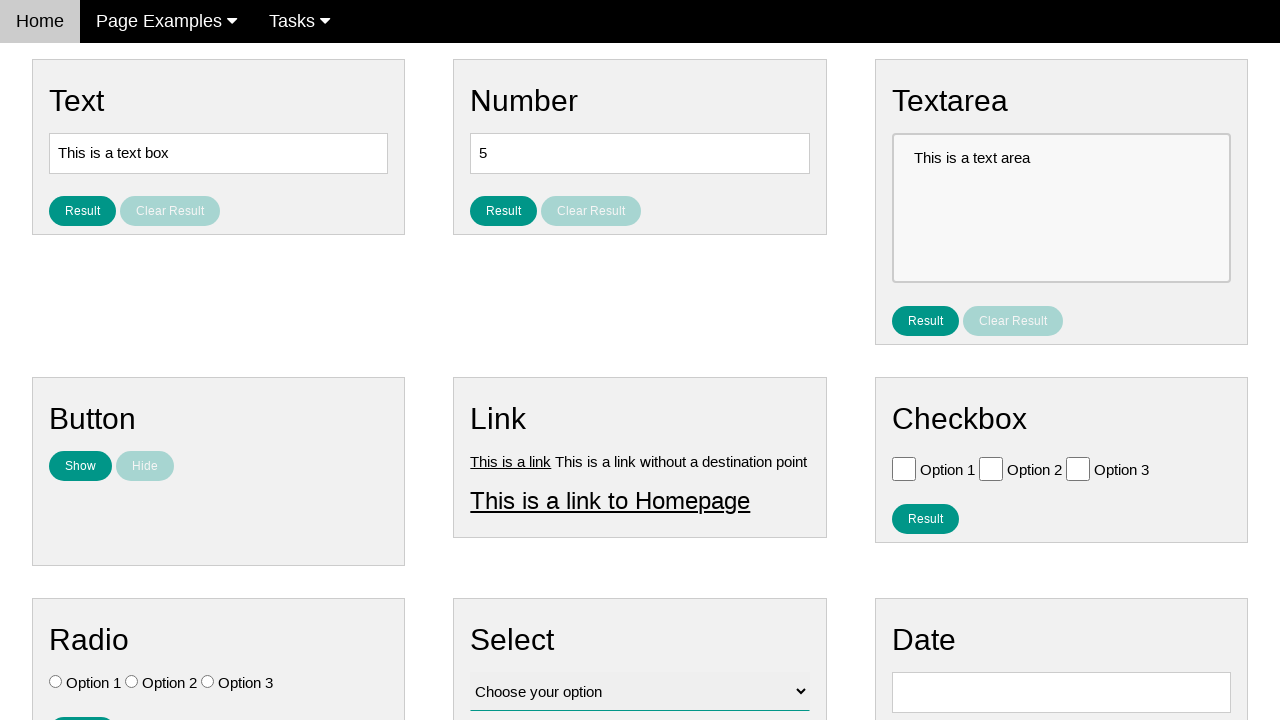

Clicked on date input field to open calendar widget at (1061, 692) on #vfb-8
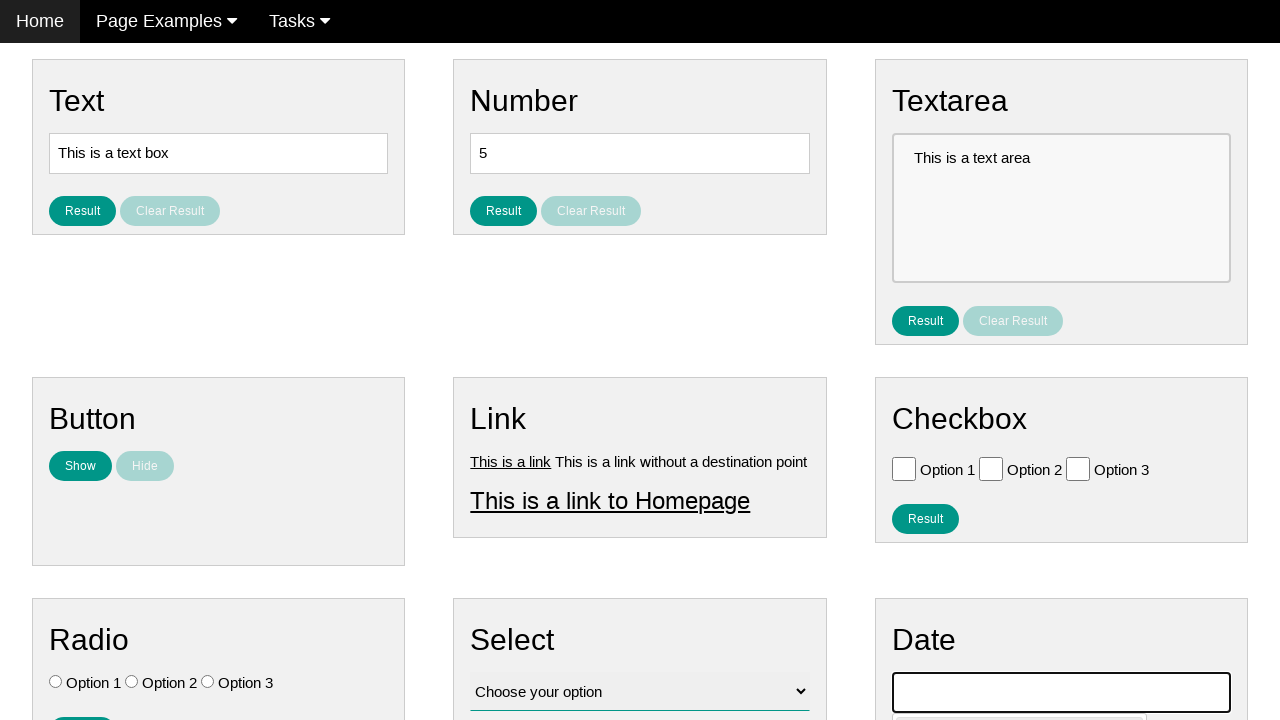

Clicked previous button to navigate back month 1/141 at (912, 408) on [data-handler='prev']
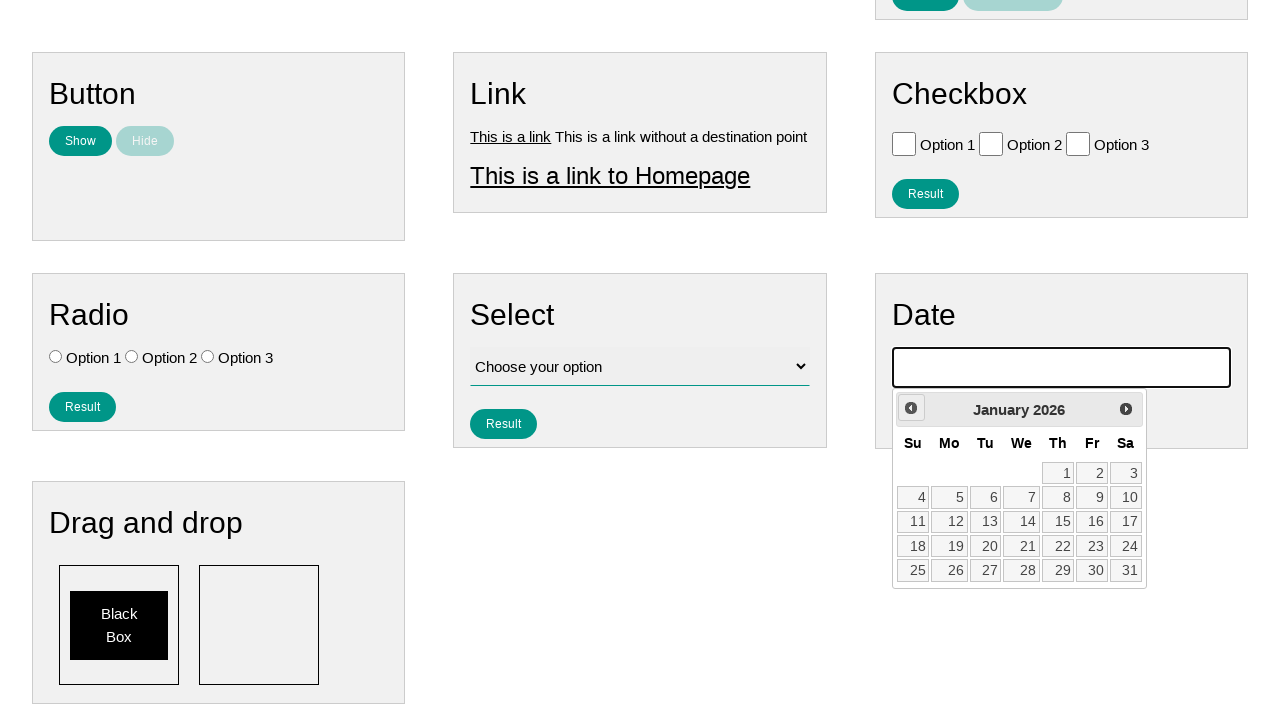

Clicked previous button to navigate back month 2/141 at (911, 408) on [data-handler='prev']
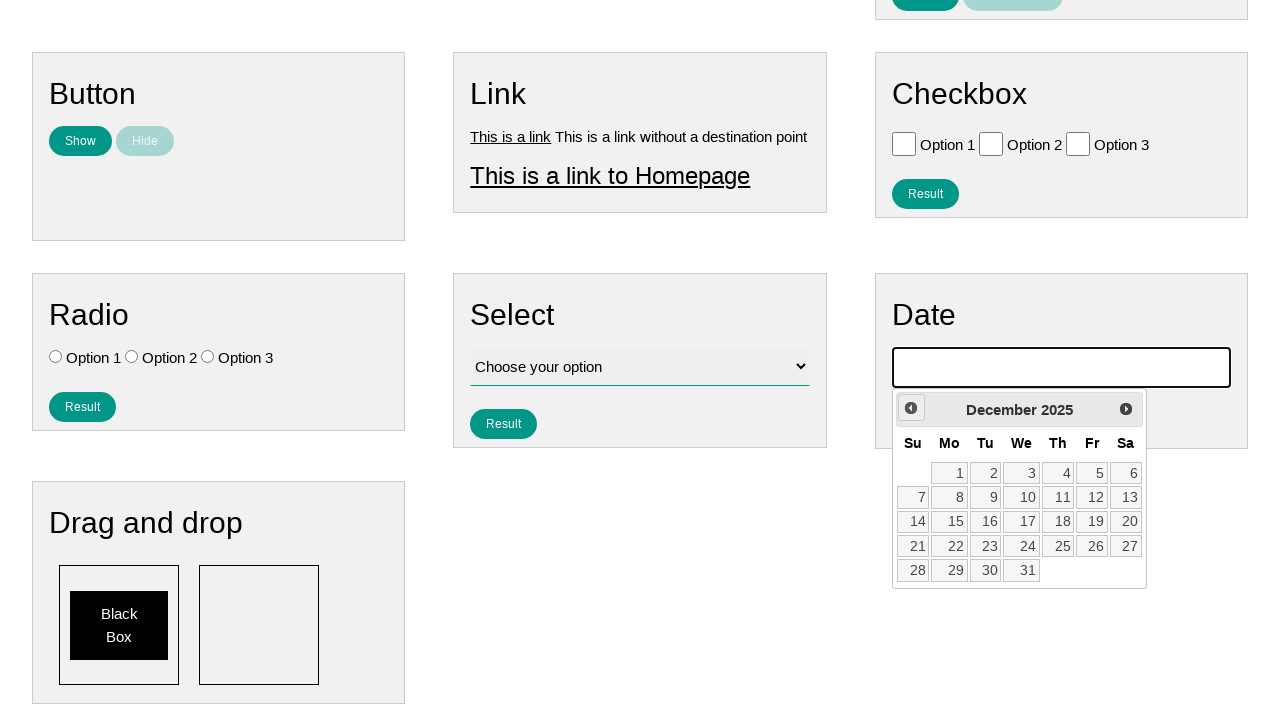

Clicked previous button to navigate back month 3/141 at (911, 408) on [data-handler='prev']
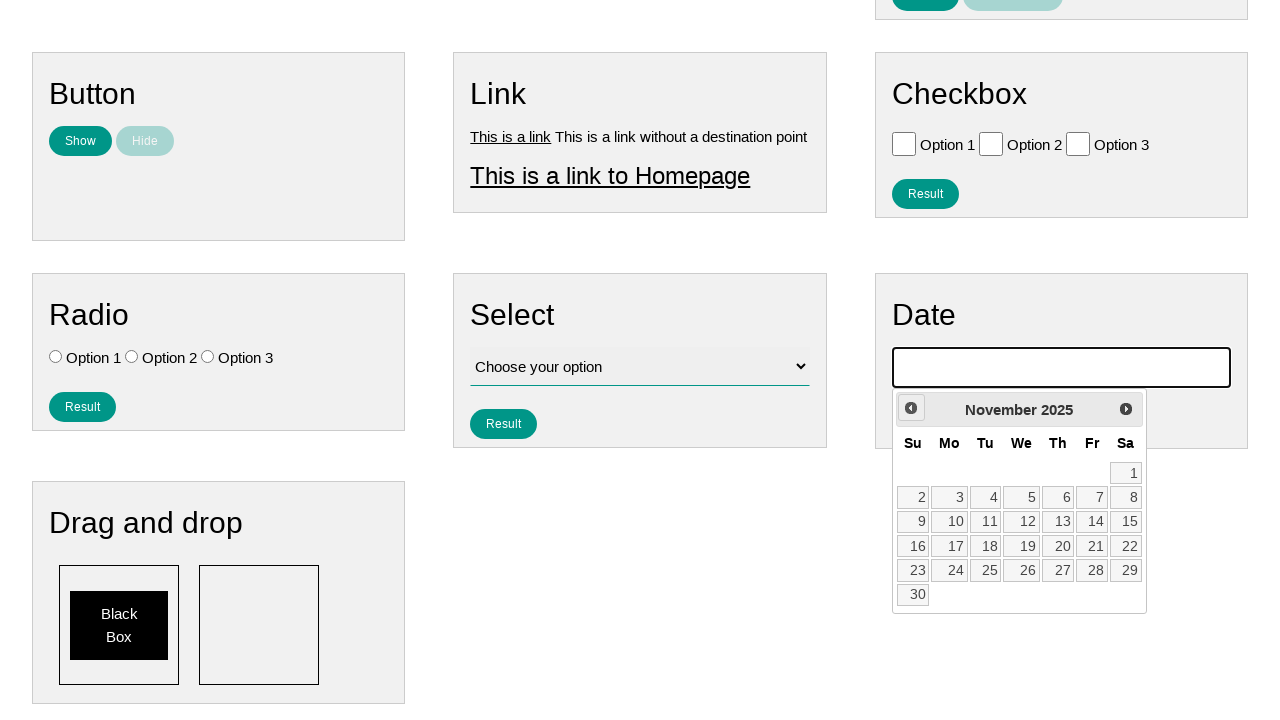

Clicked previous button to navigate back month 4/141 at (911, 408) on [data-handler='prev']
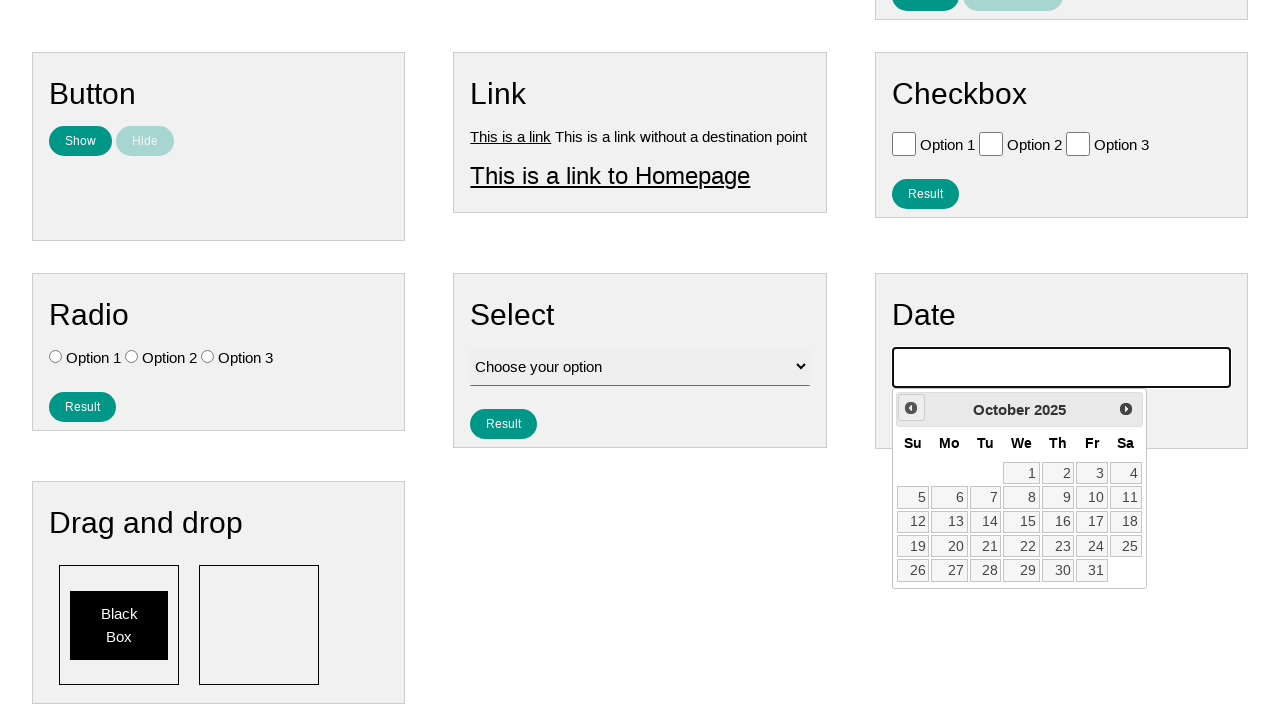

Clicked previous button to navigate back month 5/141 at (911, 408) on [data-handler='prev']
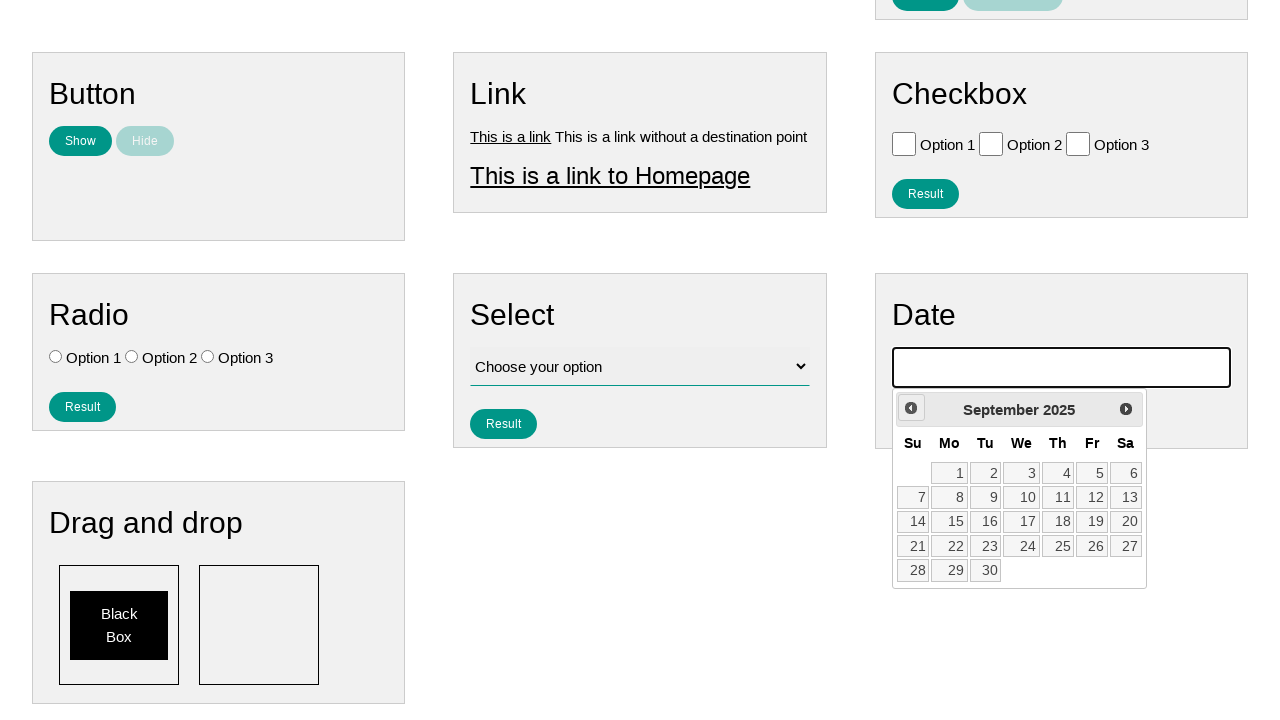

Clicked previous button to navigate back month 6/141 at (911, 408) on [data-handler='prev']
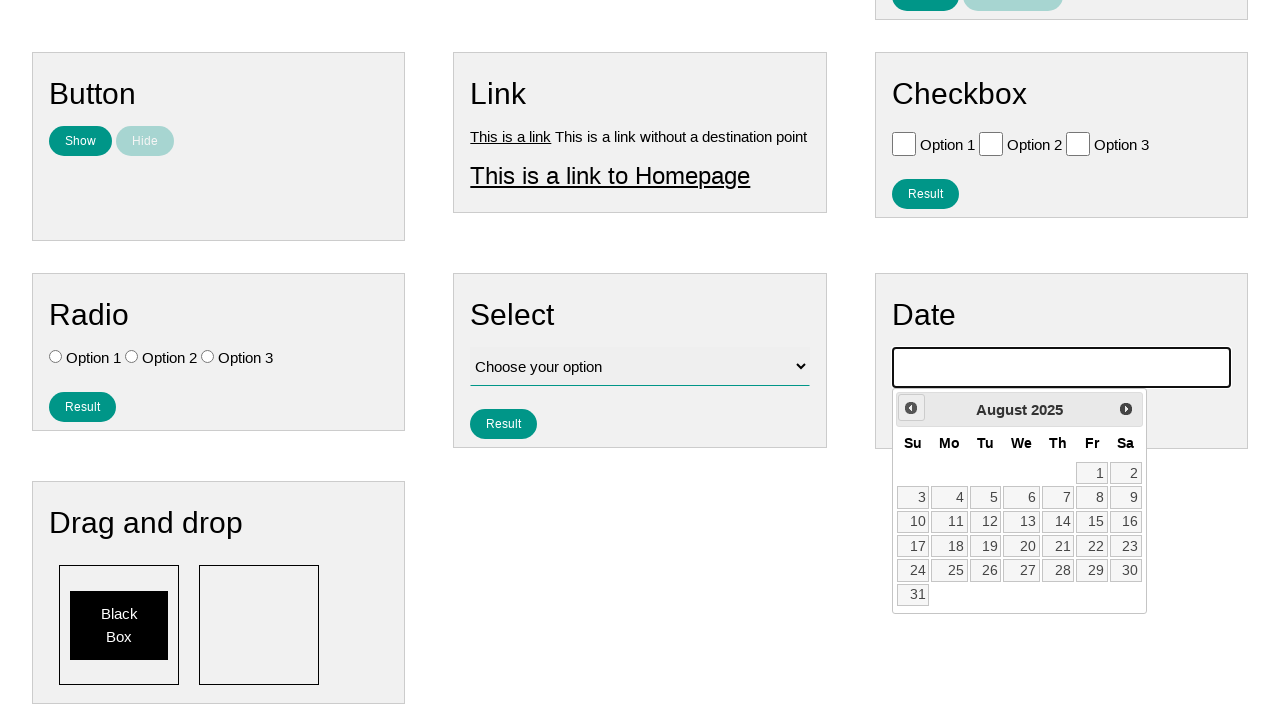

Clicked previous button to navigate back month 7/141 at (911, 408) on [data-handler='prev']
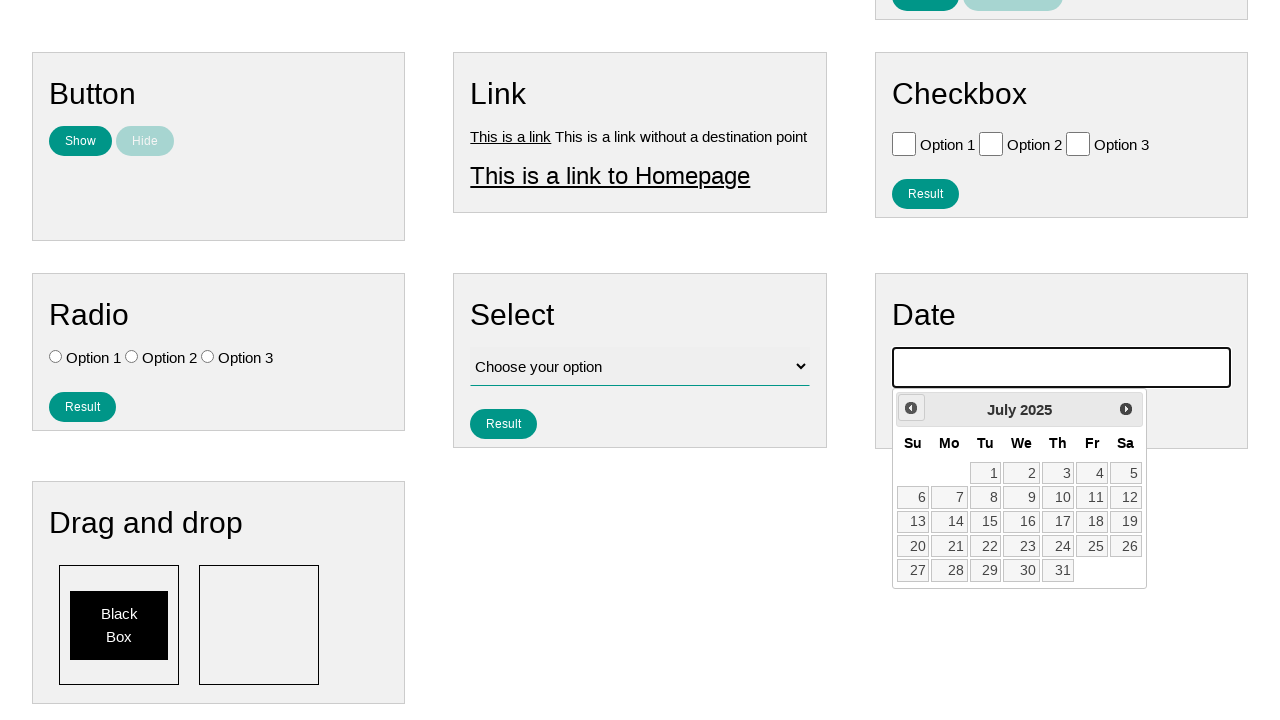

Clicked previous button to navigate back month 8/141 at (911, 408) on [data-handler='prev']
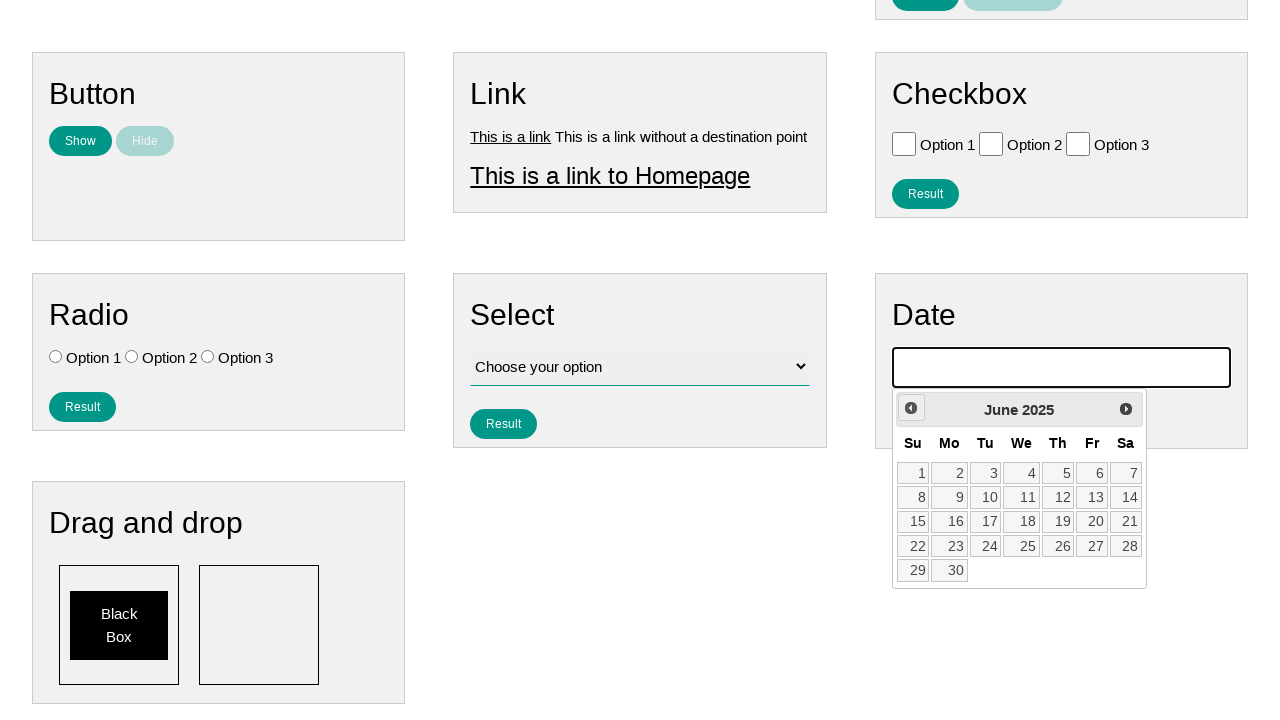

Clicked previous button to navigate back month 9/141 at (911, 408) on [data-handler='prev']
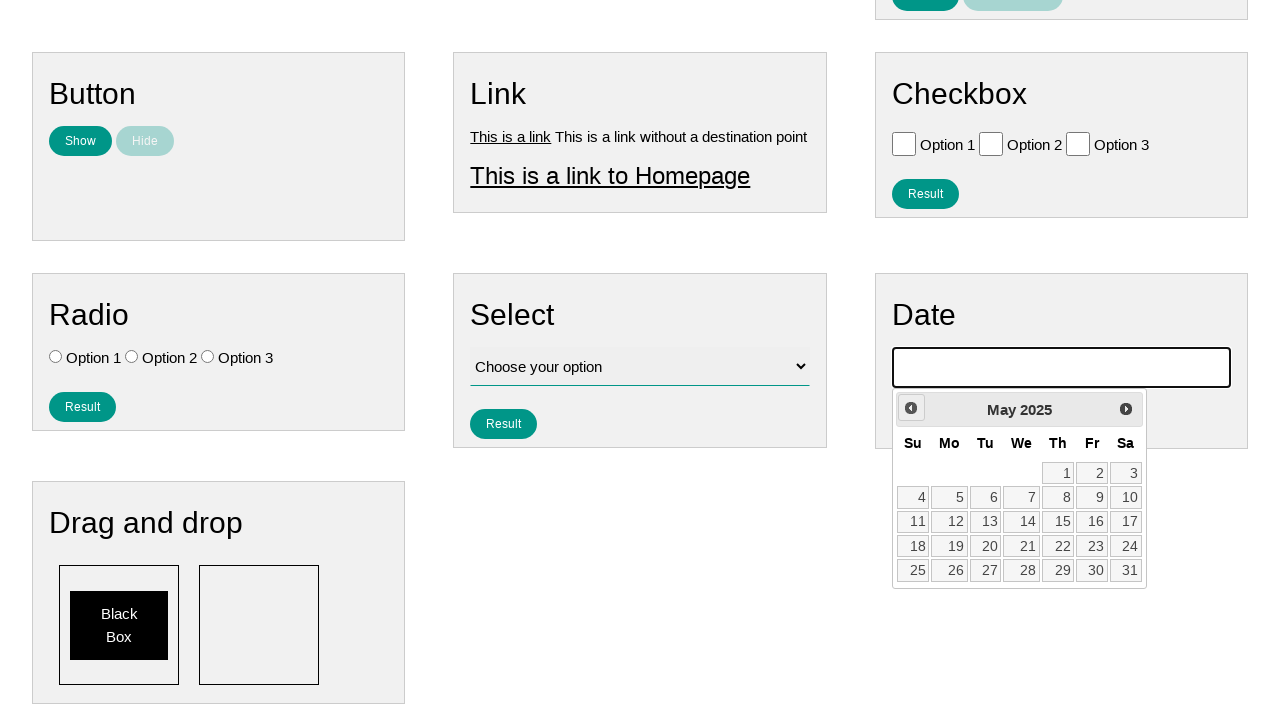

Clicked previous button to navigate back month 10/141 at (911, 408) on [data-handler='prev']
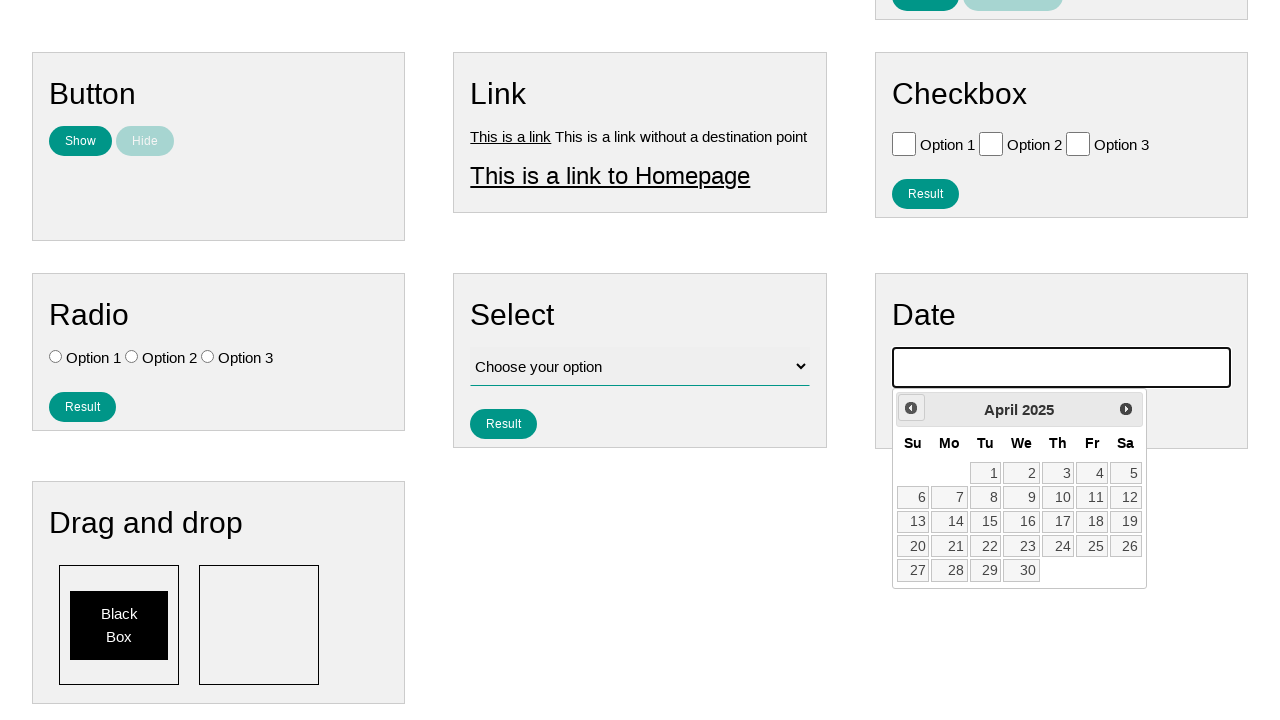

Clicked previous button to navigate back month 11/141 at (911, 408) on [data-handler='prev']
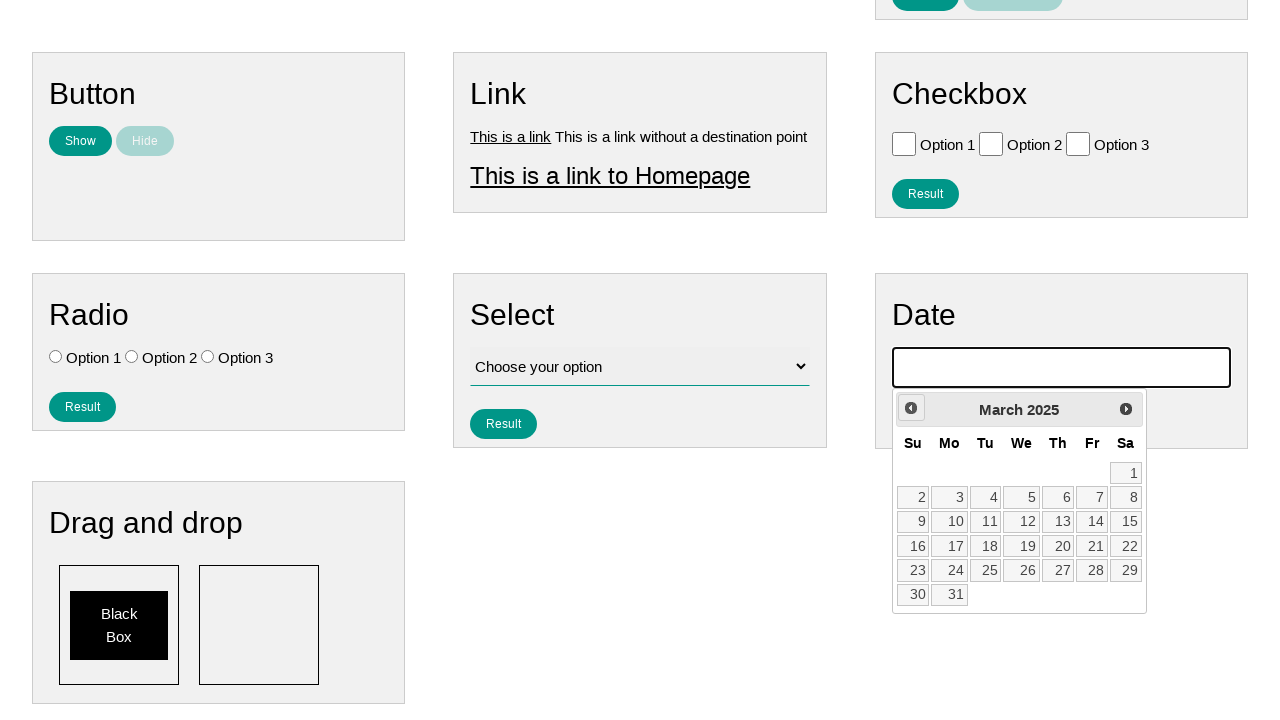

Clicked previous button to navigate back month 12/141 at (911, 408) on [data-handler='prev']
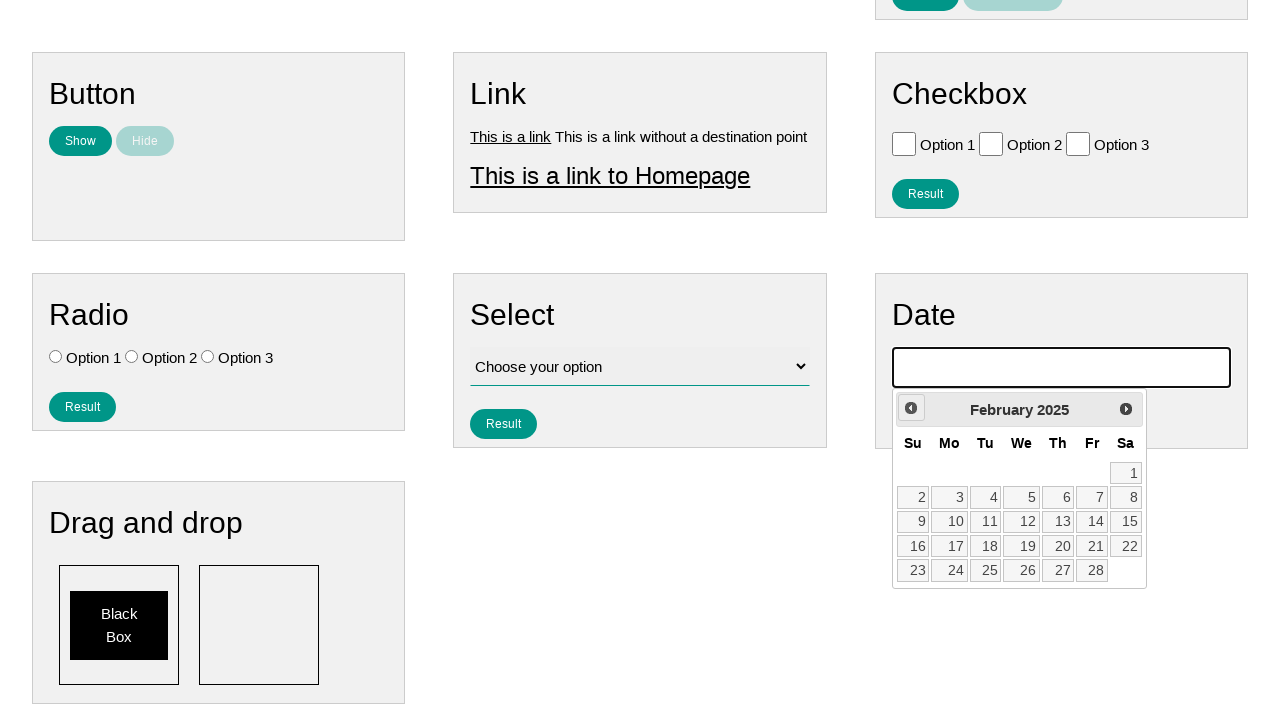

Clicked previous button to navigate back month 13/141 at (911, 408) on [data-handler='prev']
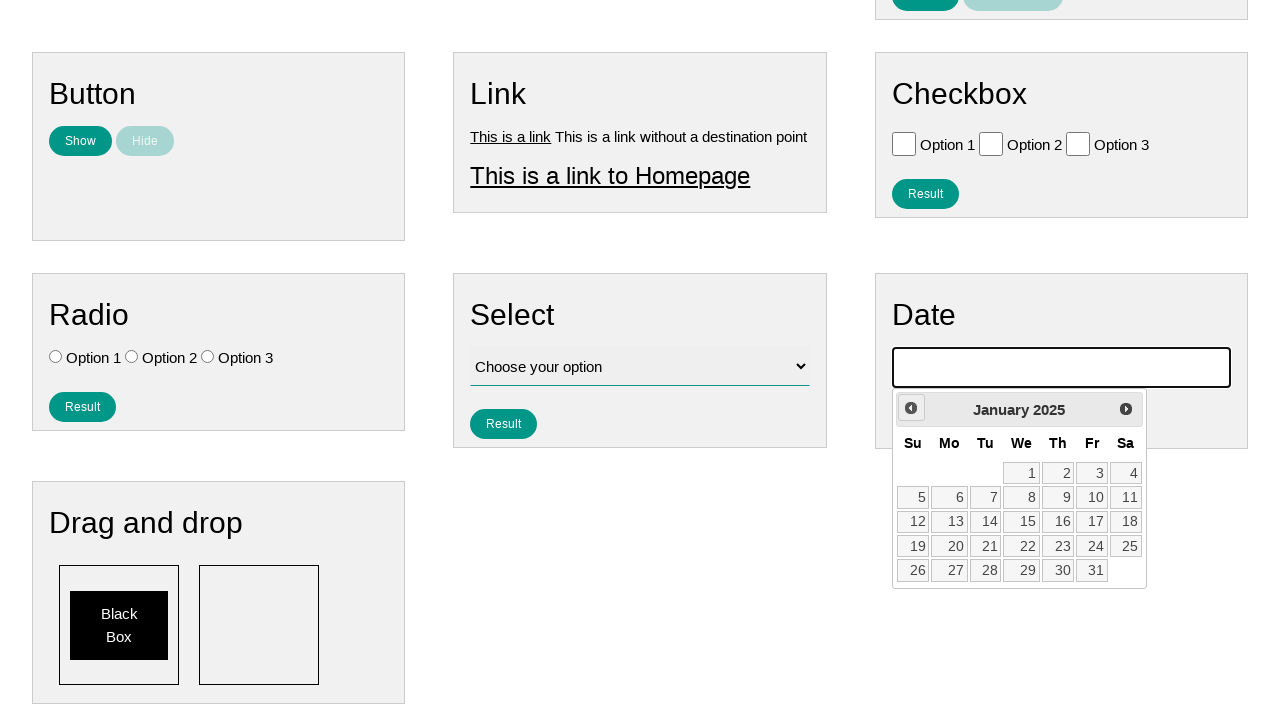

Clicked previous button to navigate back month 14/141 at (911, 408) on [data-handler='prev']
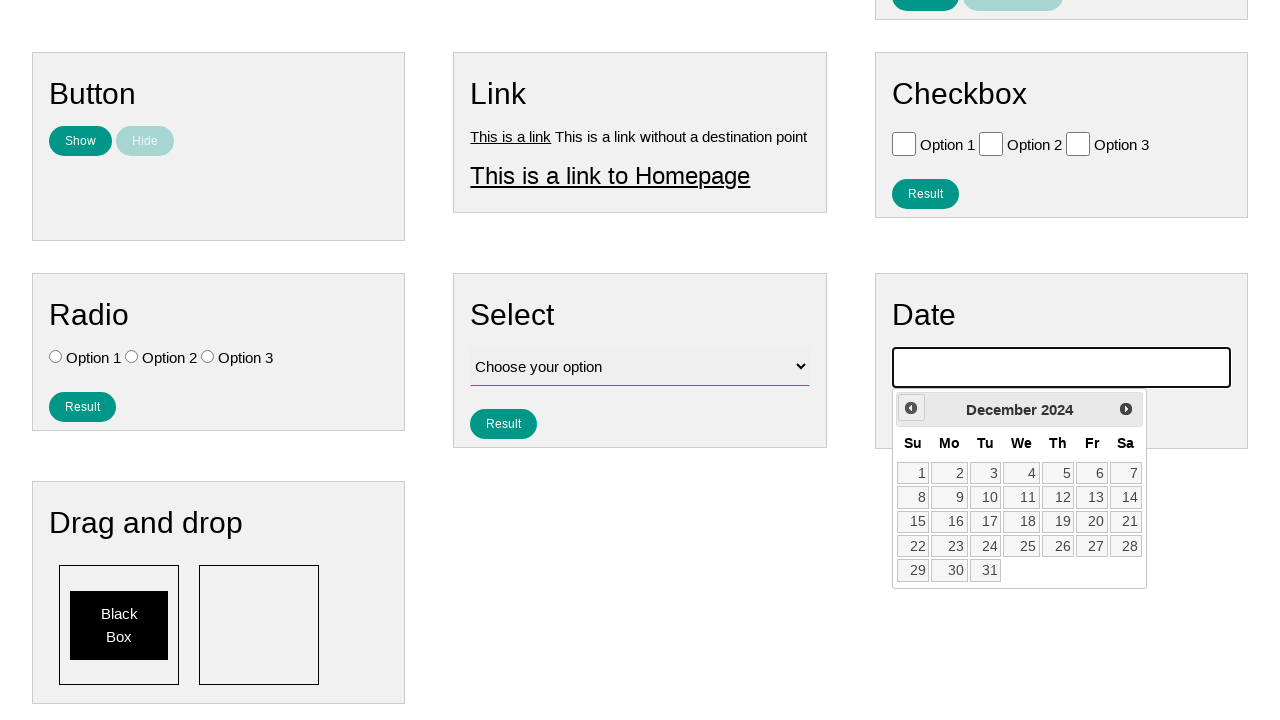

Clicked previous button to navigate back month 15/141 at (911, 408) on [data-handler='prev']
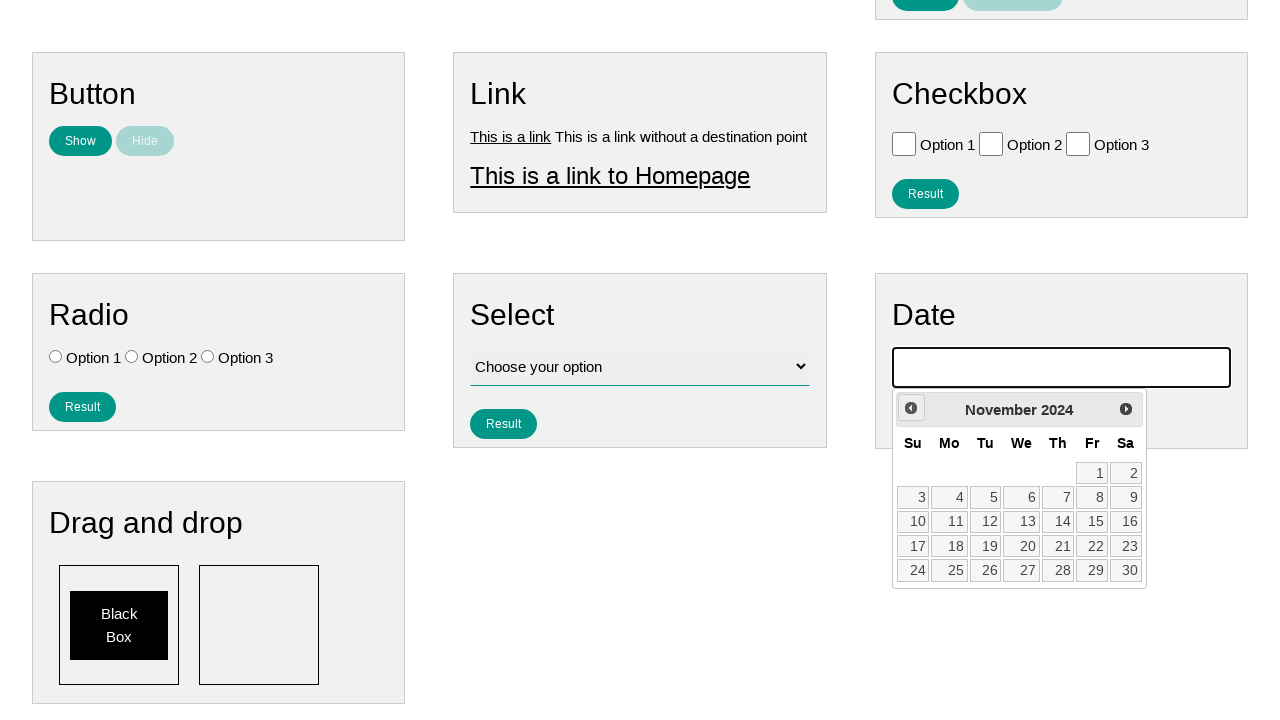

Clicked previous button to navigate back month 16/141 at (911, 408) on [data-handler='prev']
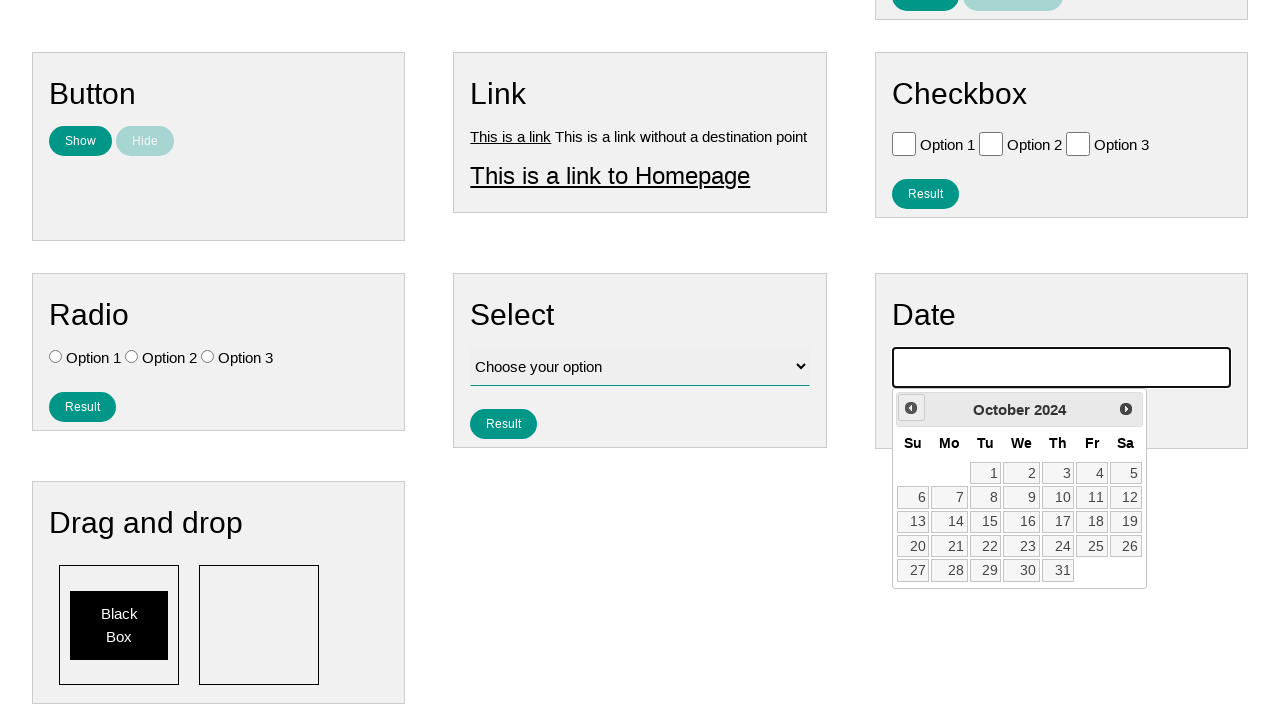

Clicked previous button to navigate back month 17/141 at (911, 408) on [data-handler='prev']
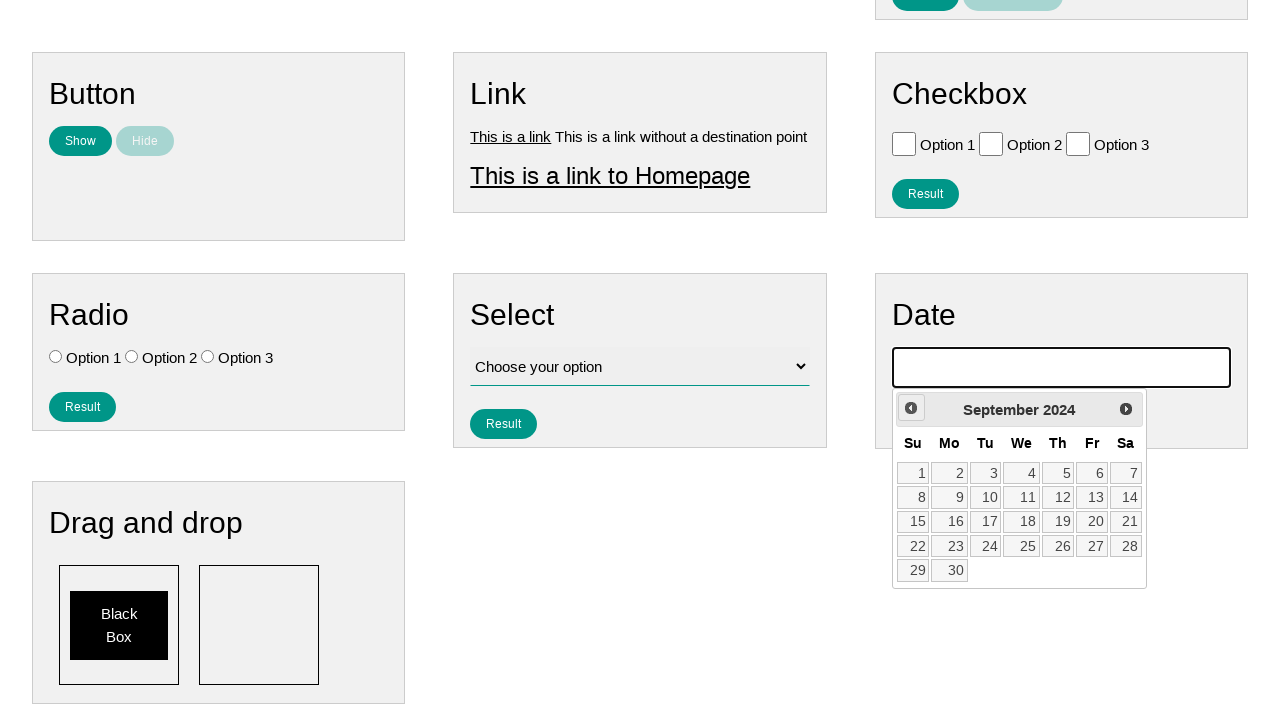

Clicked previous button to navigate back month 18/141 at (911, 408) on [data-handler='prev']
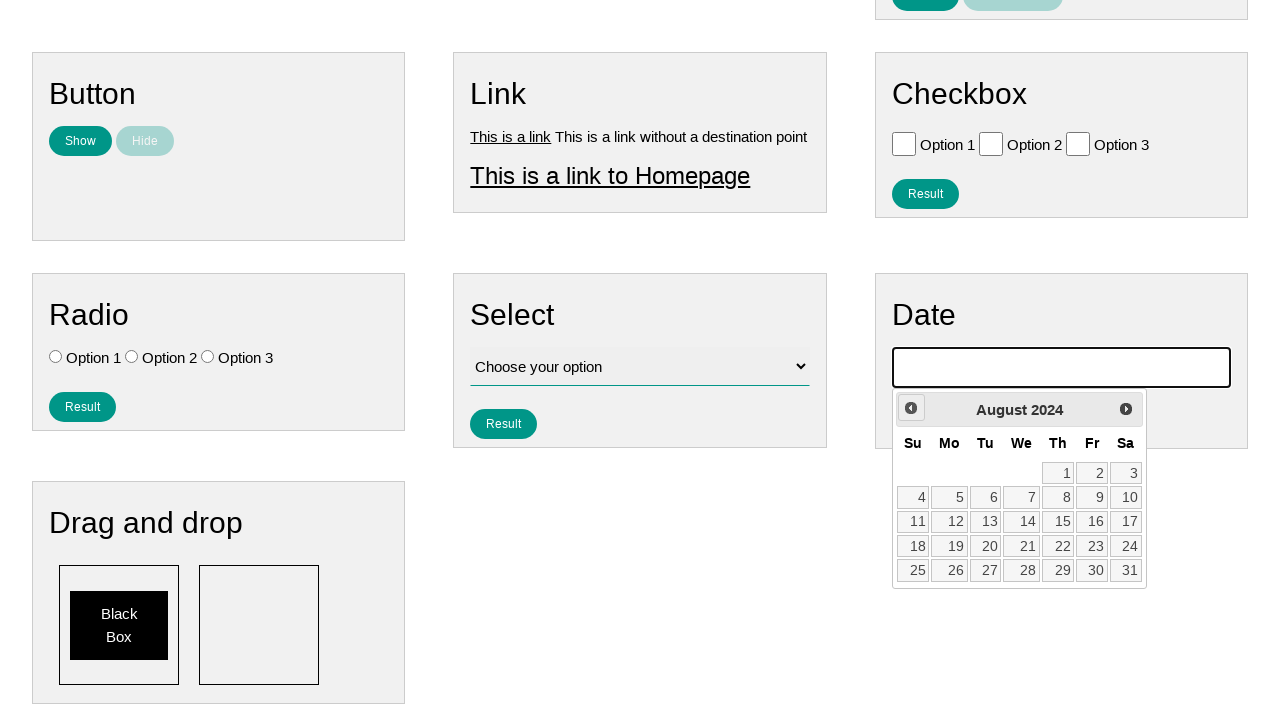

Clicked previous button to navigate back month 19/141 at (911, 408) on [data-handler='prev']
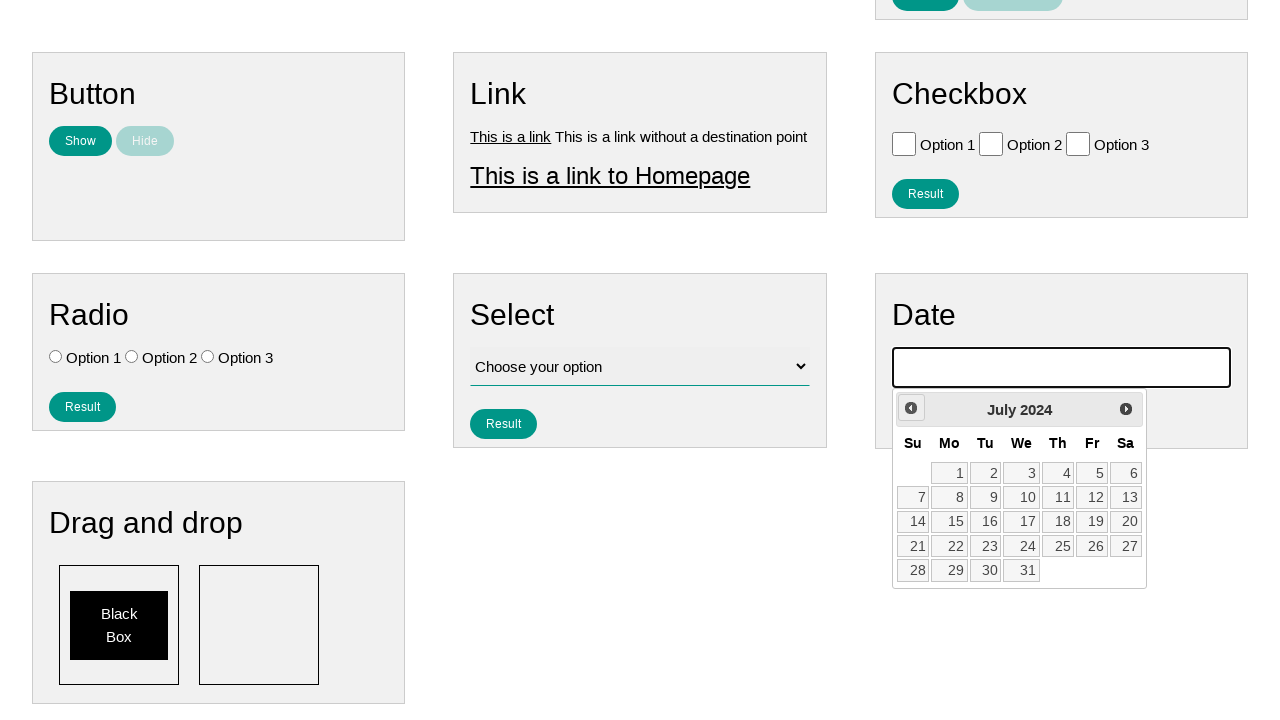

Clicked previous button to navigate back month 20/141 at (911, 408) on [data-handler='prev']
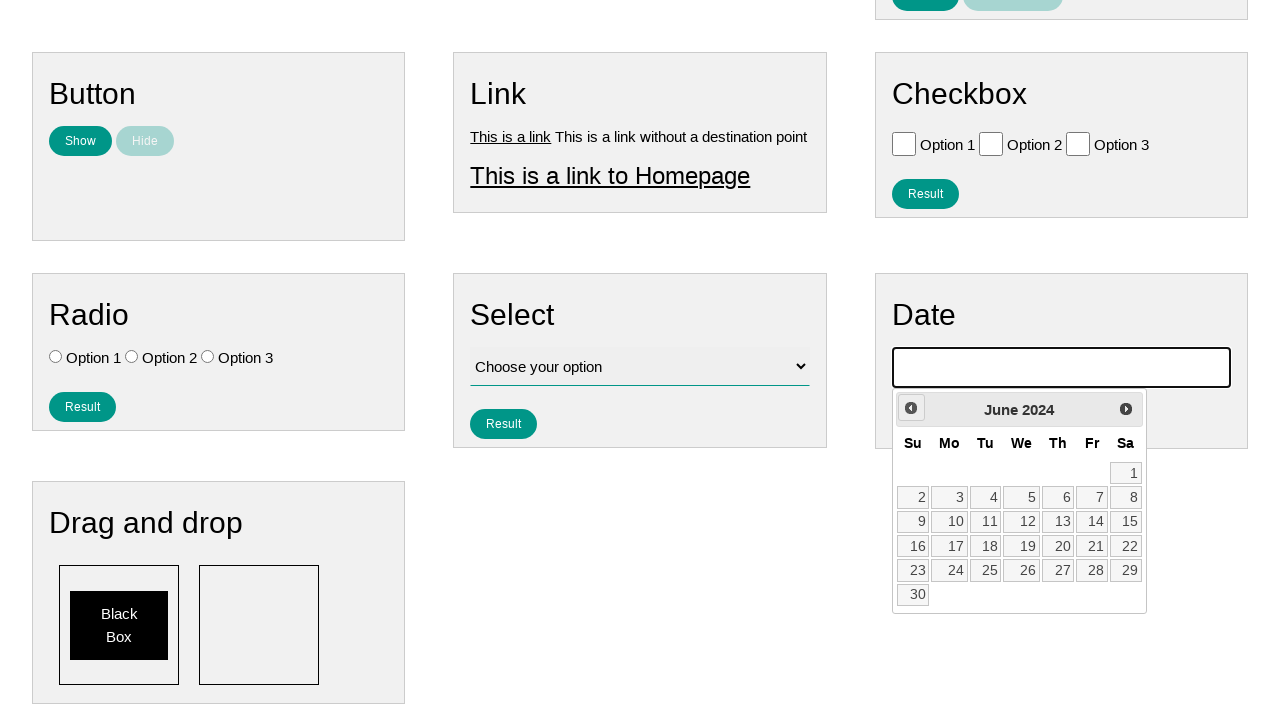

Clicked previous button to navigate back month 21/141 at (911, 408) on [data-handler='prev']
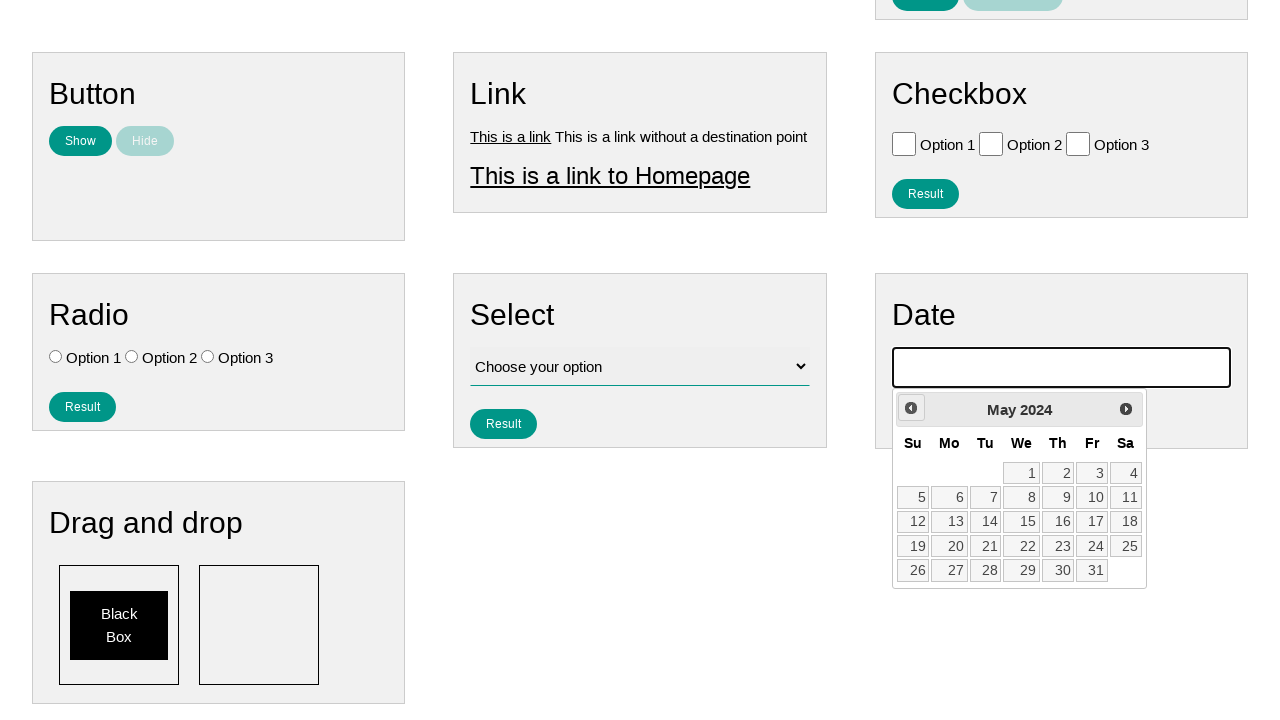

Clicked previous button to navigate back month 22/141 at (911, 408) on [data-handler='prev']
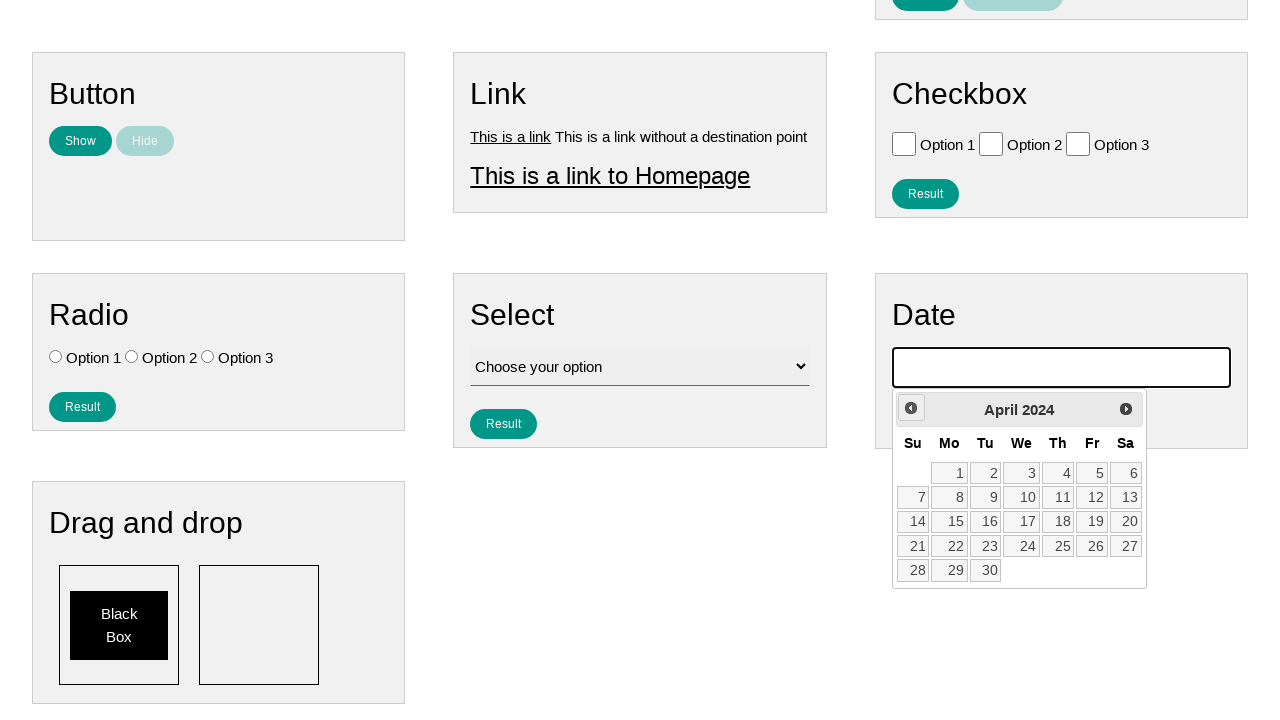

Clicked previous button to navigate back month 23/141 at (911, 408) on [data-handler='prev']
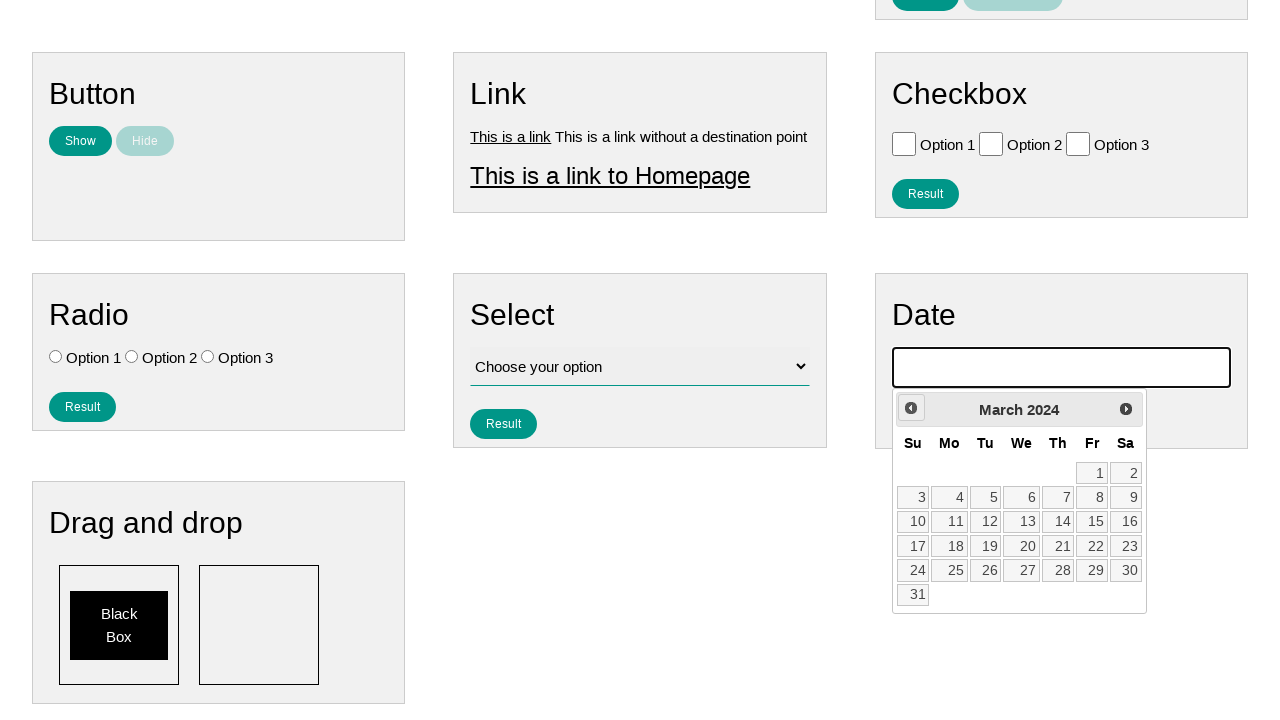

Clicked previous button to navigate back month 24/141 at (911, 408) on [data-handler='prev']
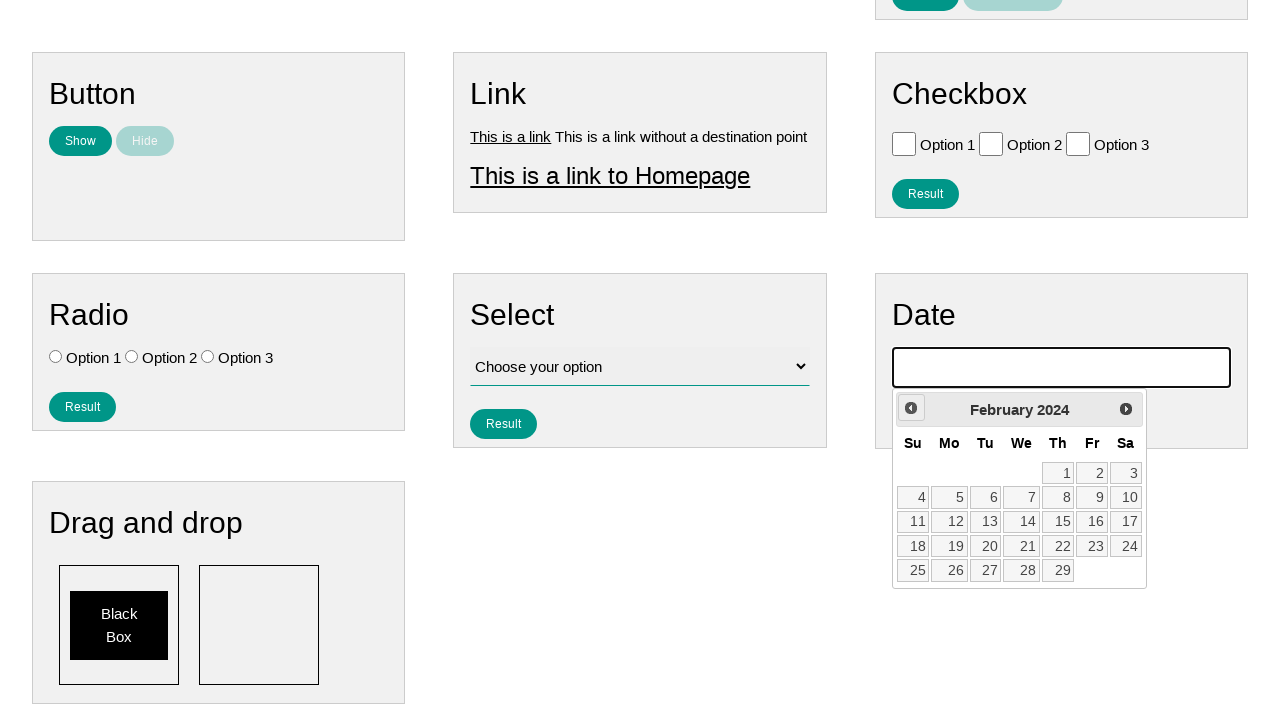

Clicked previous button to navigate back month 25/141 at (911, 408) on [data-handler='prev']
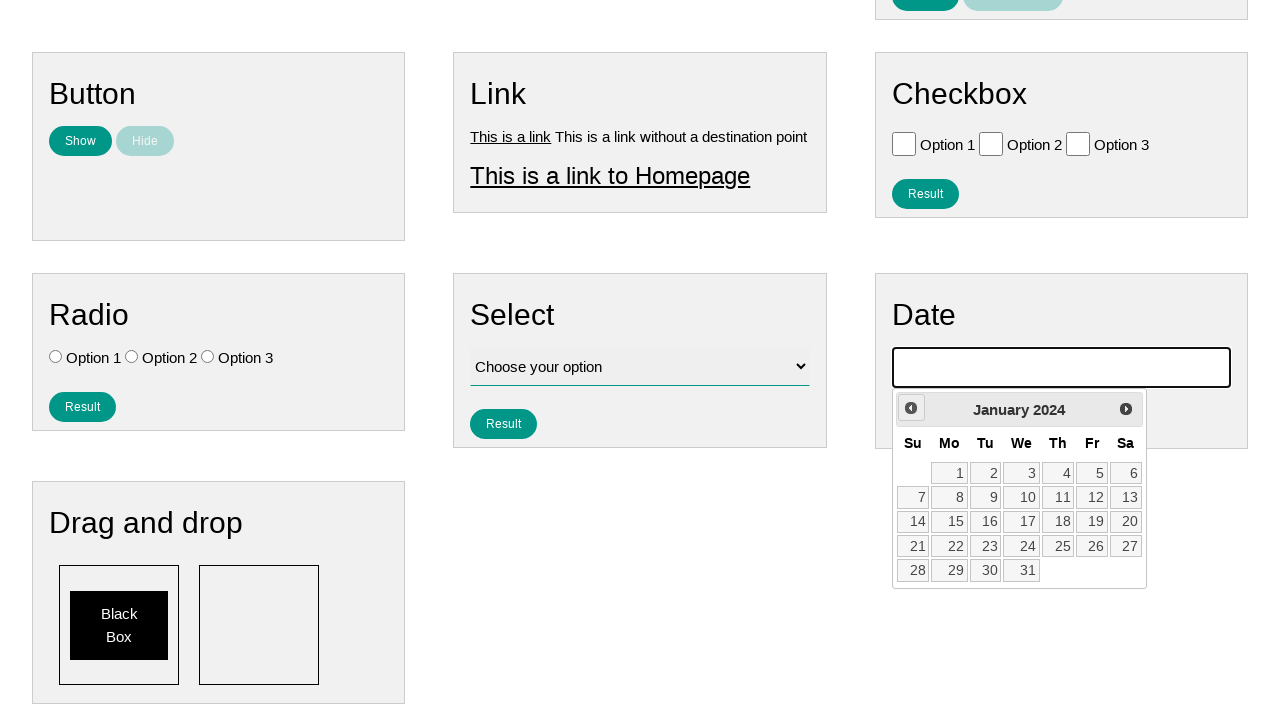

Clicked previous button to navigate back month 26/141 at (911, 408) on [data-handler='prev']
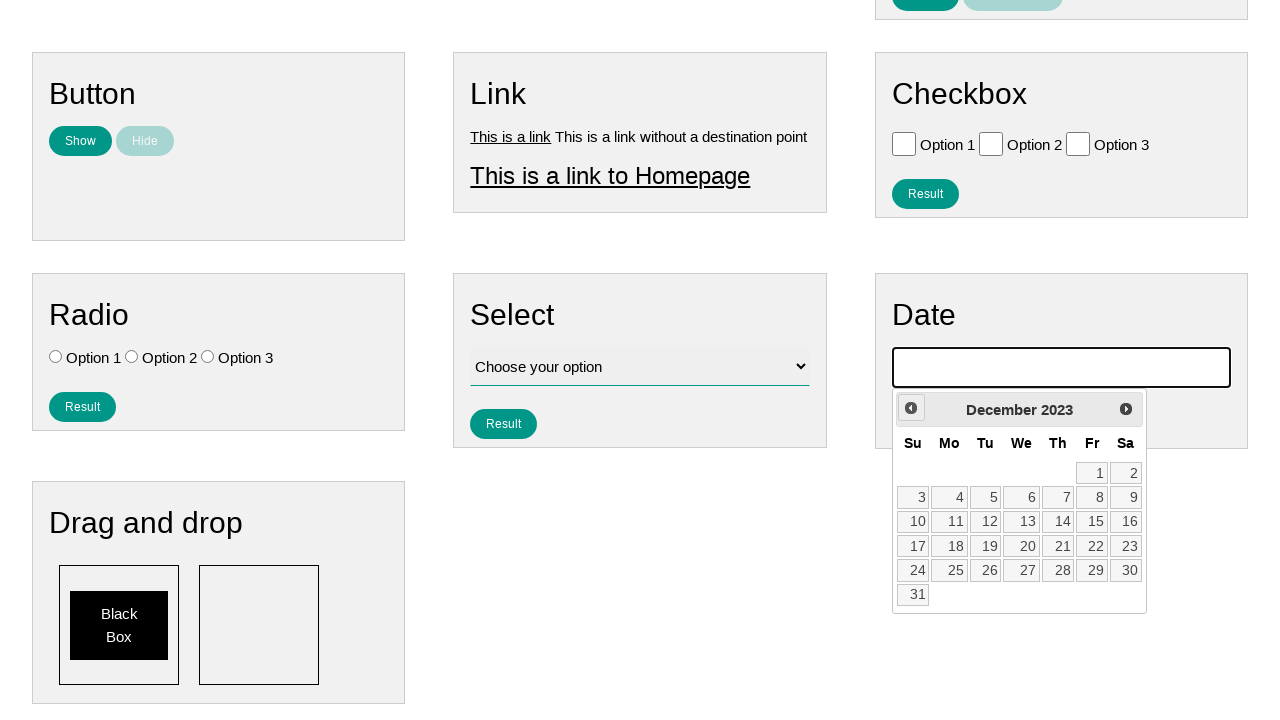

Clicked previous button to navigate back month 27/141 at (911, 408) on [data-handler='prev']
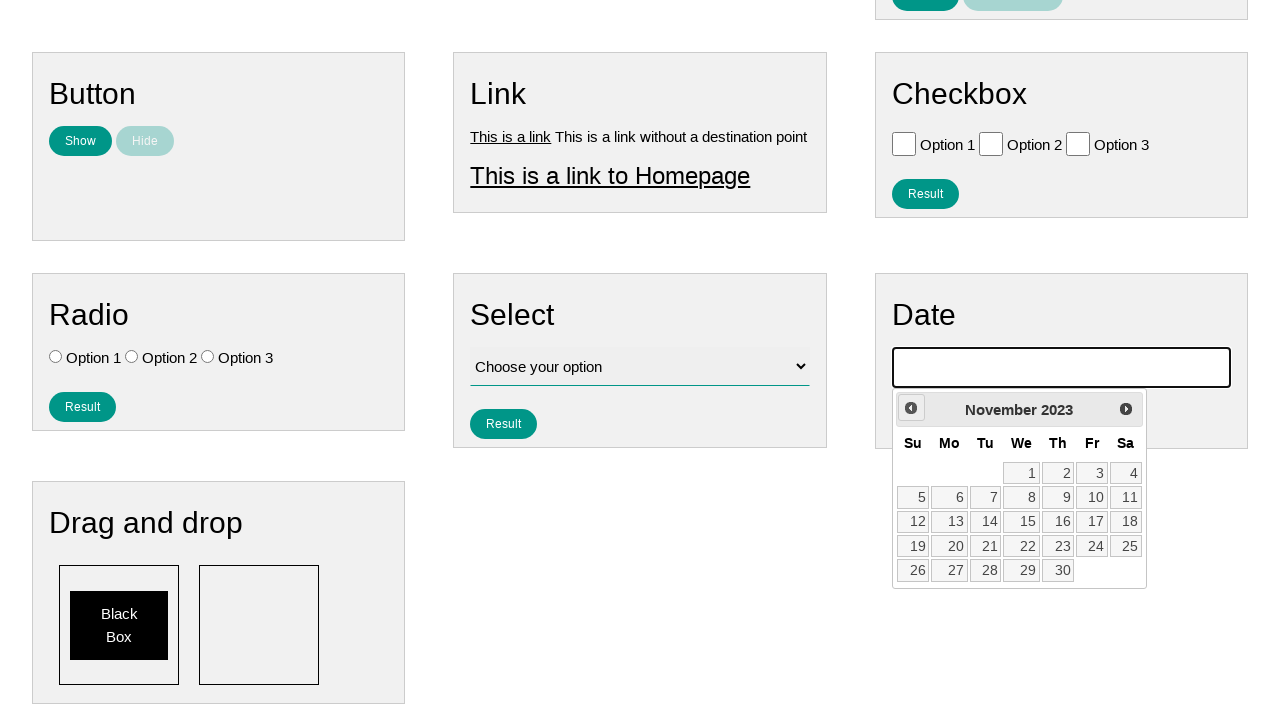

Clicked previous button to navigate back month 28/141 at (911, 408) on [data-handler='prev']
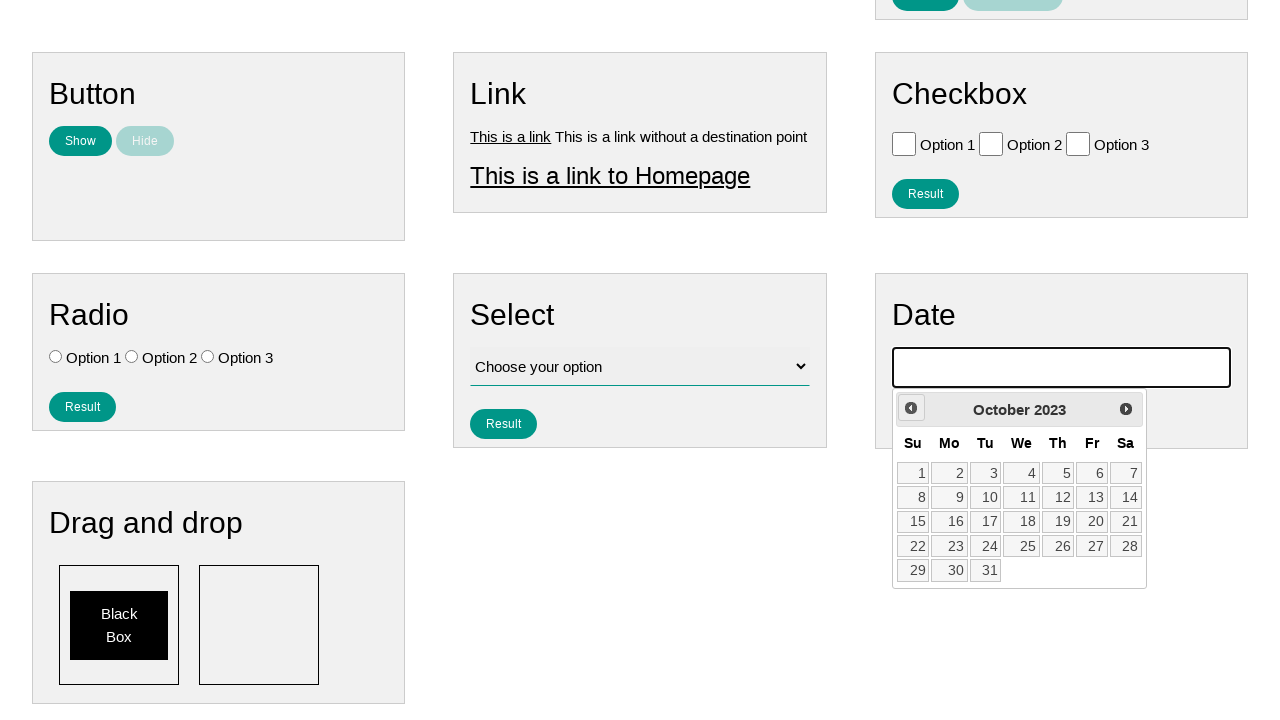

Clicked previous button to navigate back month 29/141 at (911, 408) on [data-handler='prev']
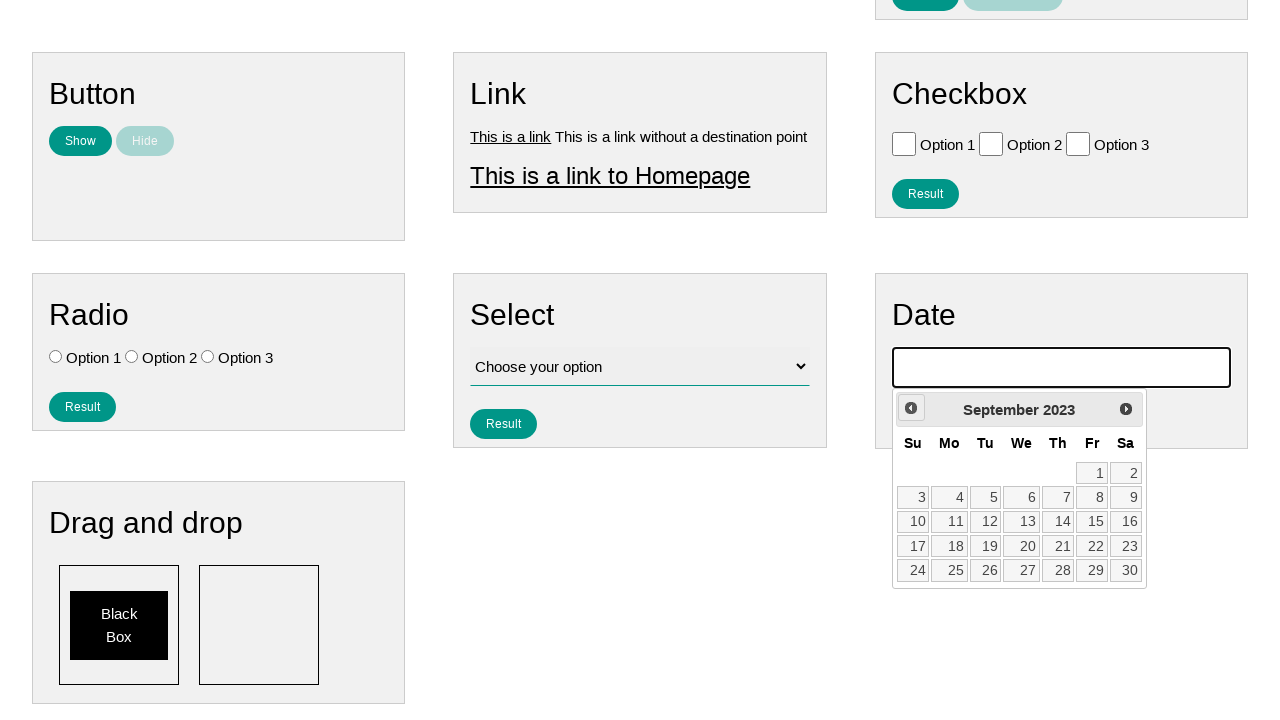

Clicked previous button to navigate back month 30/141 at (911, 408) on [data-handler='prev']
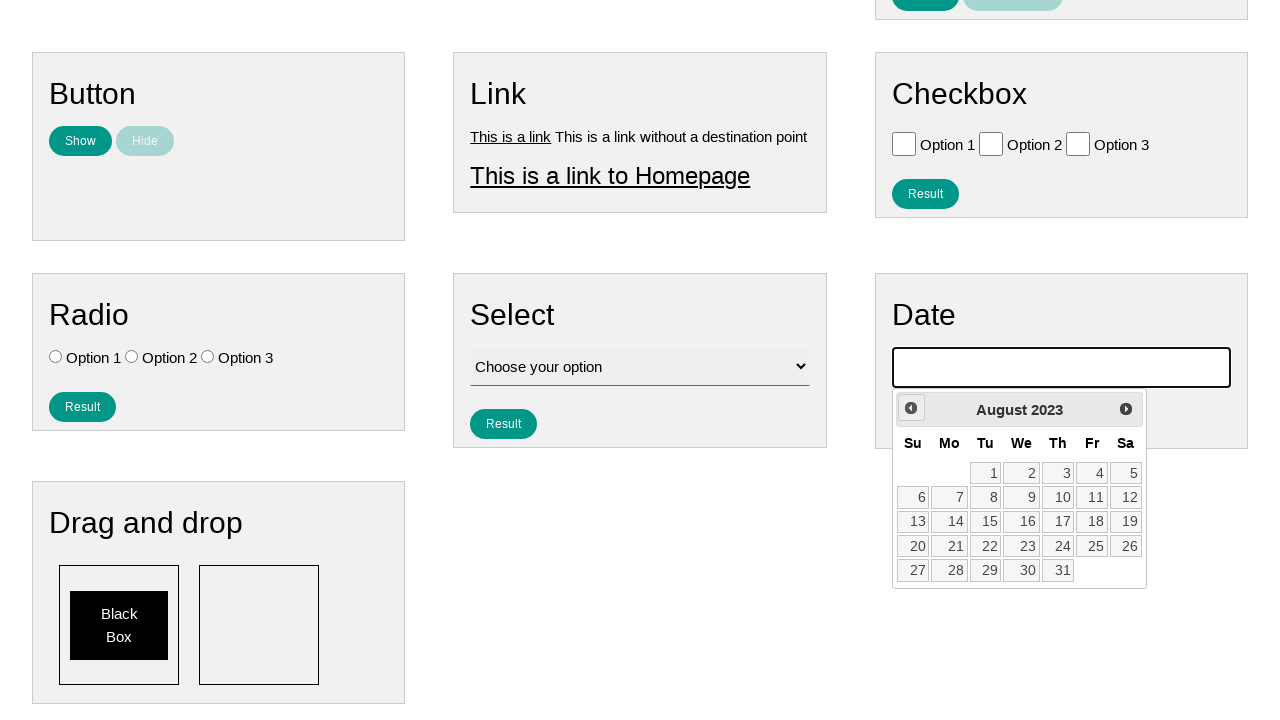

Clicked previous button to navigate back month 31/141 at (911, 408) on [data-handler='prev']
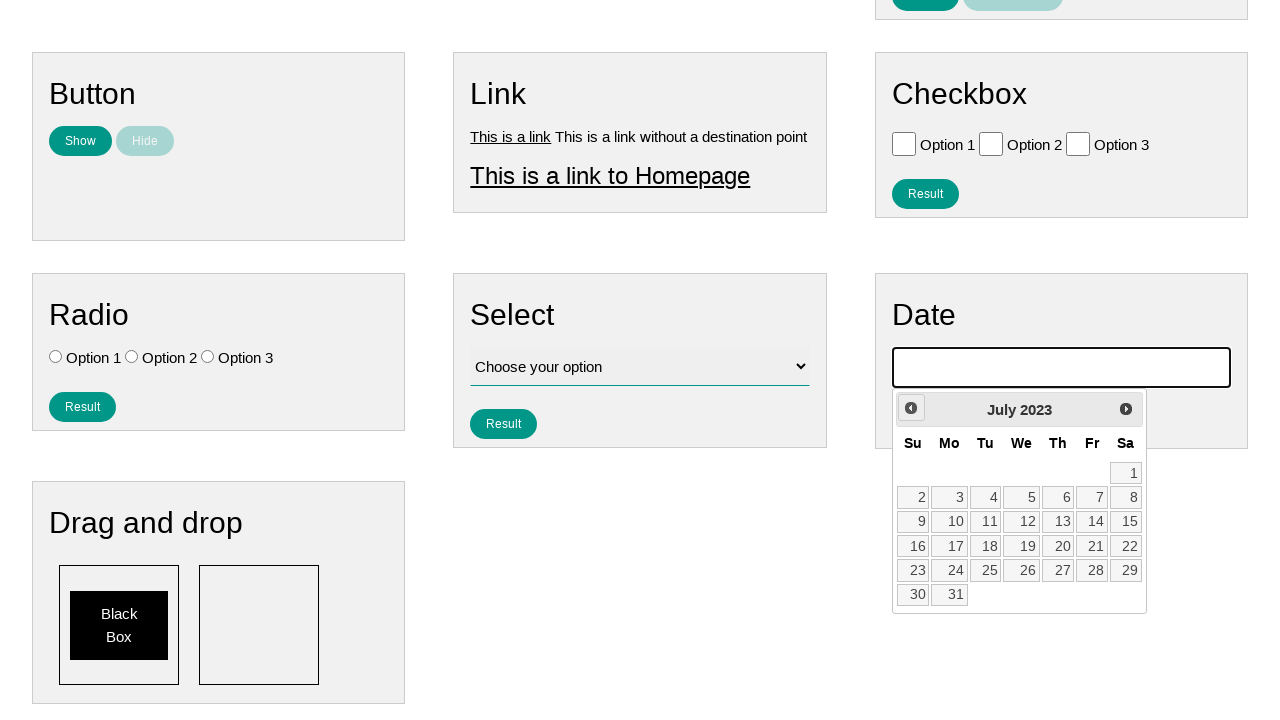

Clicked previous button to navigate back month 32/141 at (911, 408) on [data-handler='prev']
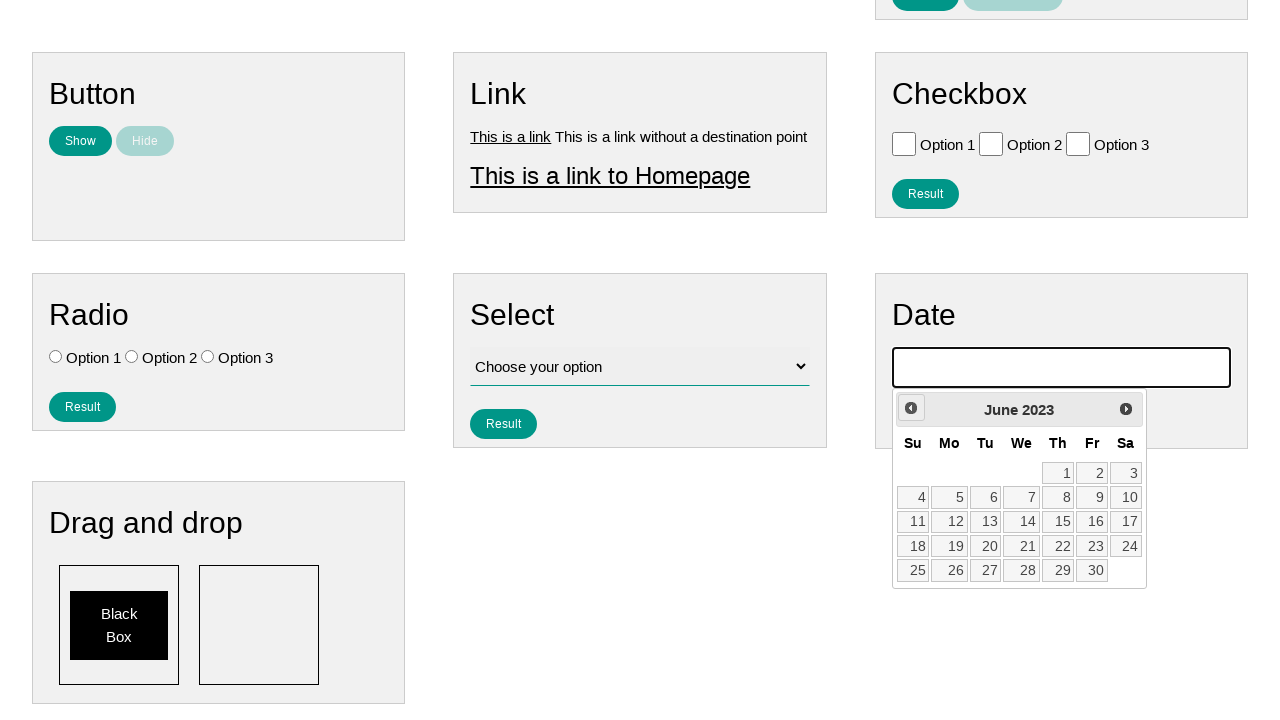

Clicked previous button to navigate back month 33/141 at (911, 408) on [data-handler='prev']
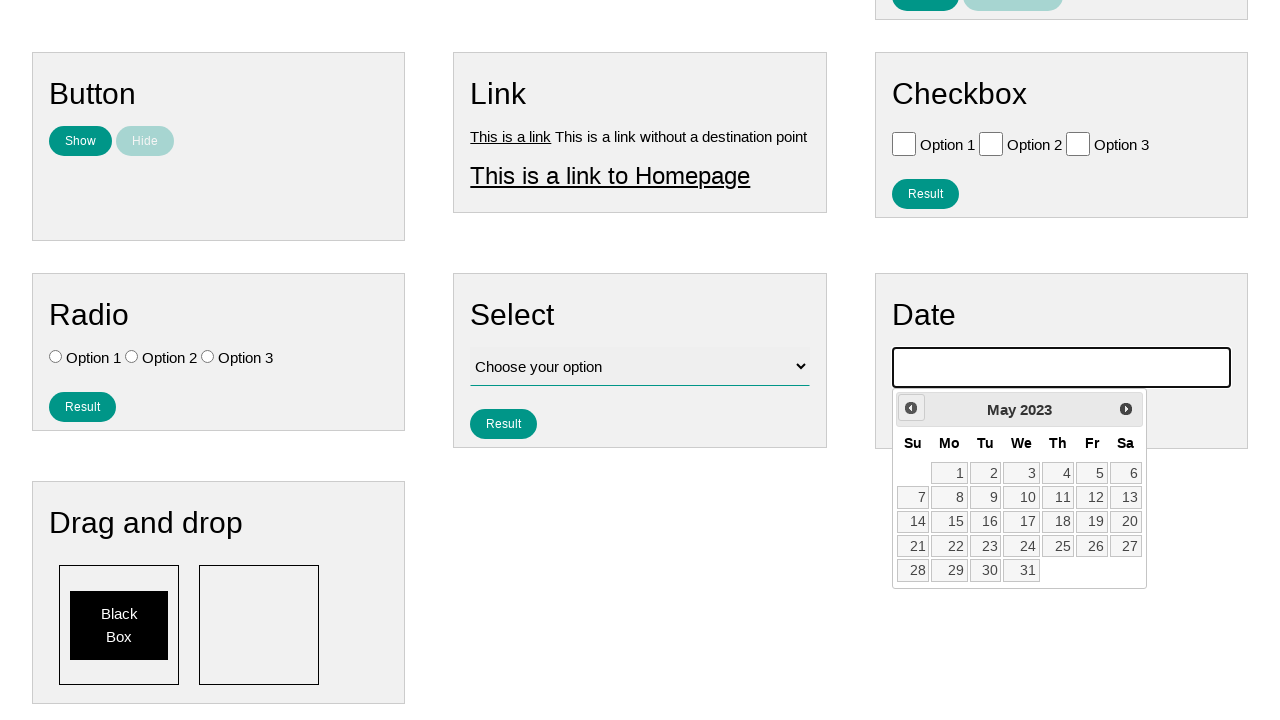

Clicked previous button to navigate back month 34/141 at (911, 408) on [data-handler='prev']
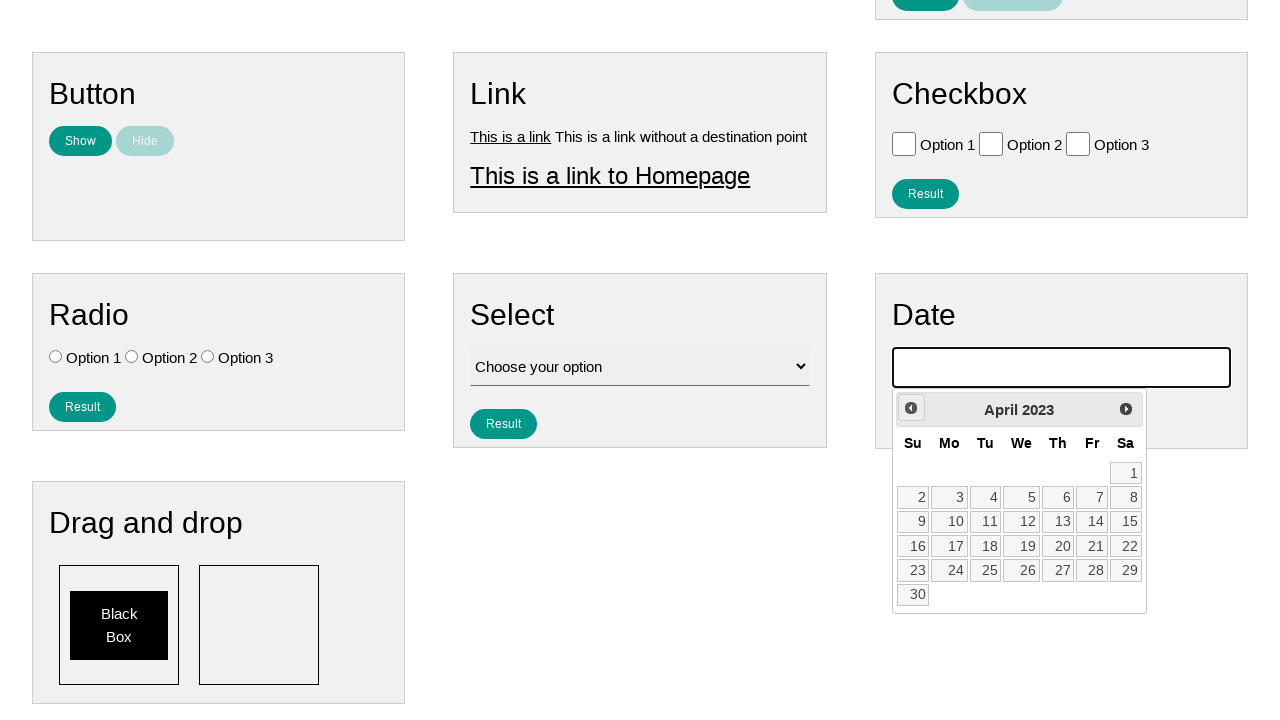

Clicked previous button to navigate back month 35/141 at (911, 408) on [data-handler='prev']
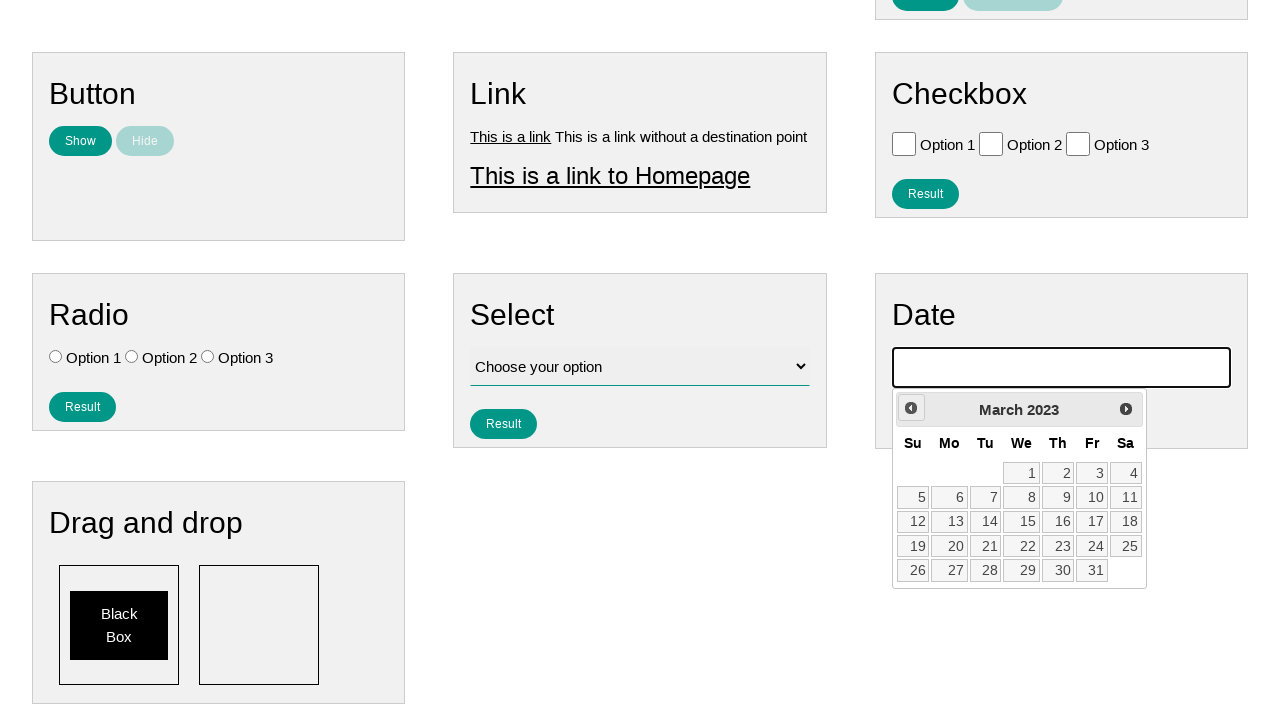

Clicked previous button to navigate back month 36/141 at (911, 408) on [data-handler='prev']
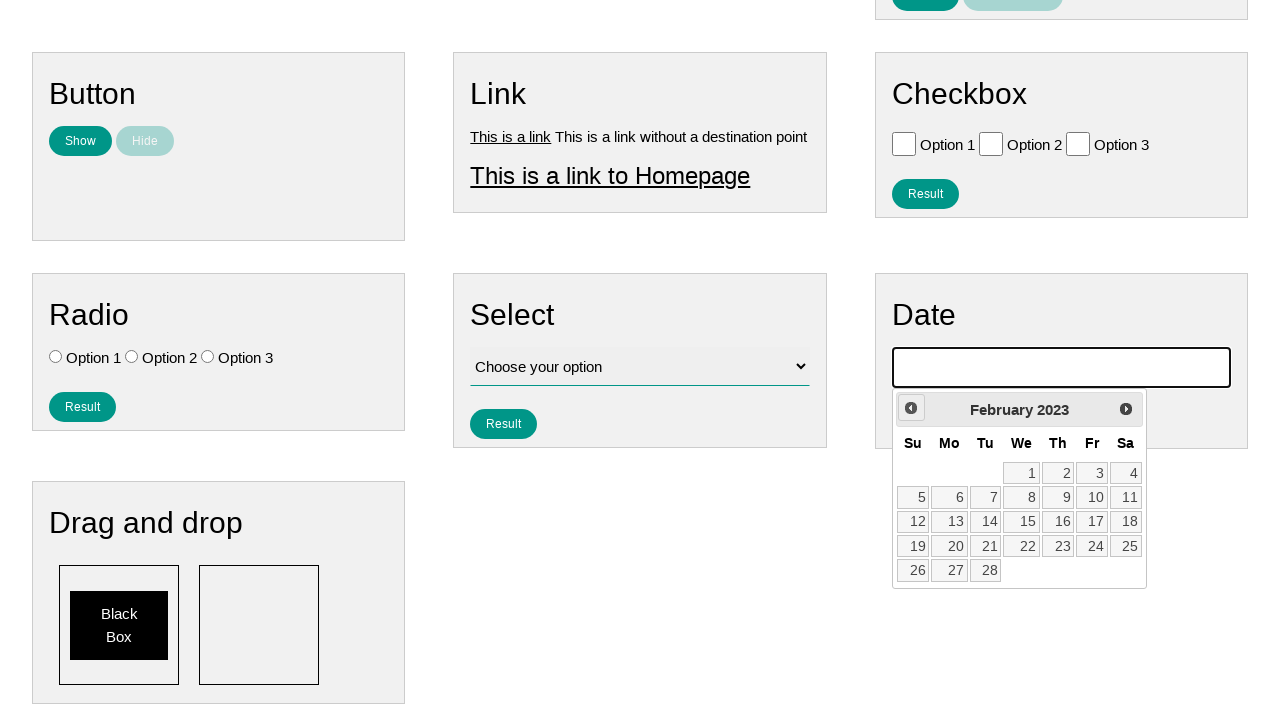

Clicked previous button to navigate back month 37/141 at (911, 408) on [data-handler='prev']
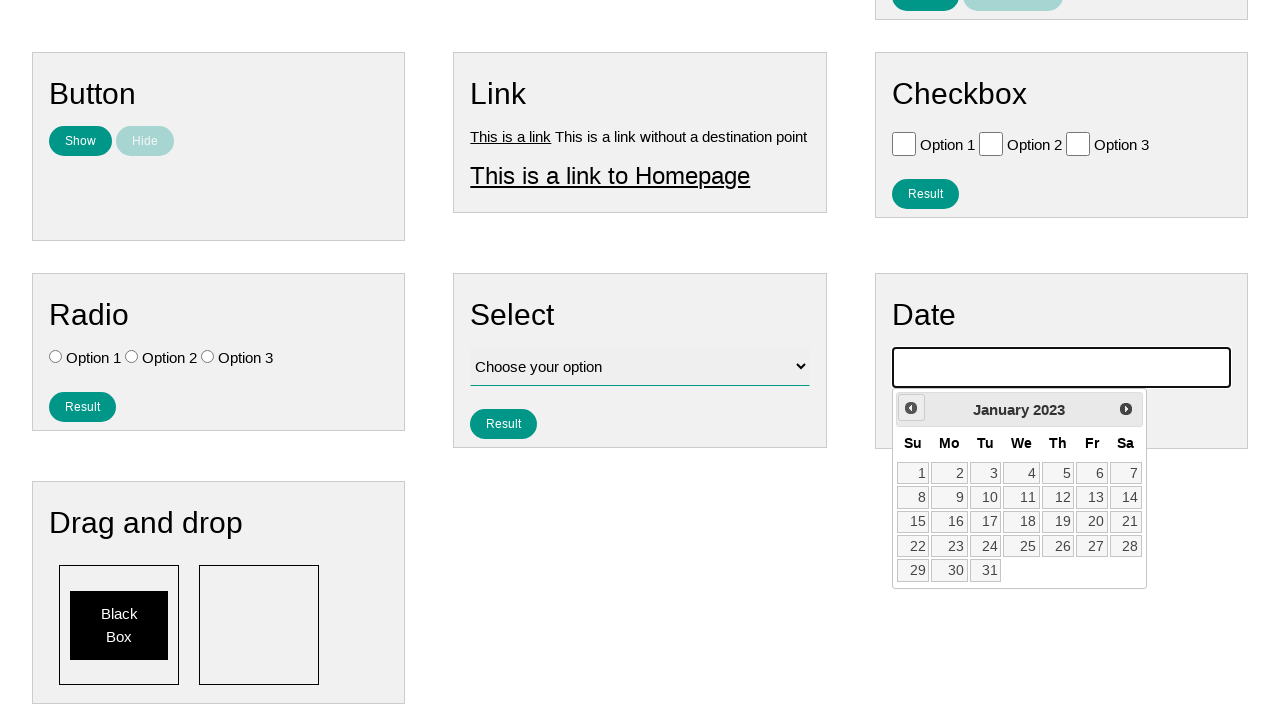

Clicked previous button to navigate back month 38/141 at (911, 408) on [data-handler='prev']
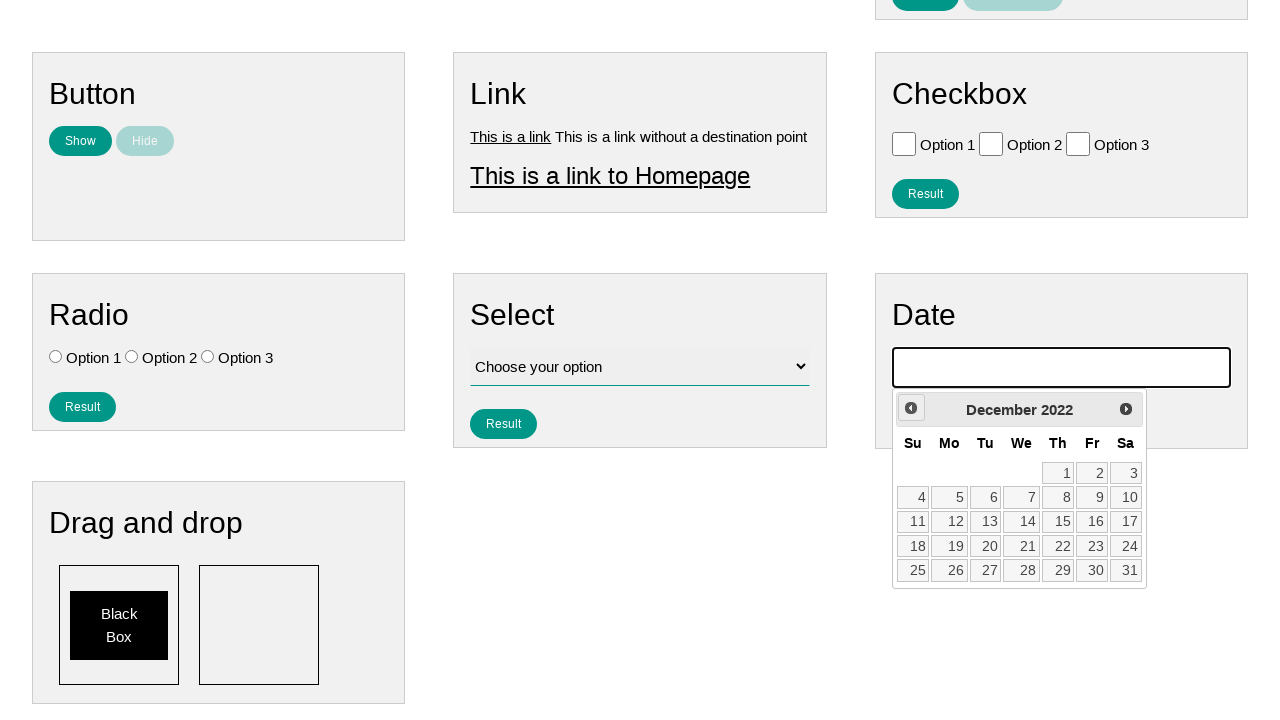

Clicked previous button to navigate back month 39/141 at (911, 408) on [data-handler='prev']
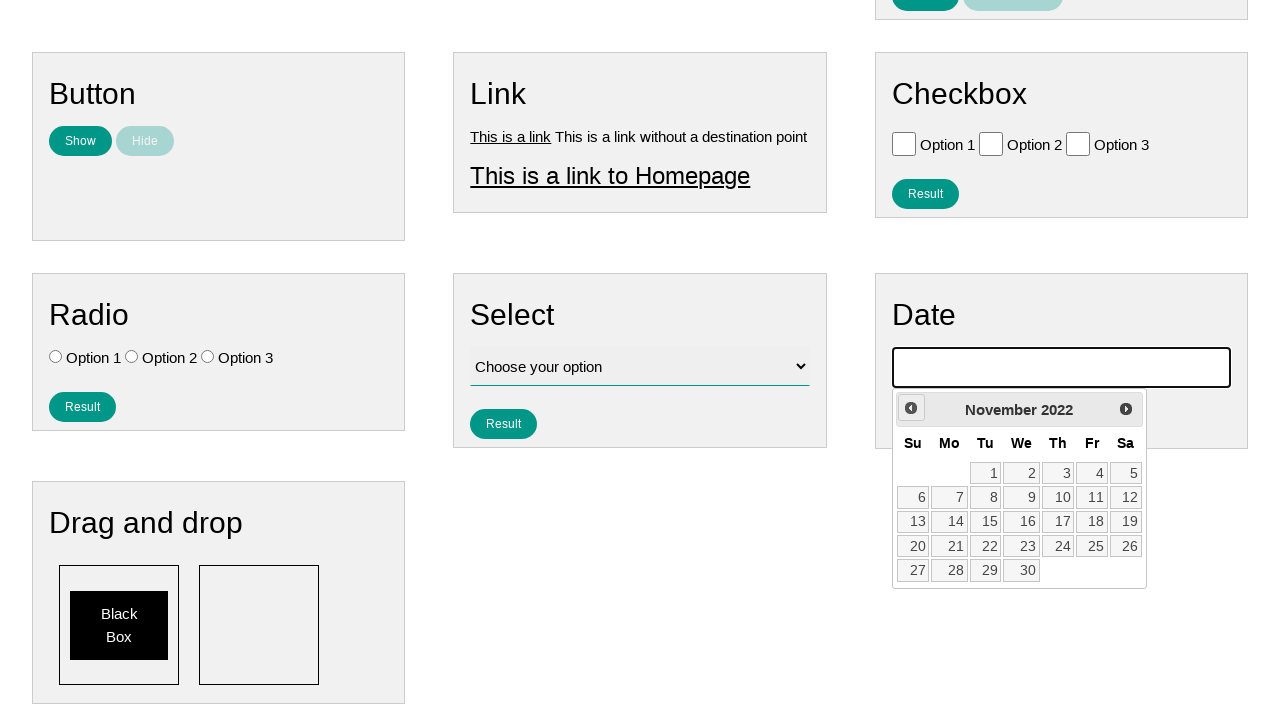

Clicked previous button to navigate back month 40/141 at (911, 408) on [data-handler='prev']
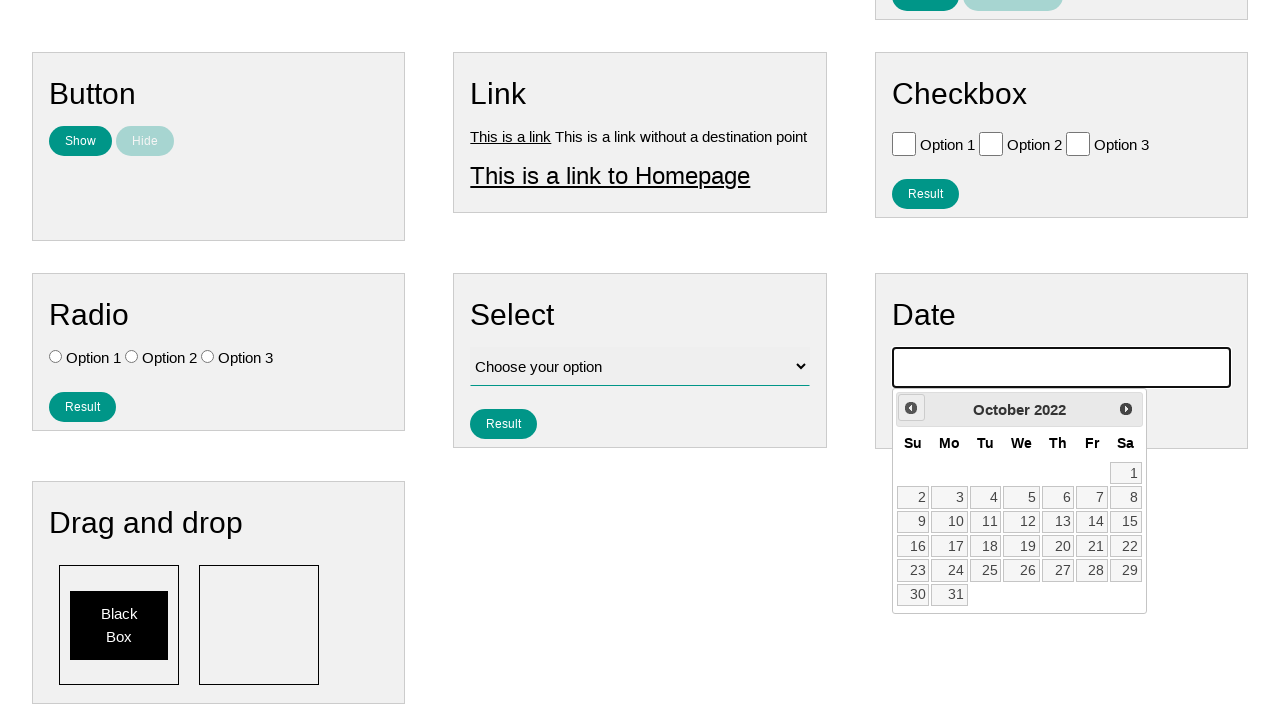

Clicked previous button to navigate back month 41/141 at (911, 408) on [data-handler='prev']
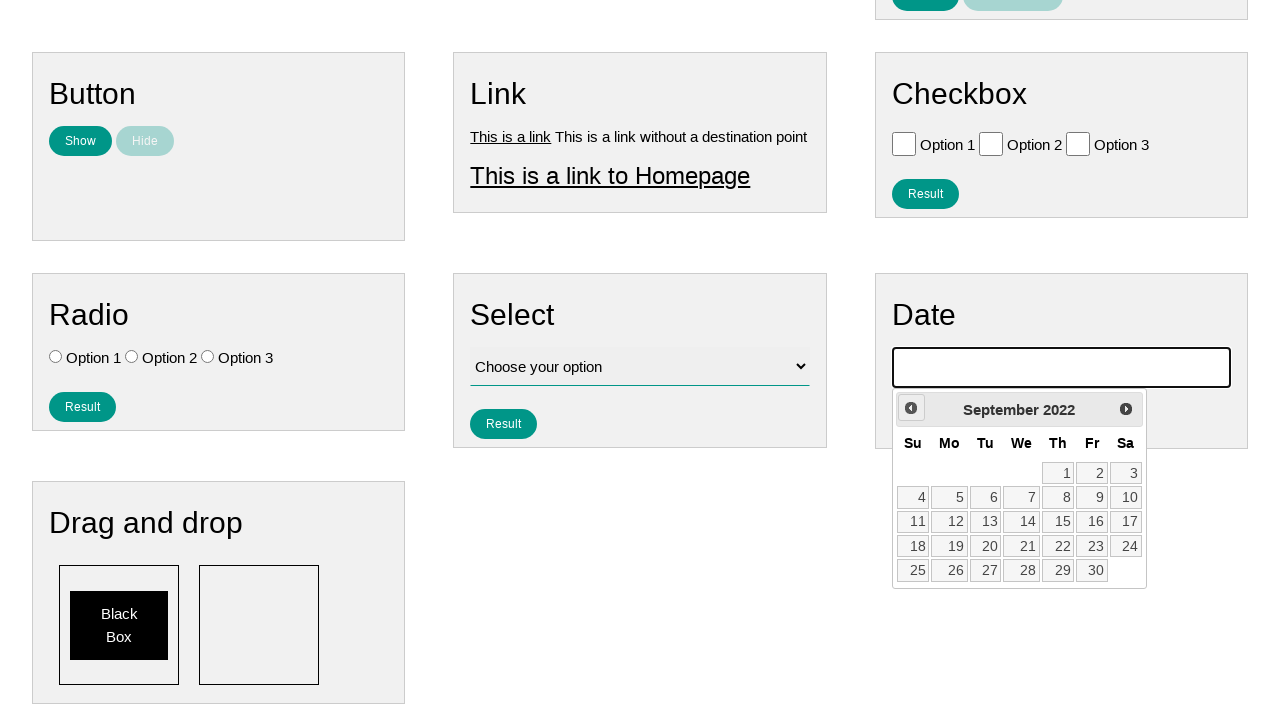

Clicked previous button to navigate back month 42/141 at (911, 408) on [data-handler='prev']
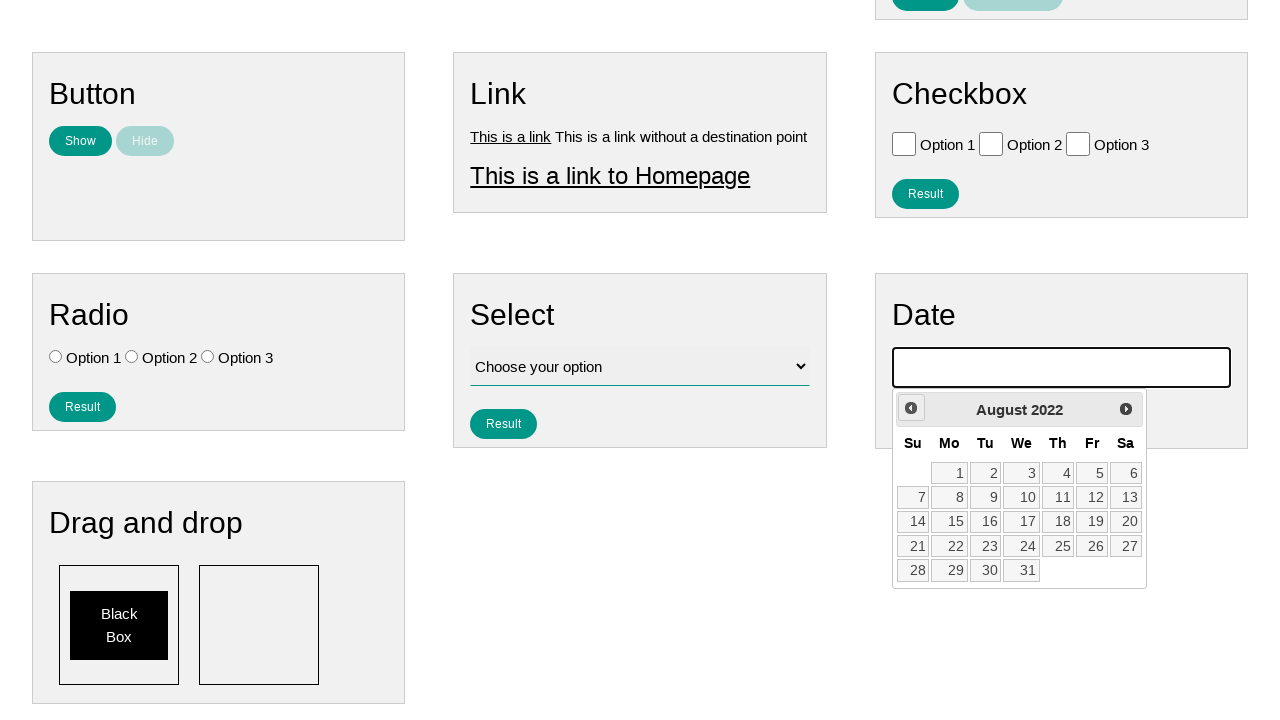

Clicked previous button to navigate back month 43/141 at (911, 408) on [data-handler='prev']
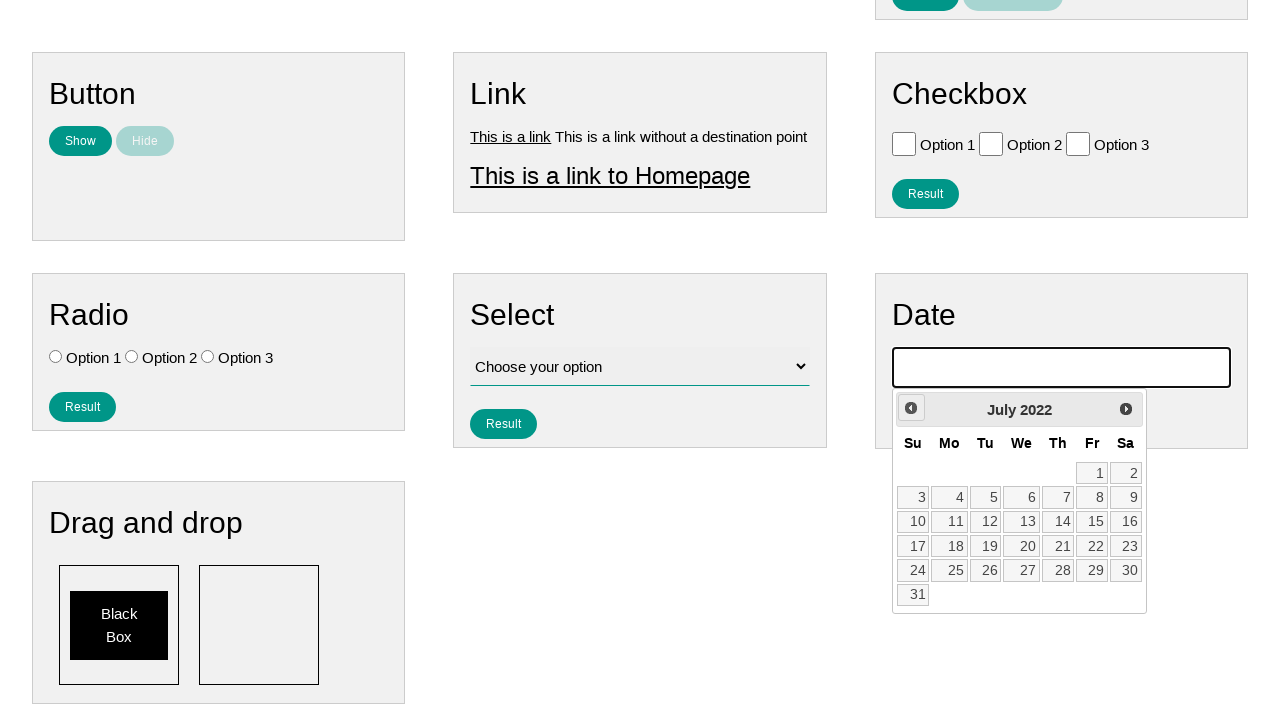

Clicked previous button to navigate back month 44/141 at (911, 408) on [data-handler='prev']
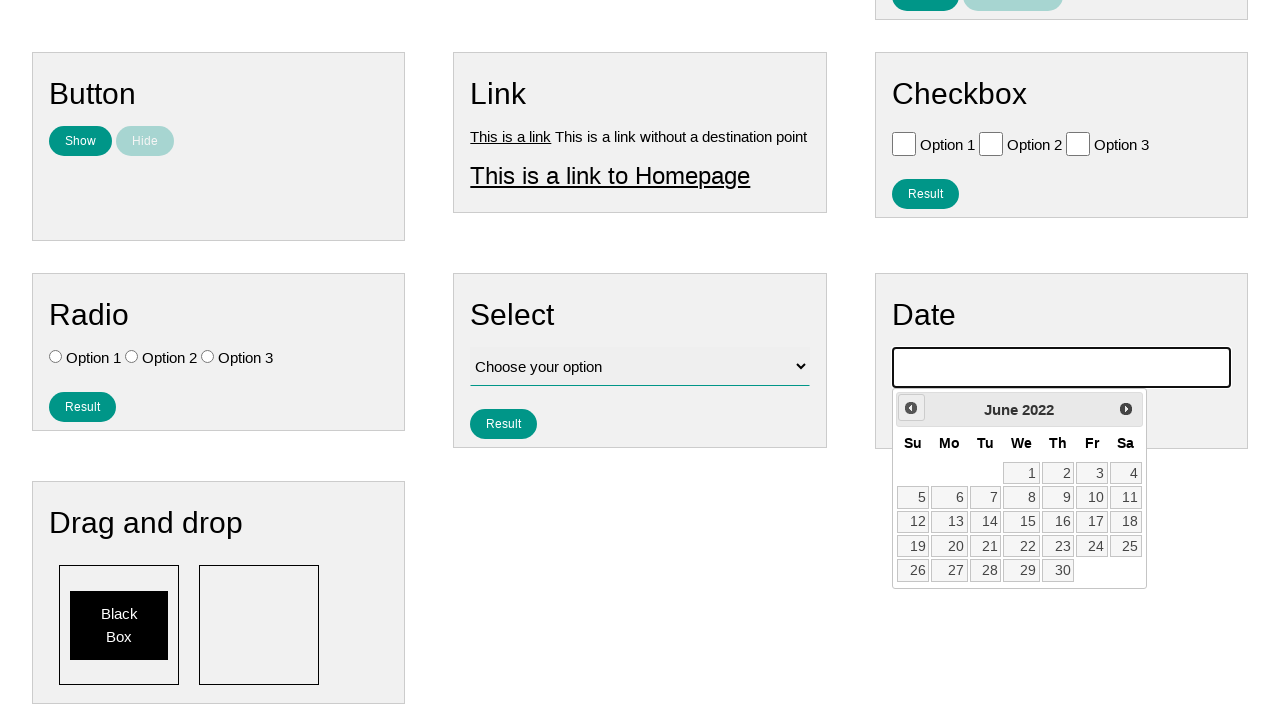

Clicked previous button to navigate back month 45/141 at (911, 408) on [data-handler='prev']
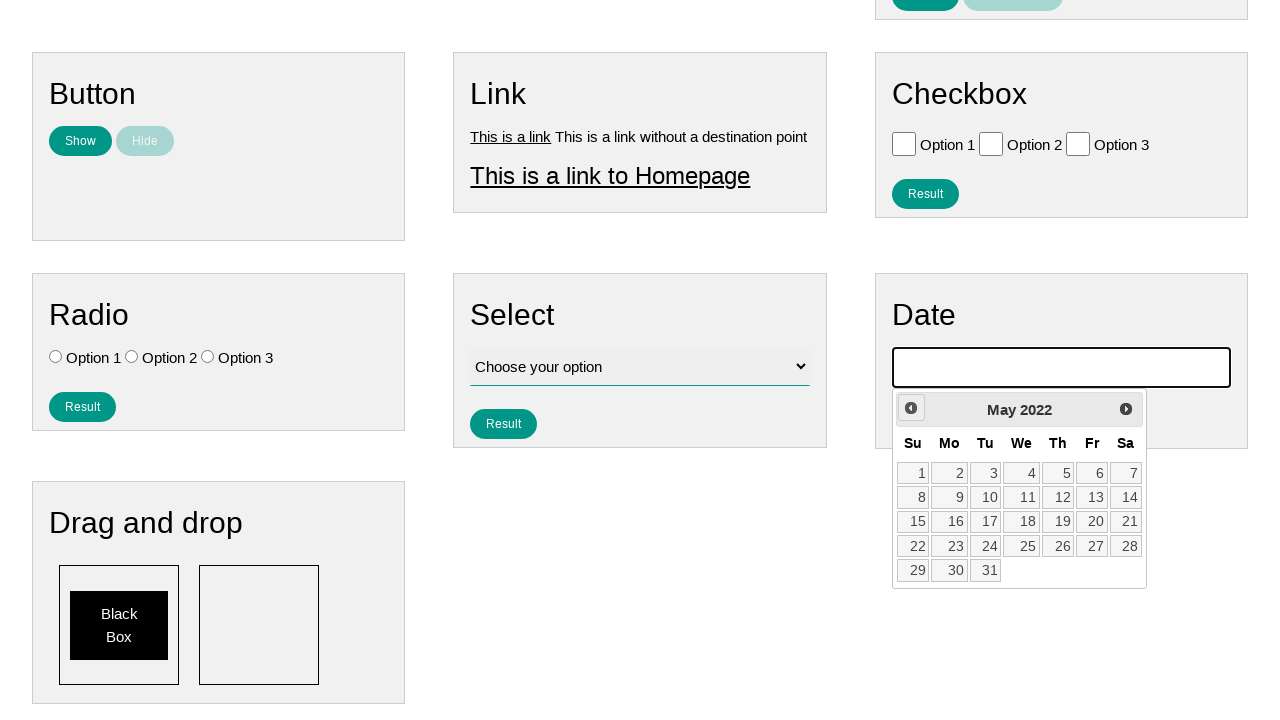

Clicked previous button to navigate back month 46/141 at (911, 408) on [data-handler='prev']
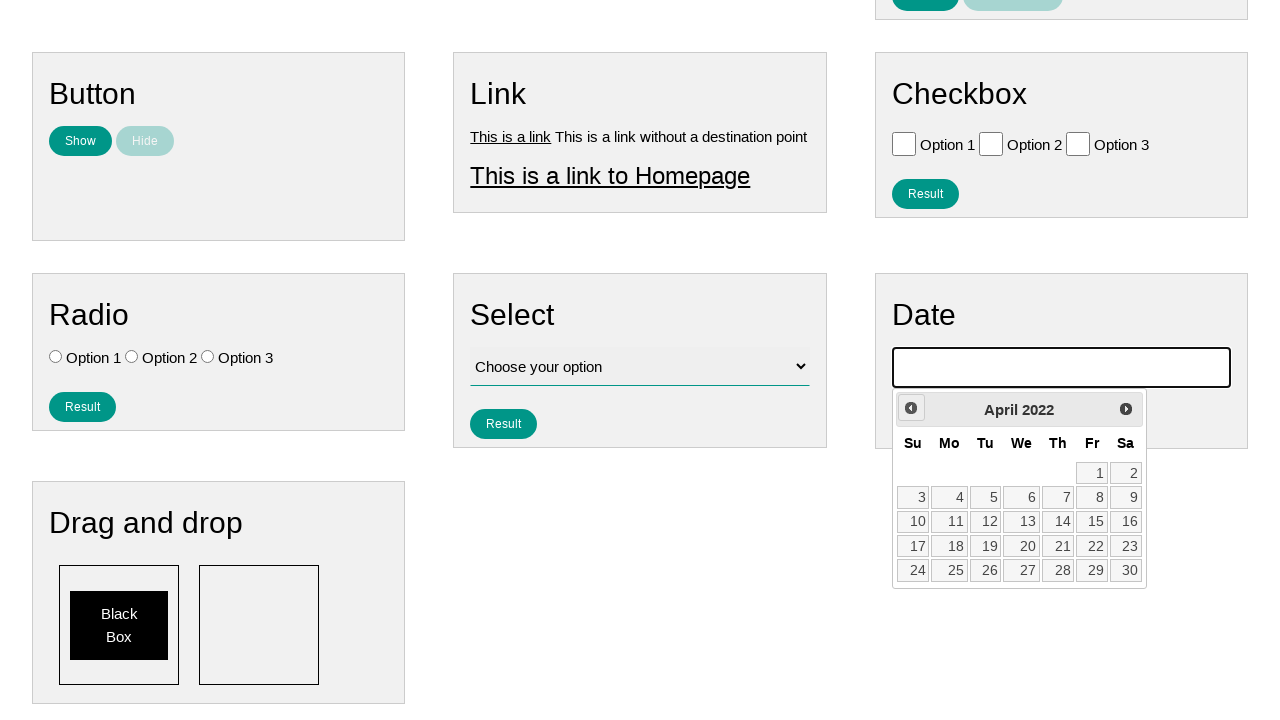

Clicked previous button to navigate back month 47/141 at (911, 408) on [data-handler='prev']
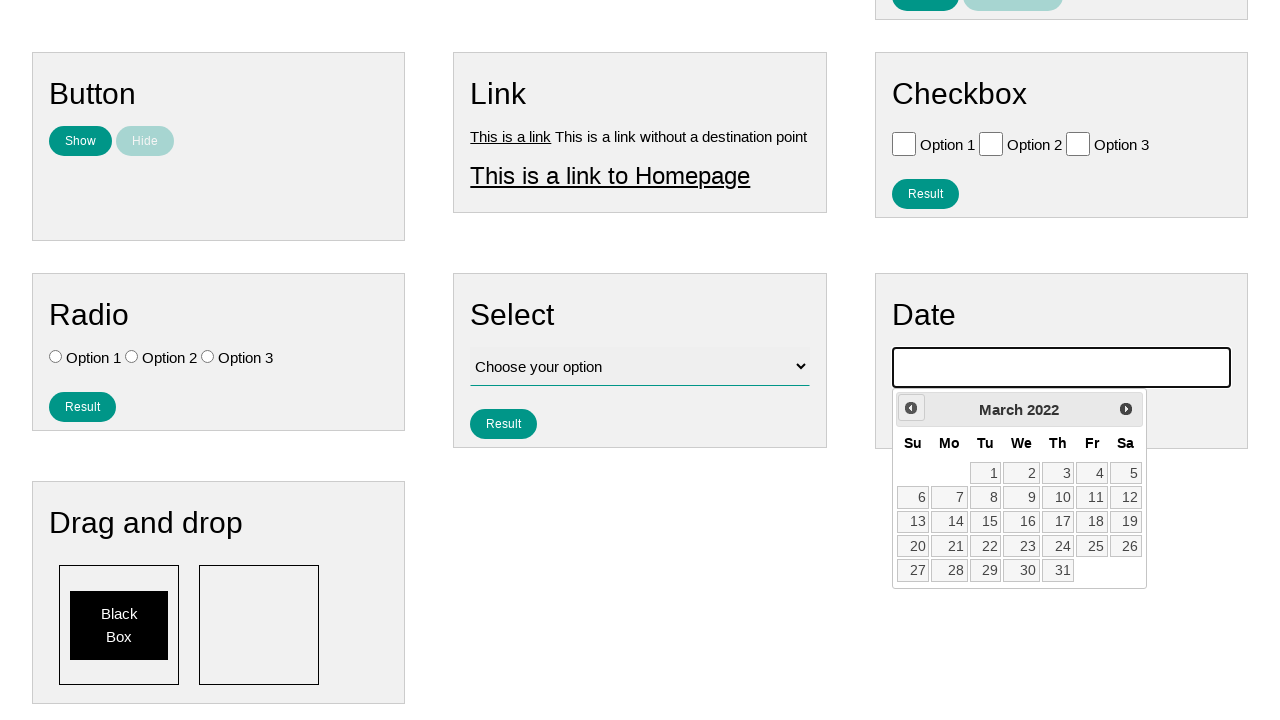

Clicked previous button to navigate back month 48/141 at (911, 408) on [data-handler='prev']
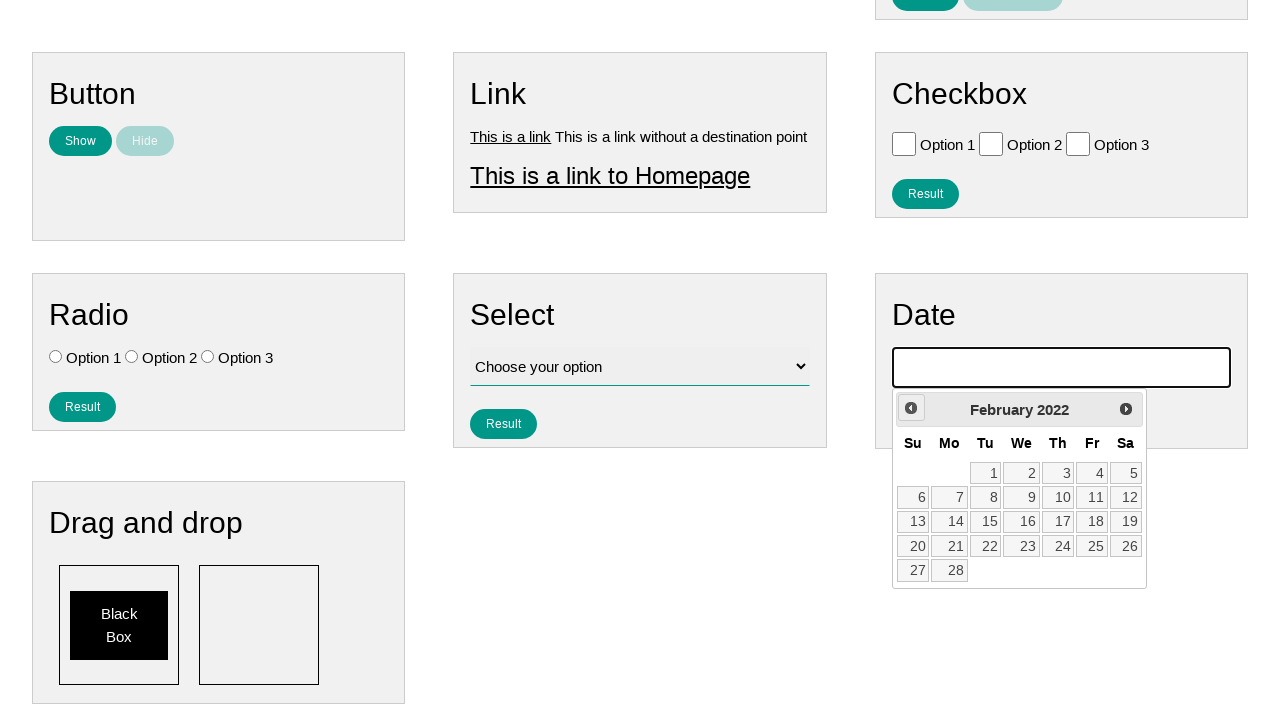

Clicked previous button to navigate back month 49/141 at (911, 408) on [data-handler='prev']
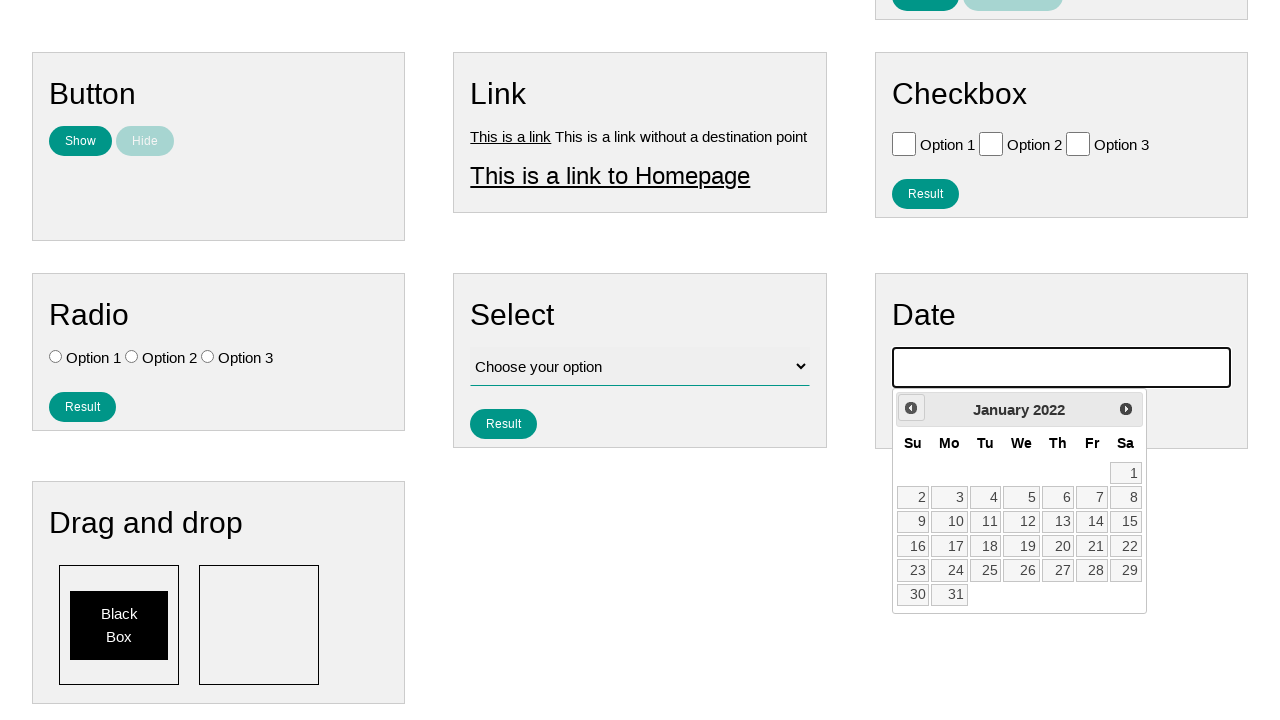

Clicked previous button to navigate back month 50/141 at (911, 408) on [data-handler='prev']
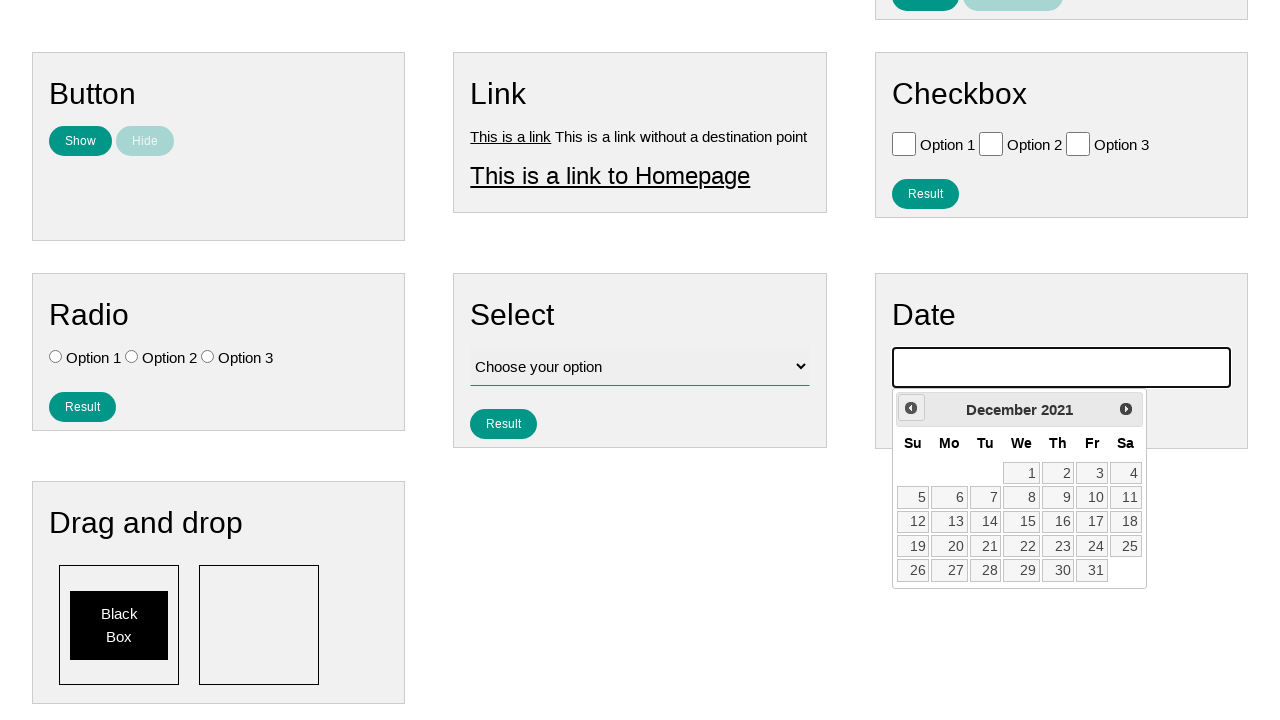

Clicked previous button to navigate back month 51/141 at (911, 408) on [data-handler='prev']
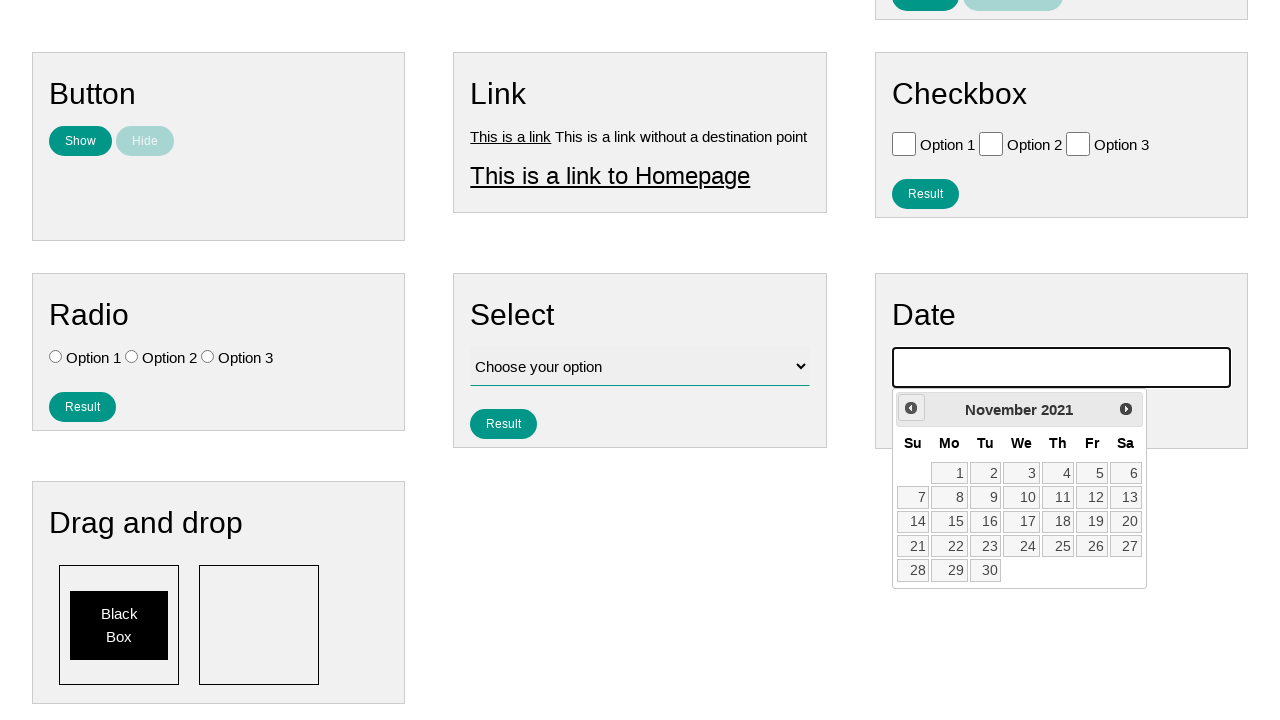

Clicked previous button to navigate back month 52/141 at (911, 408) on [data-handler='prev']
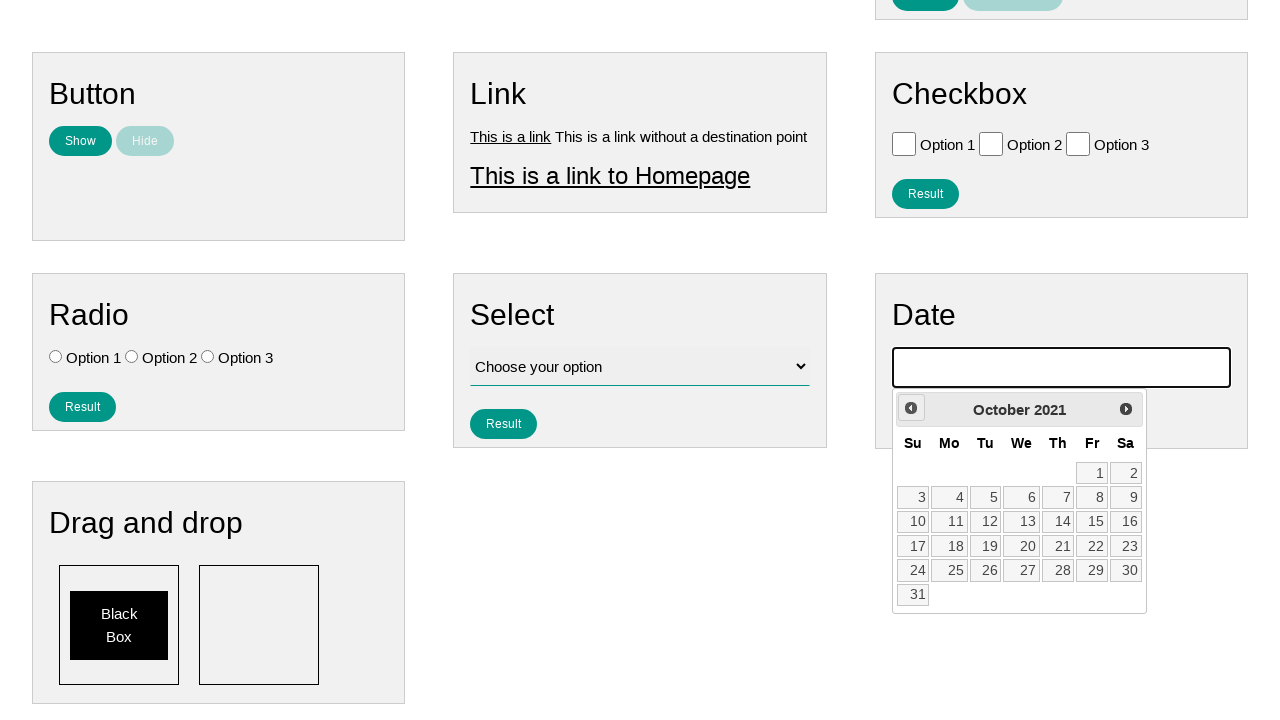

Clicked previous button to navigate back month 53/141 at (911, 408) on [data-handler='prev']
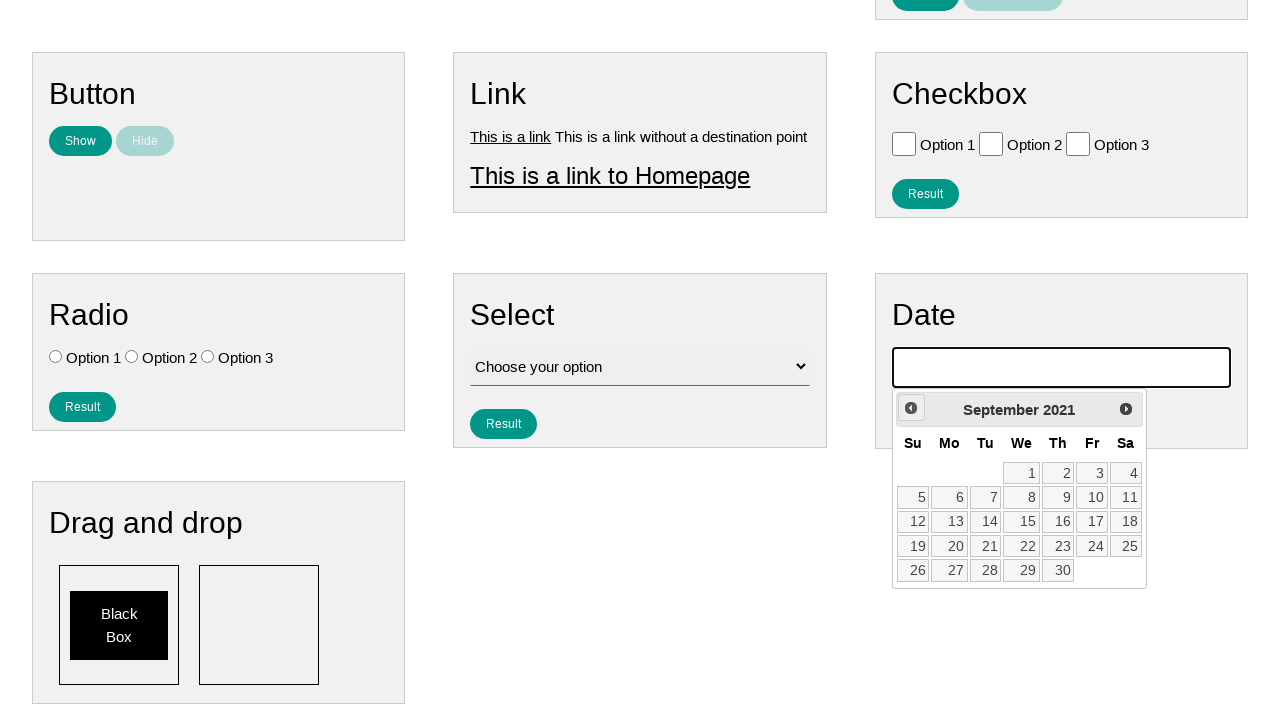

Clicked previous button to navigate back month 54/141 at (911, 408) on [data-handler='prev']
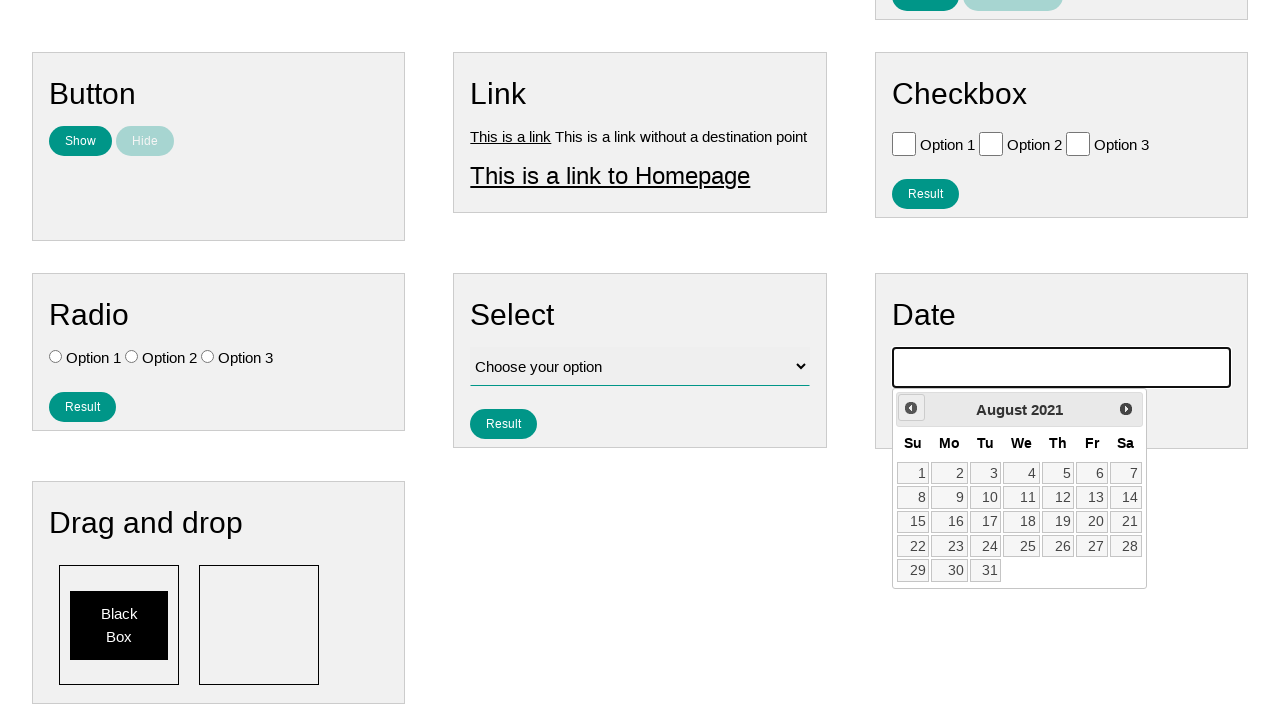

Clicked previous button to navigate back month 55/141 at (911, 408) on [data-handler='prev']
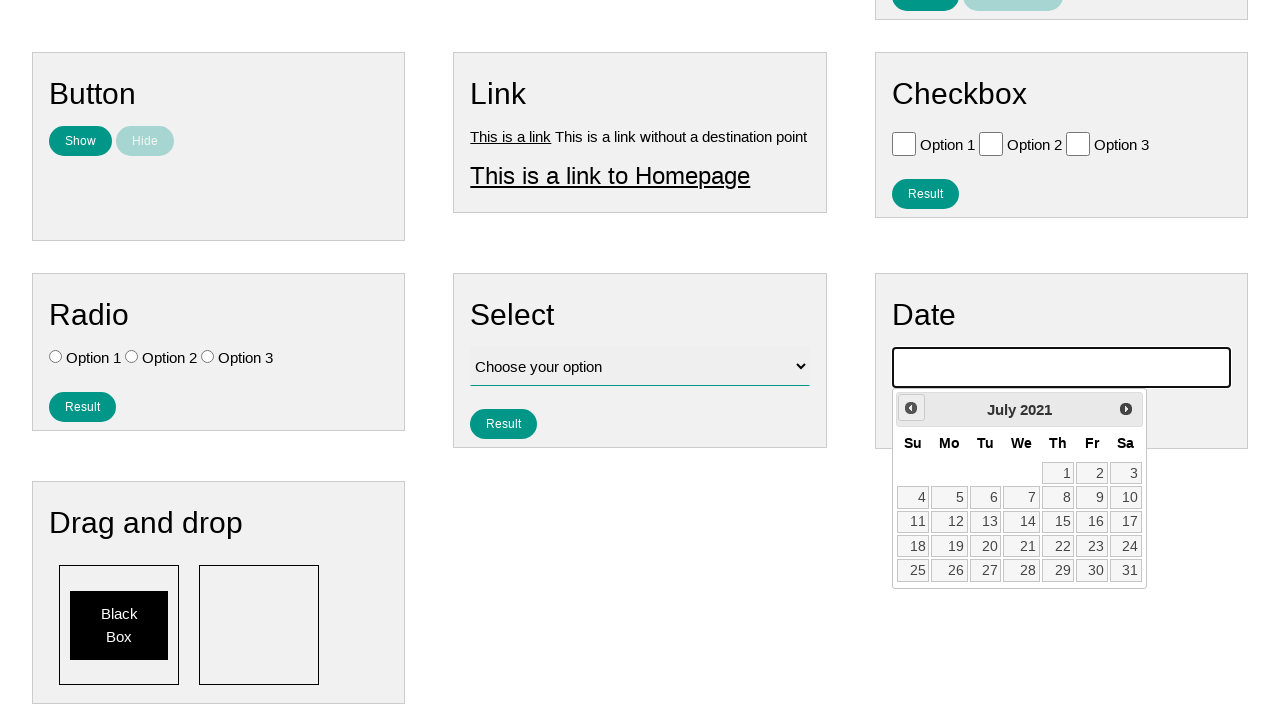

Clicked previous button to navigate back month 56/141 at (911, 408) on [data-handler='prev']
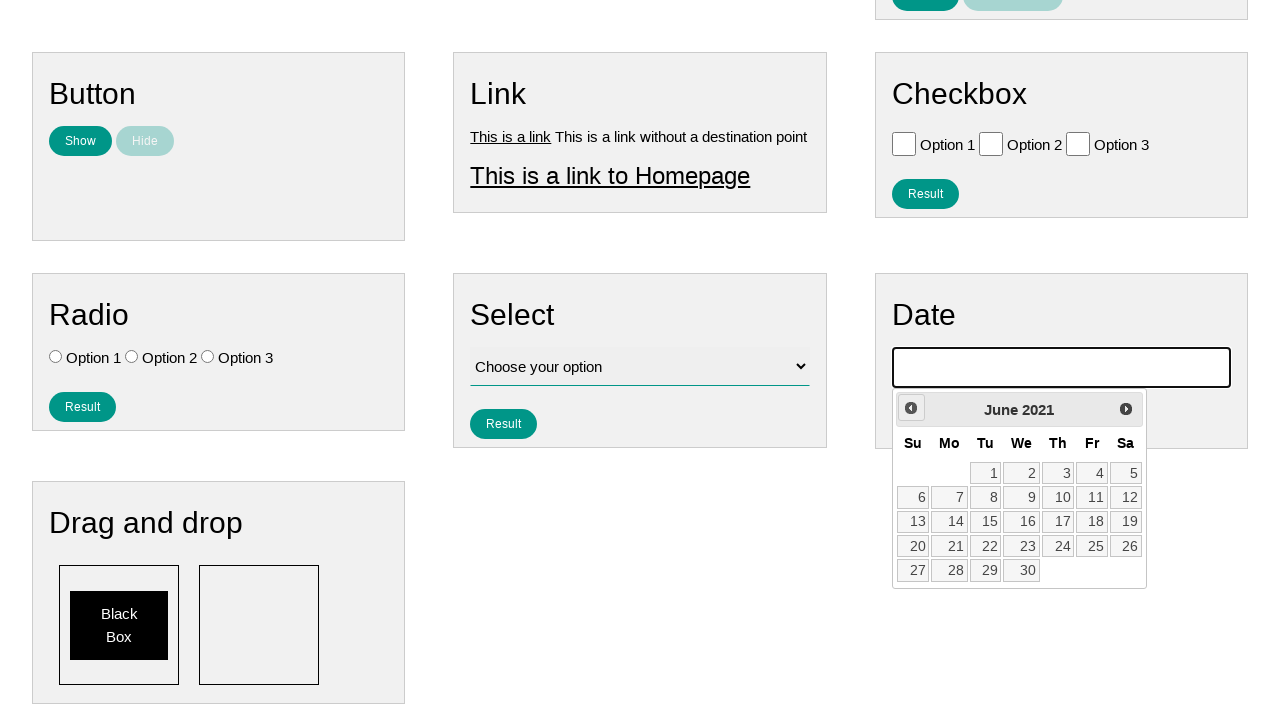

Clicked previous button to navigate back month 57/141 at (911, 408) on [data-handler='prev']
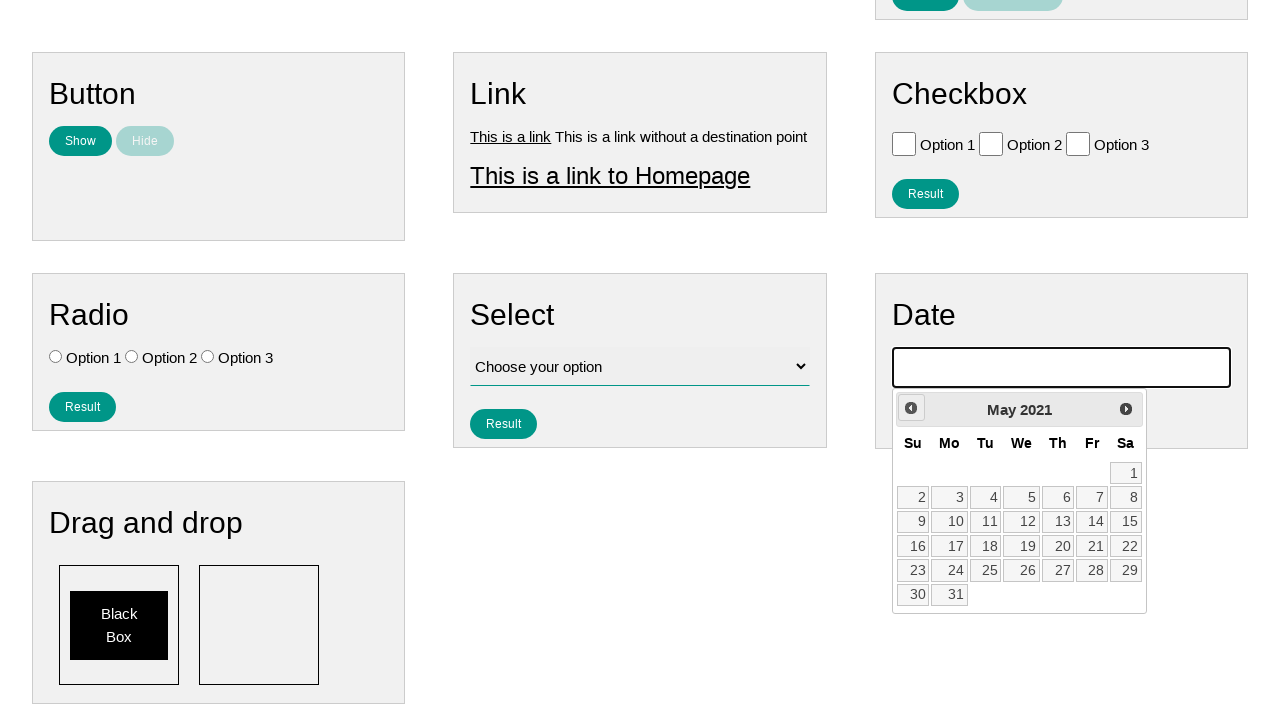

Clicked previous button to navigate back month 58/141 at (911, 408) on [data-handler='prev']
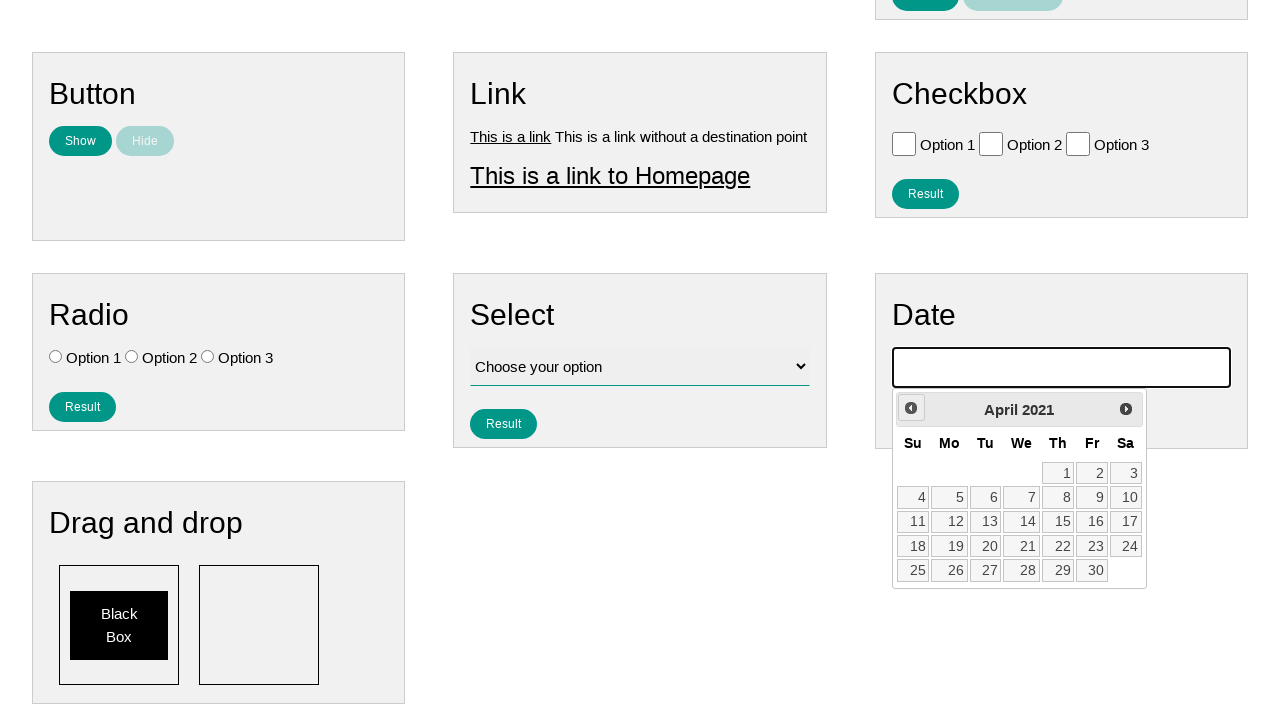

Clicked previous button to navigate back month 59/141 at (911, 408) on [data-handler='prev']
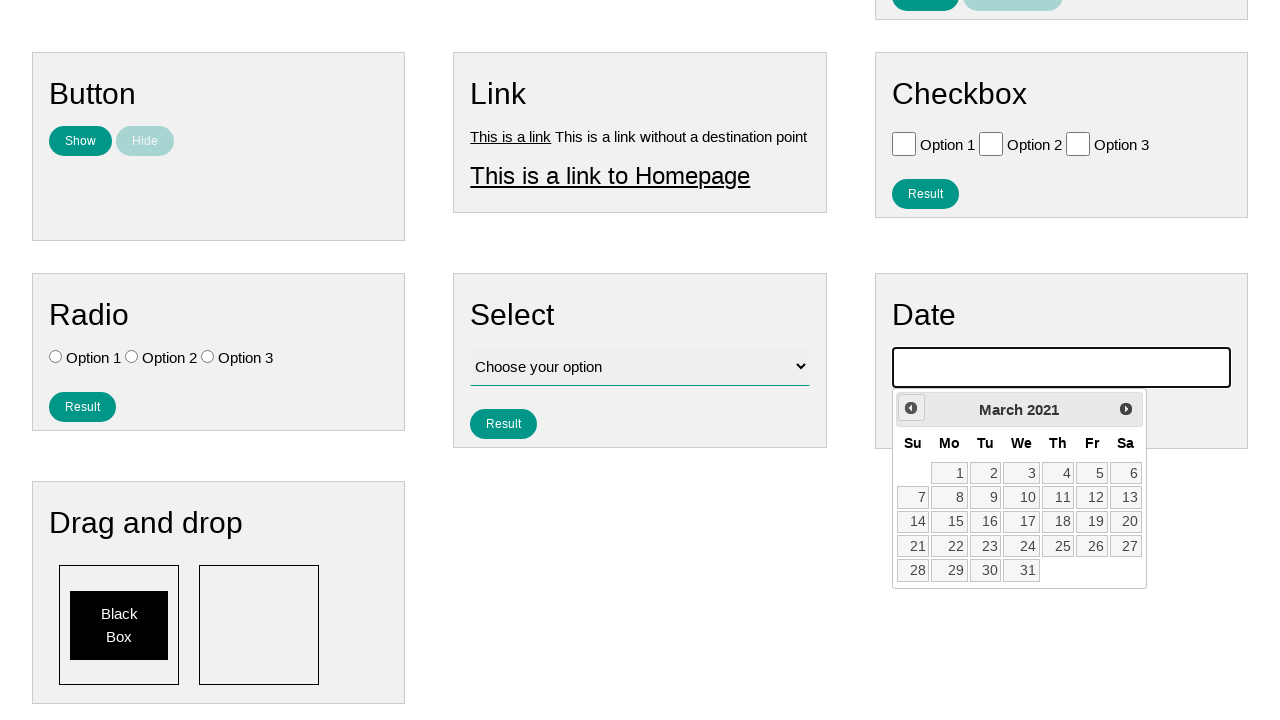

Clicked previous button to navigate back month 60/141 at (911, 408) on [data-handler='prev']
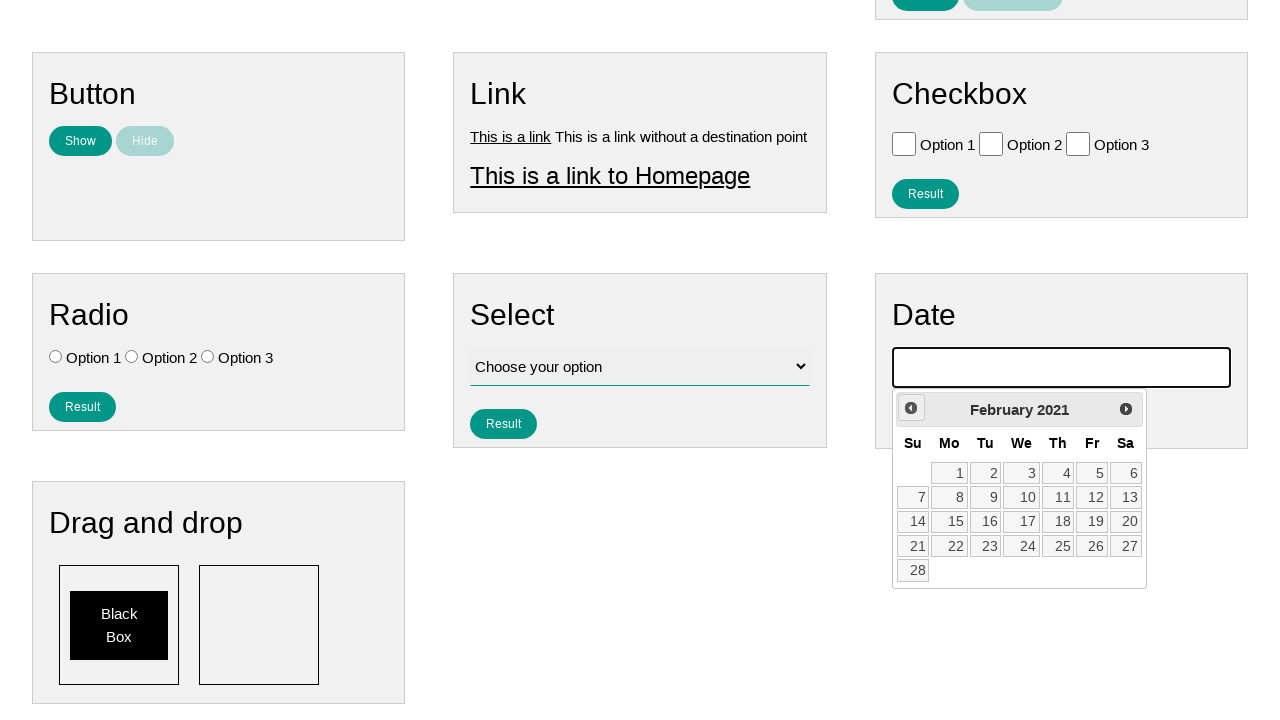

Clicked previous button to navigate back month 61/141 at (911, 408) on [data-handler='prev']
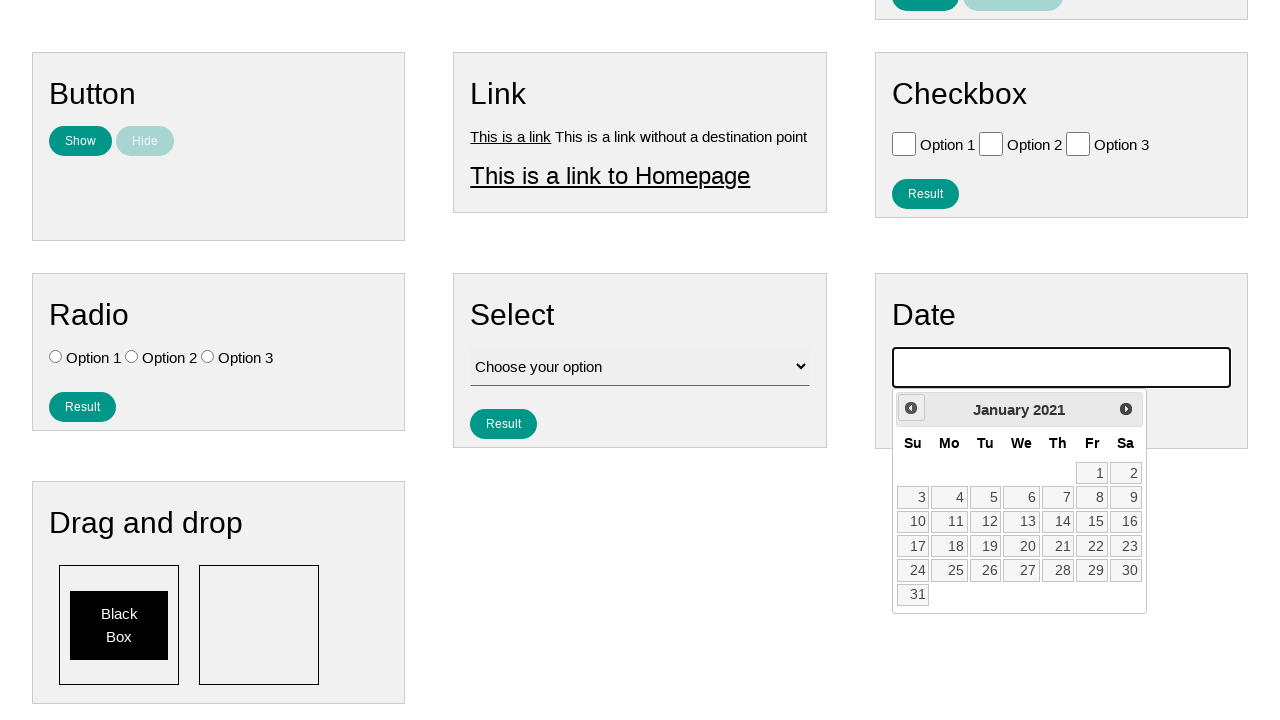

Clicked previous button to navigate back month 62/141 at (911, 408) on [data-handler='prev']
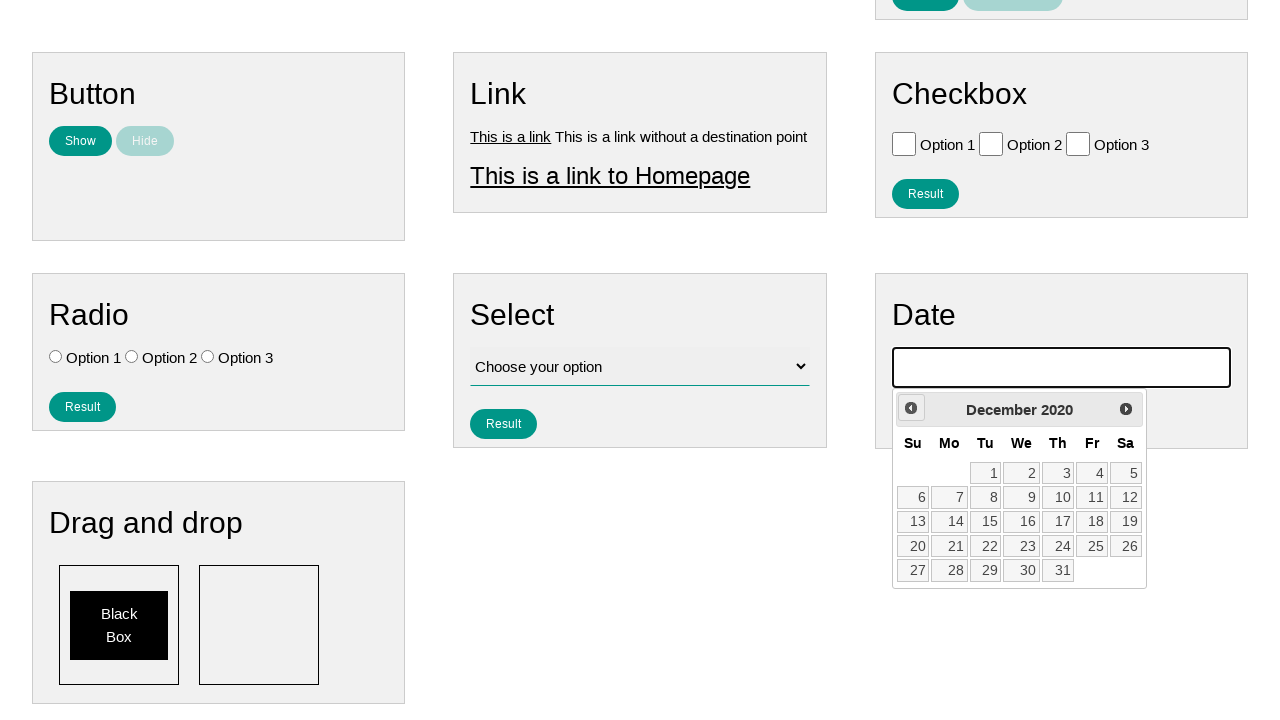

Clicked previous button to navigate back month 63/141 at (911, 408) on [data-handler='prev']
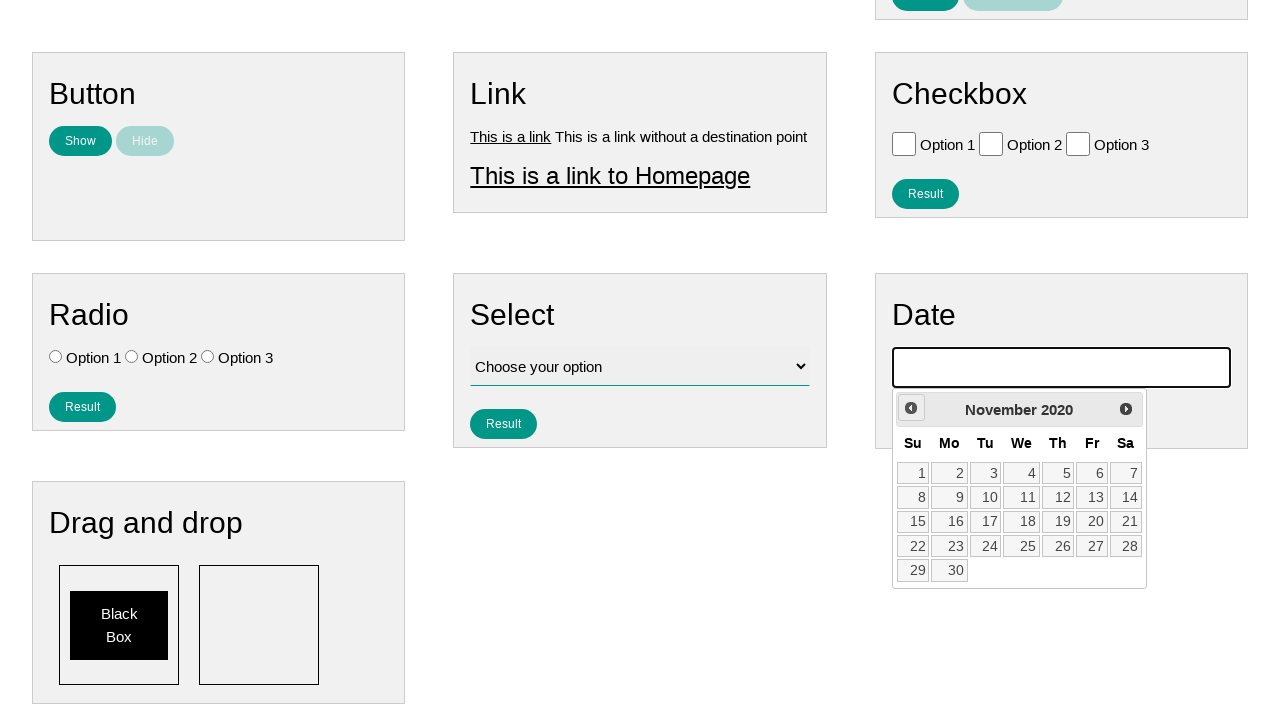

Clicked previous button to navigate back month 64/141 at (911, 408) on [data-handler='prev']
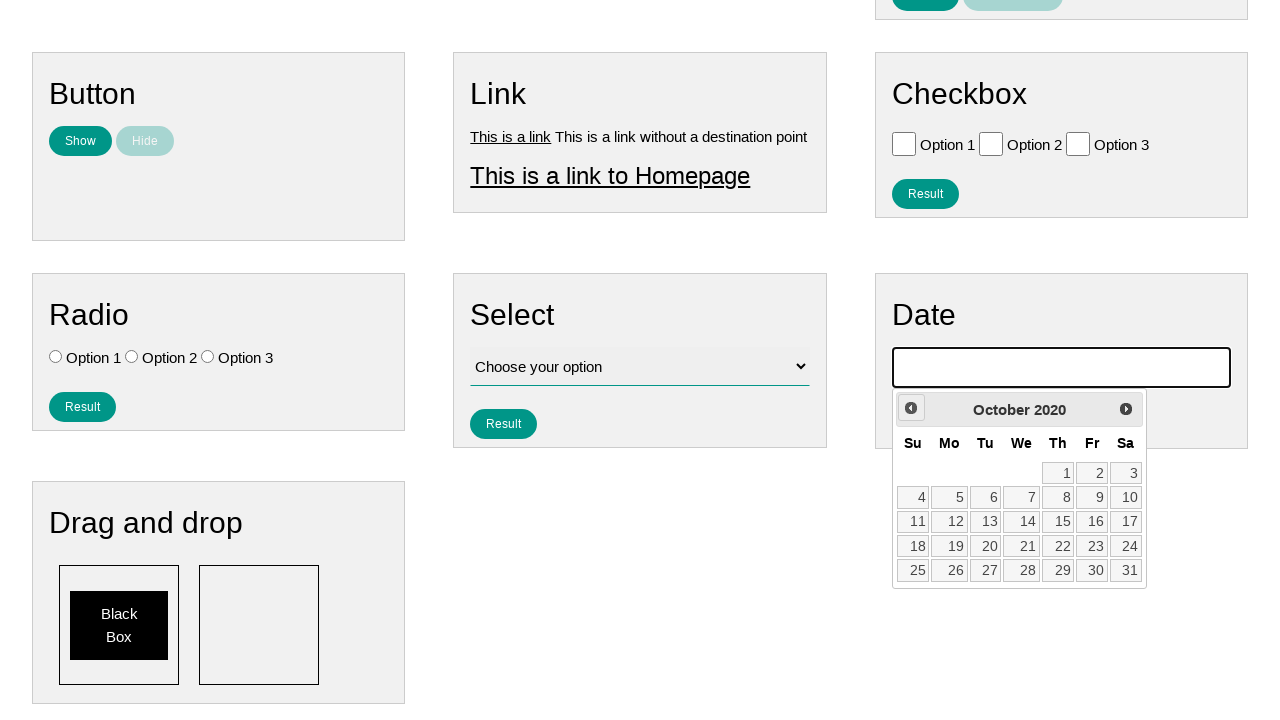

Clicked previous button to navigate back month 65/141 at (911, 408) on [data-handler='prev']
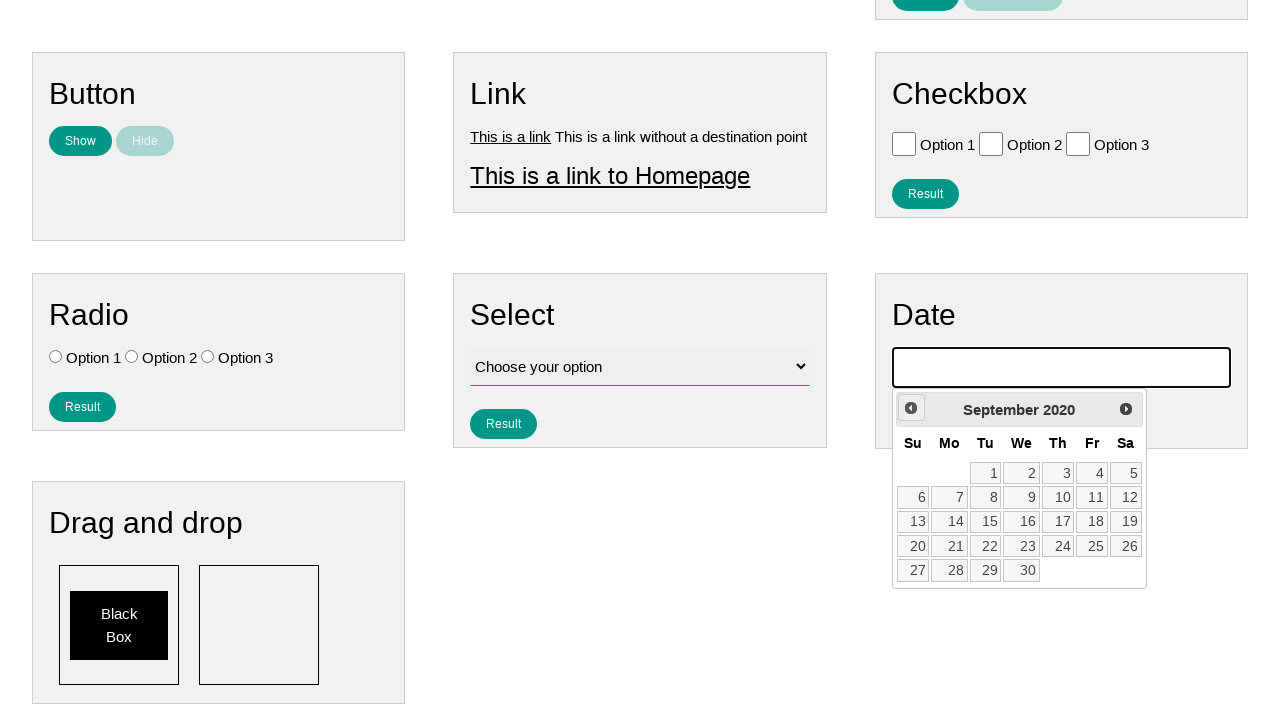

Clicked previous button to navigate back month 66/141 at (911, 408) on [data-handler='prev']
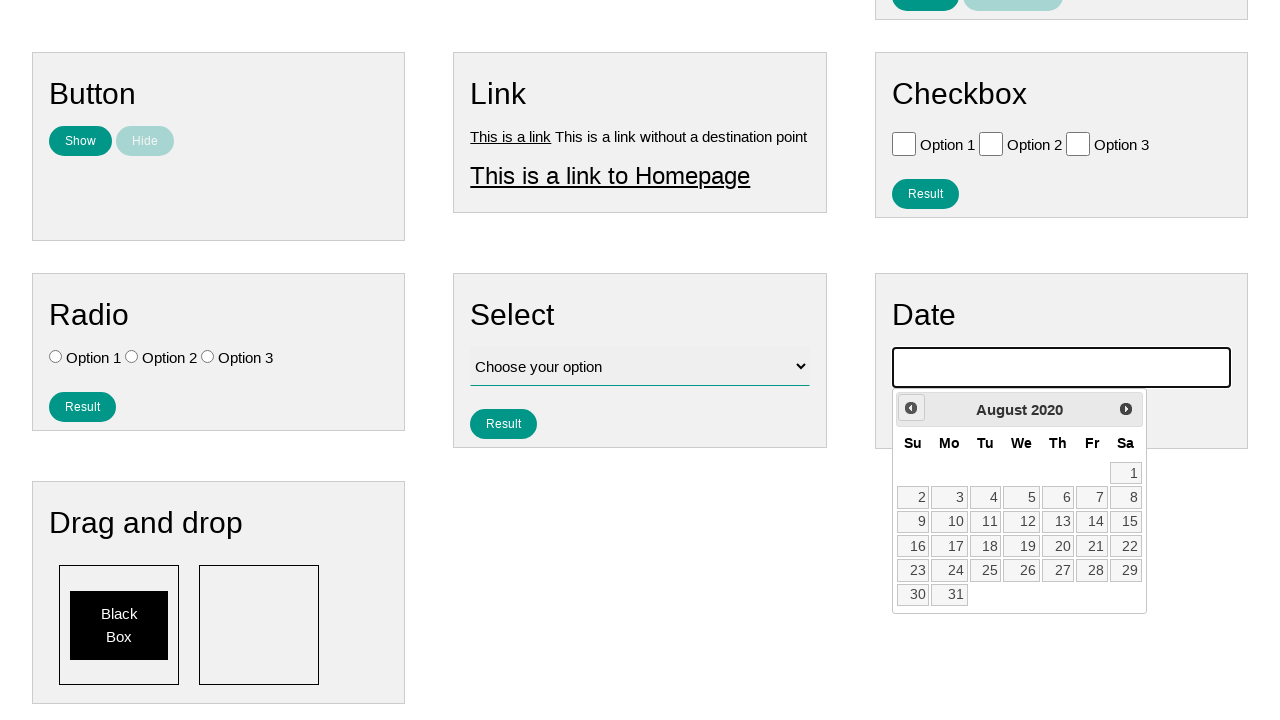

Clicked previous button to navigate back month 67/141 at (911, 408) on [data-handler='prev']
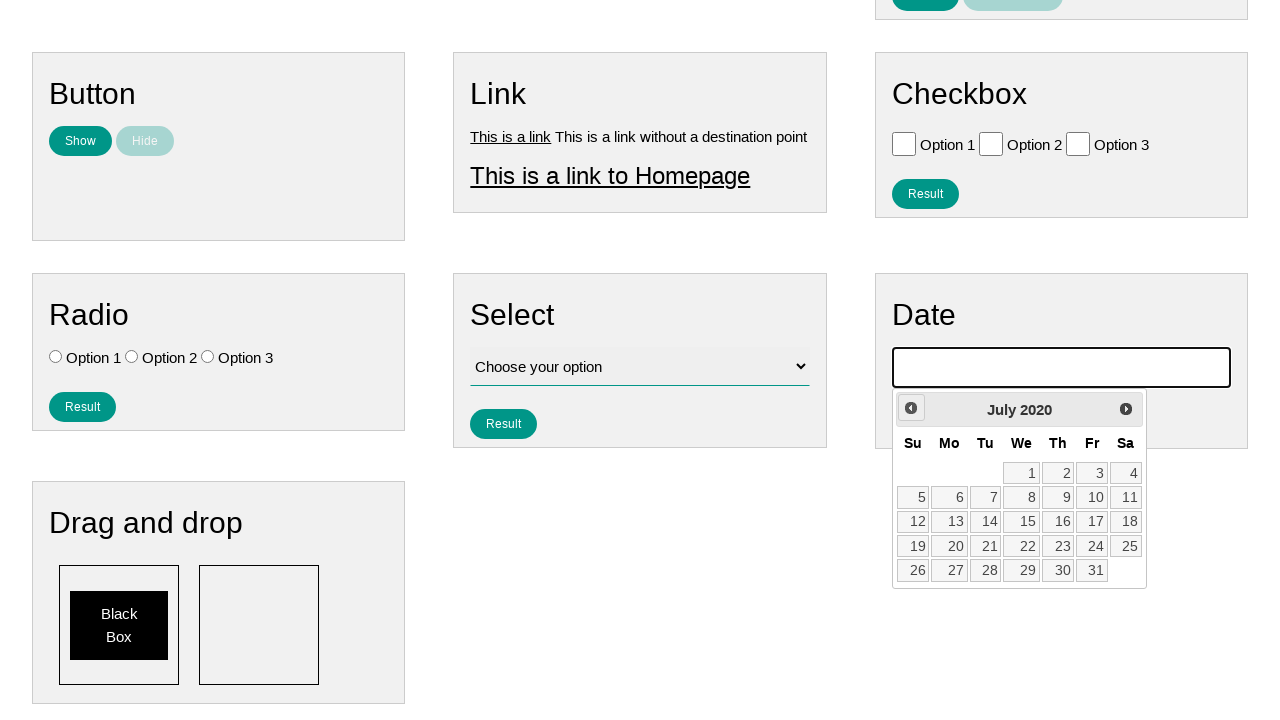

Clicked previous button to navigate back month 68/141 at (911, 408) on [data-handler='prev']
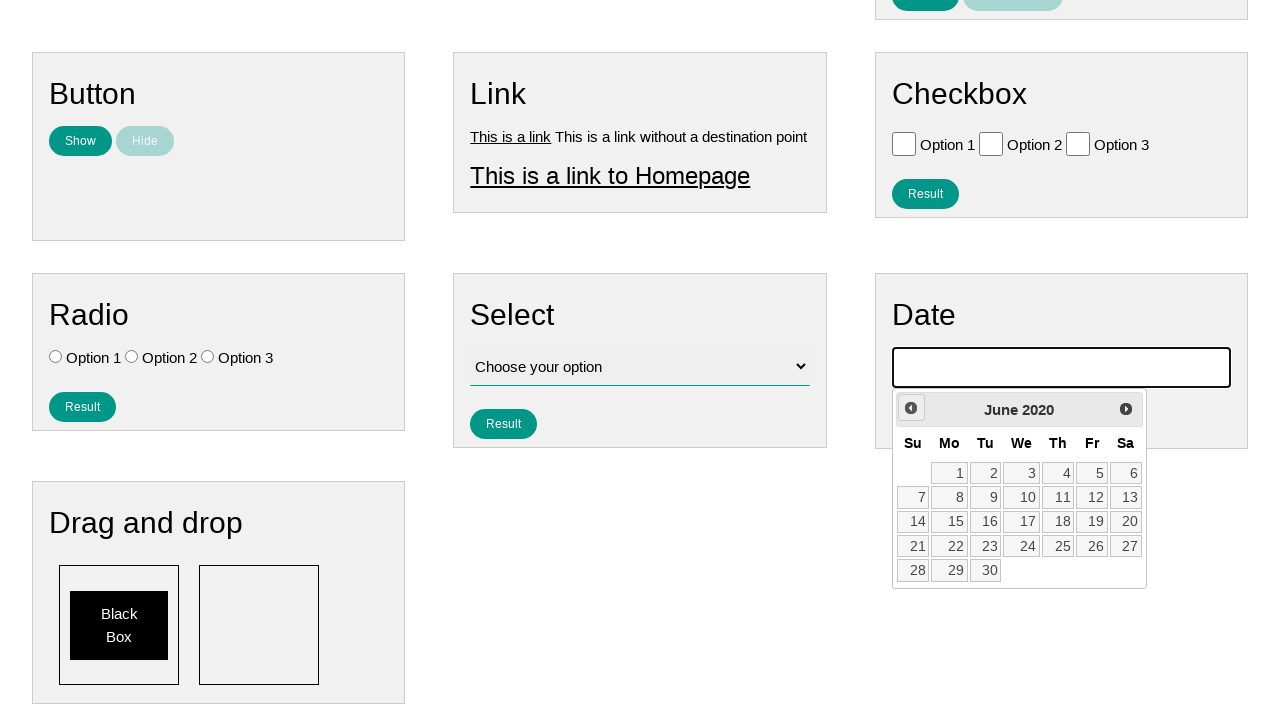

Clicked previous button to navigate back month 69/141 at (911, 408) on [data-handler='prev']
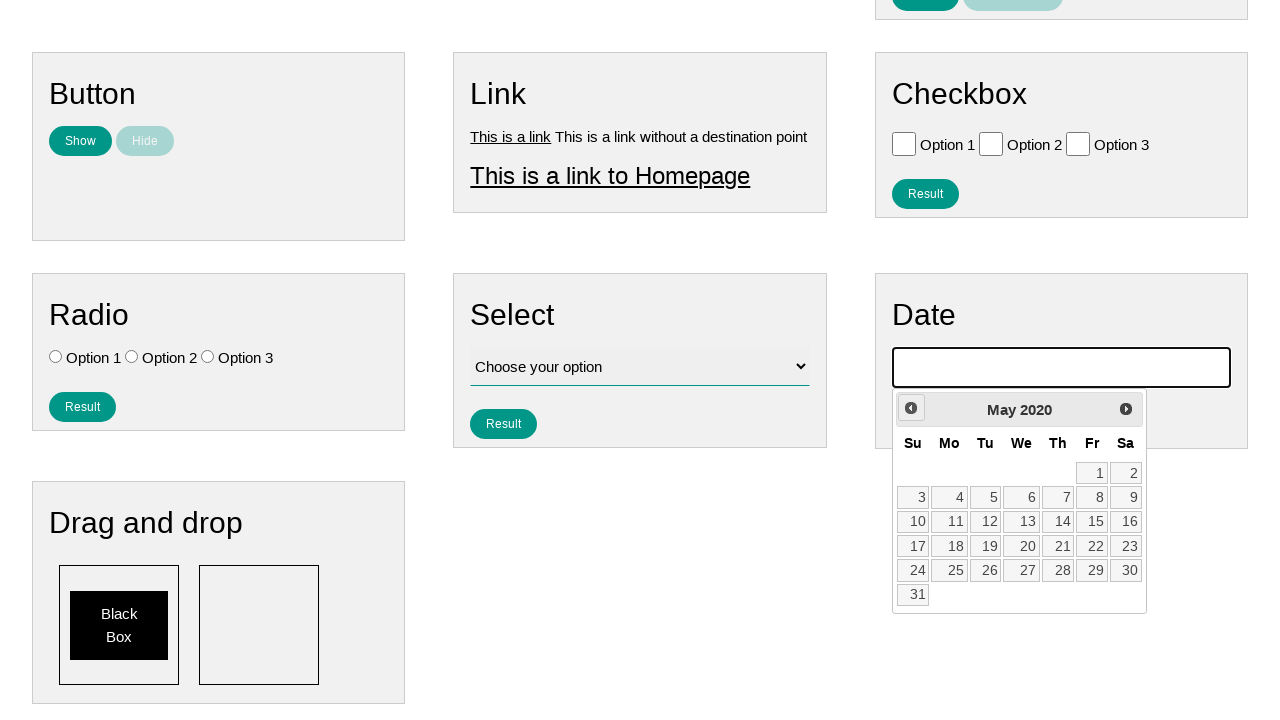

Clicked previous button to navigate back month 70/141 at (911, 408) on [data-handler='prev']
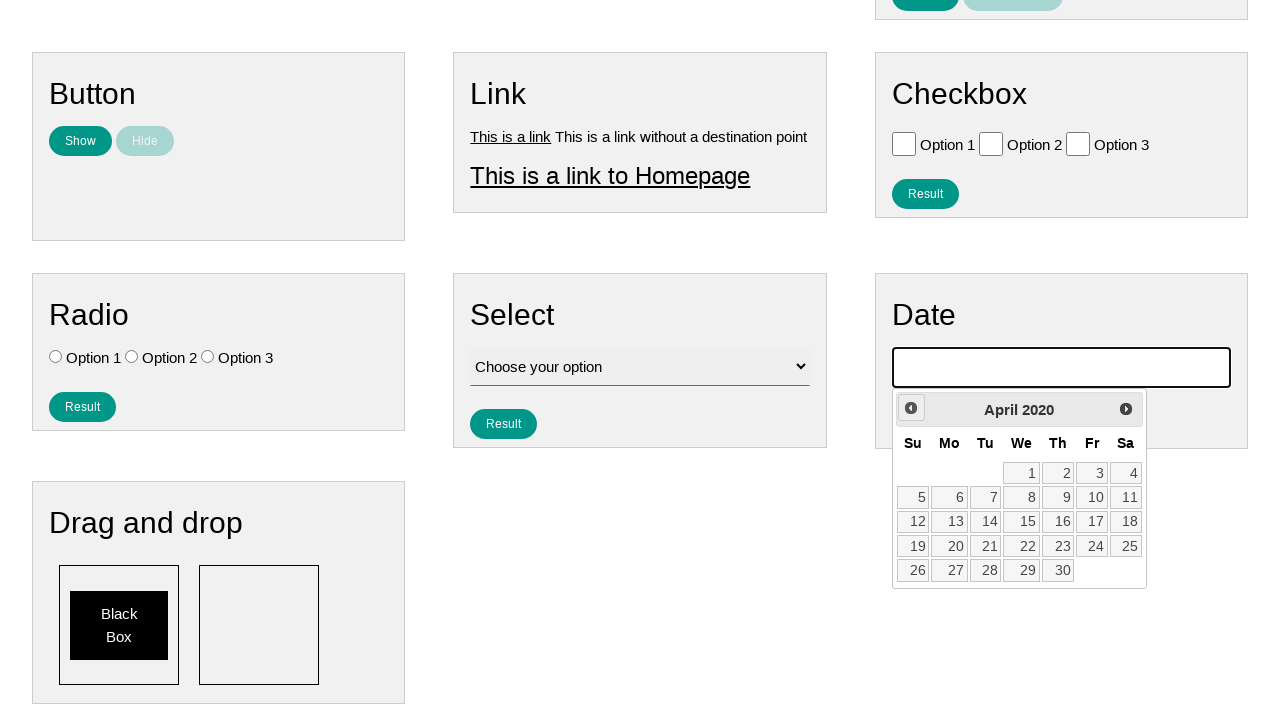

Clicked previous button to navigate back month 71/141 at (911, 408) on [data-handler='prev']
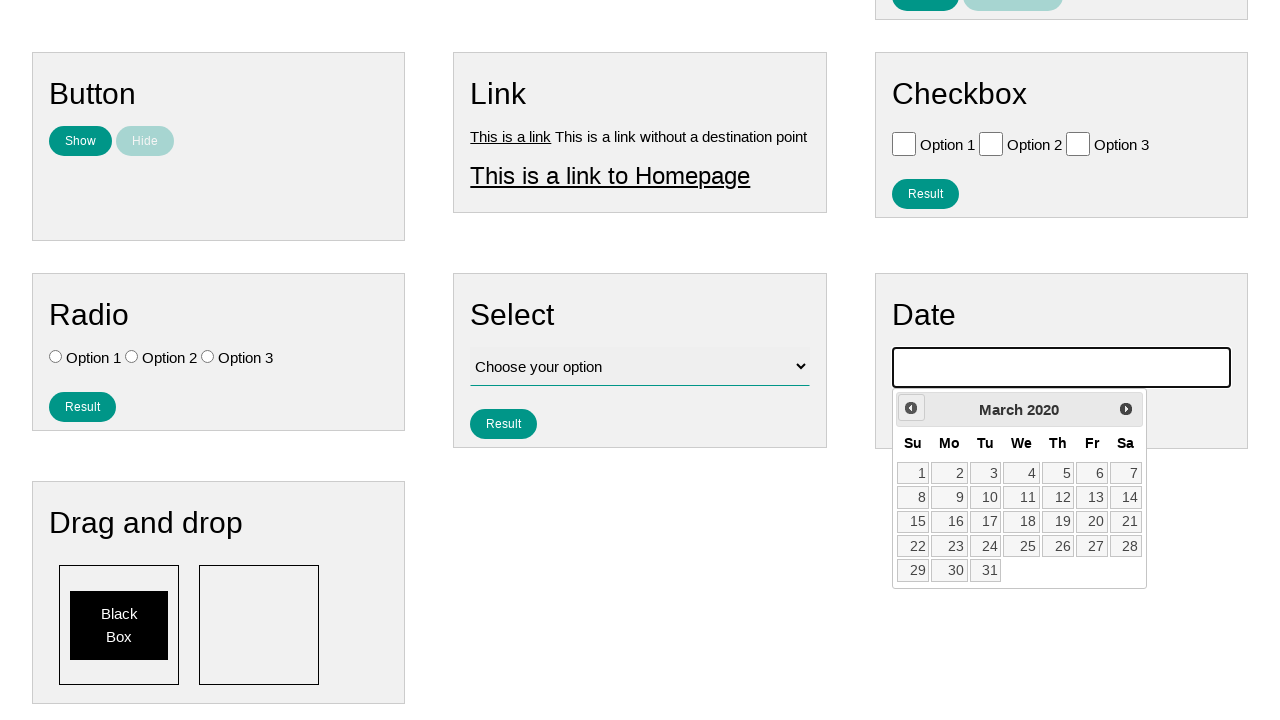

Clicked previous button to navigate back month 72/141 at (911, 408) on [data-handler='prev']
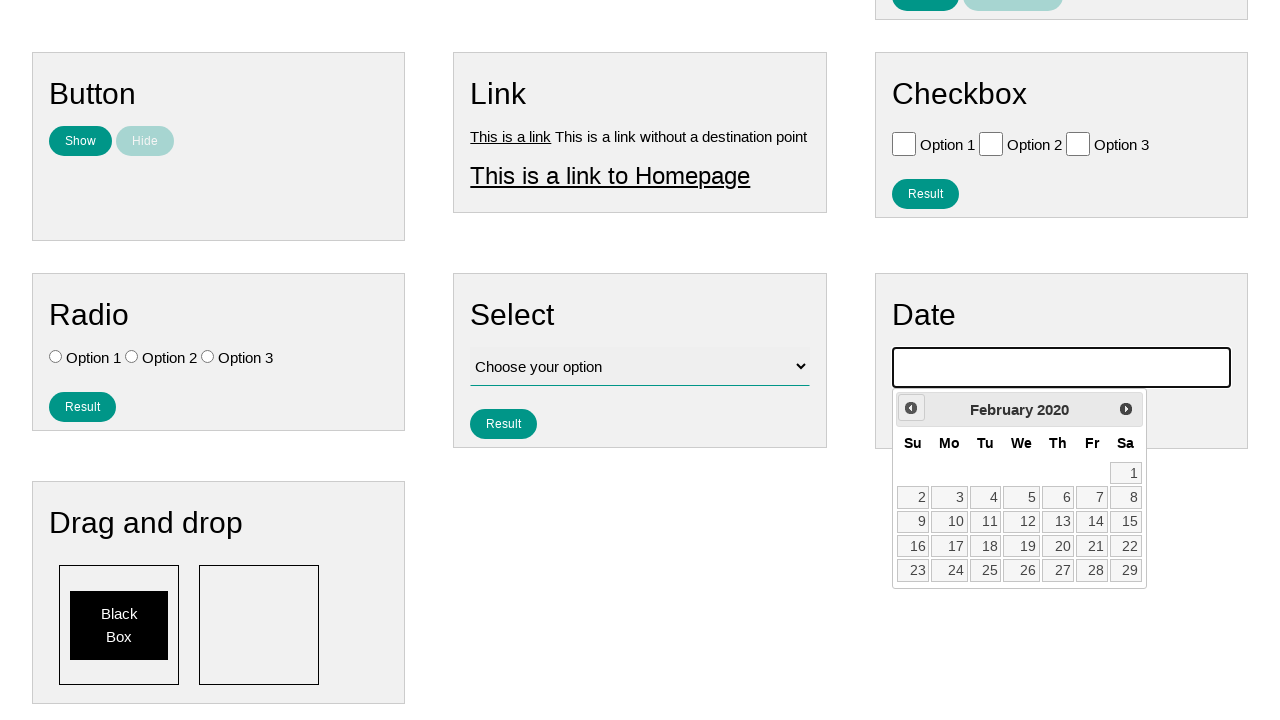

Clicked previous button to navigate back month 73/141 at (911, 408) on [data-handler='prev']
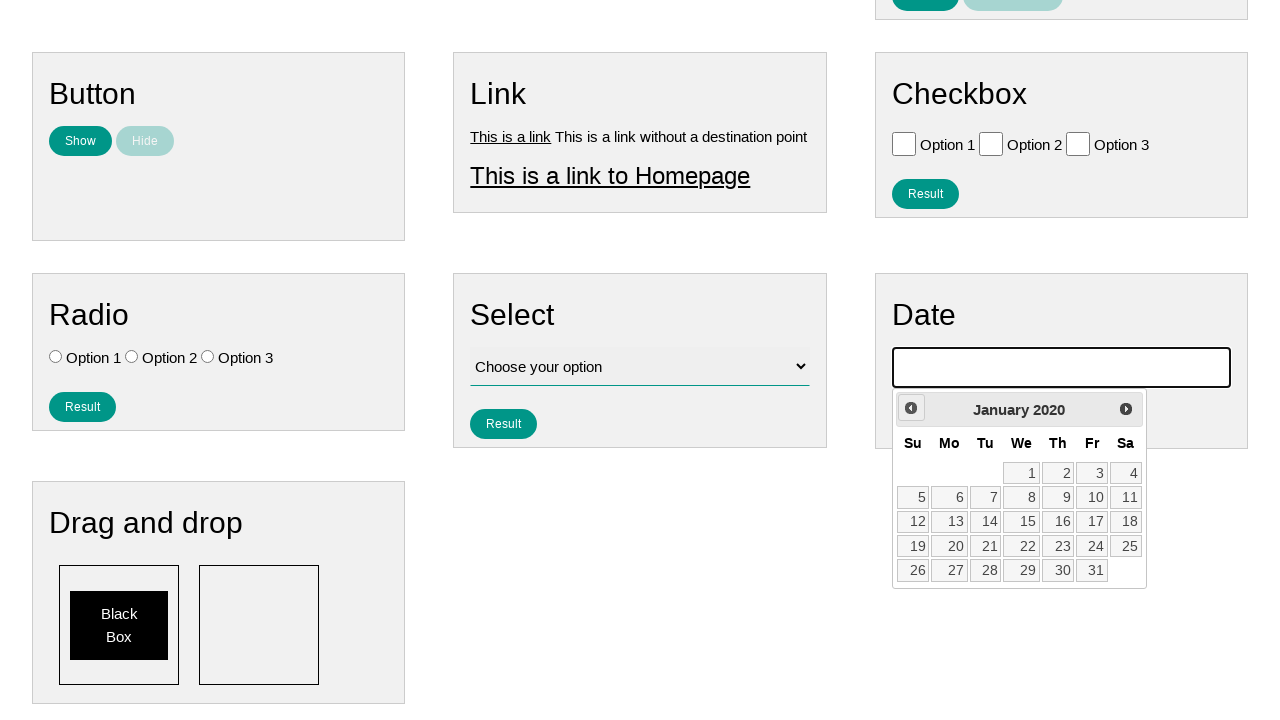

Clicked previous button to navigate back month 74/141 at (911, 408) on [data-handler='prev']
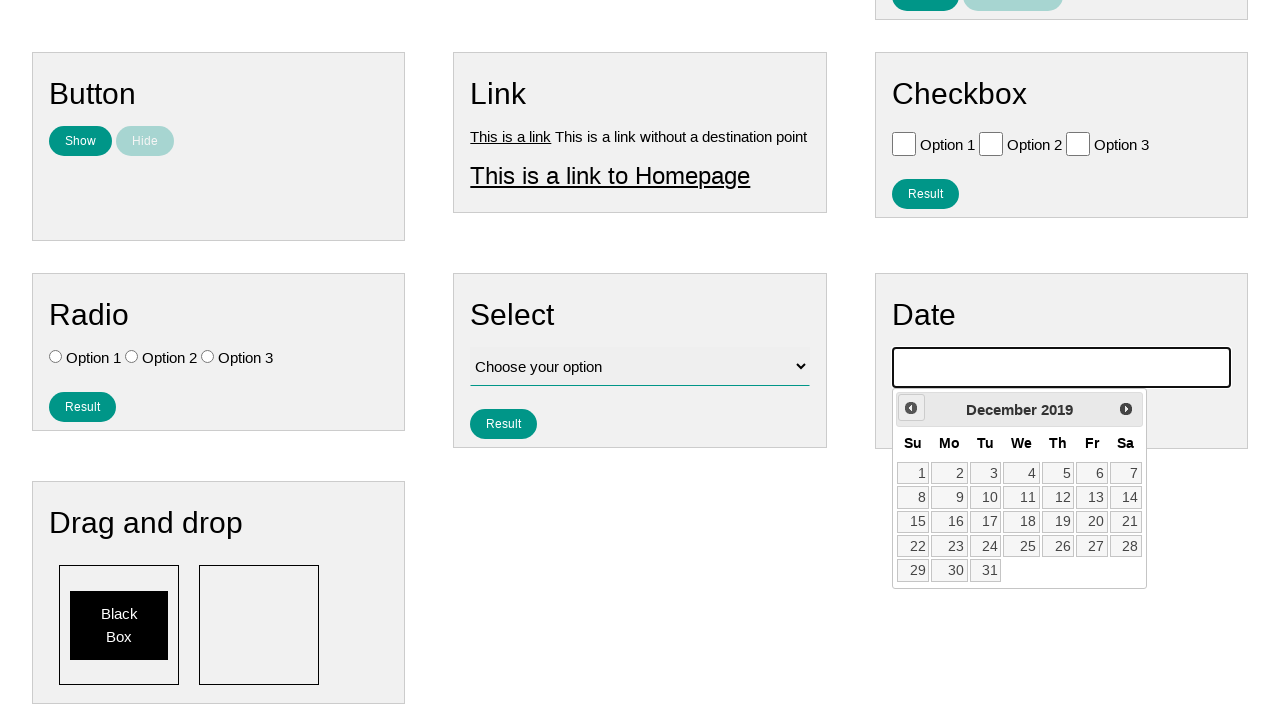

Clicked previous button to navigate back month 75/141 at (911, 408) on [data-handler='prev']
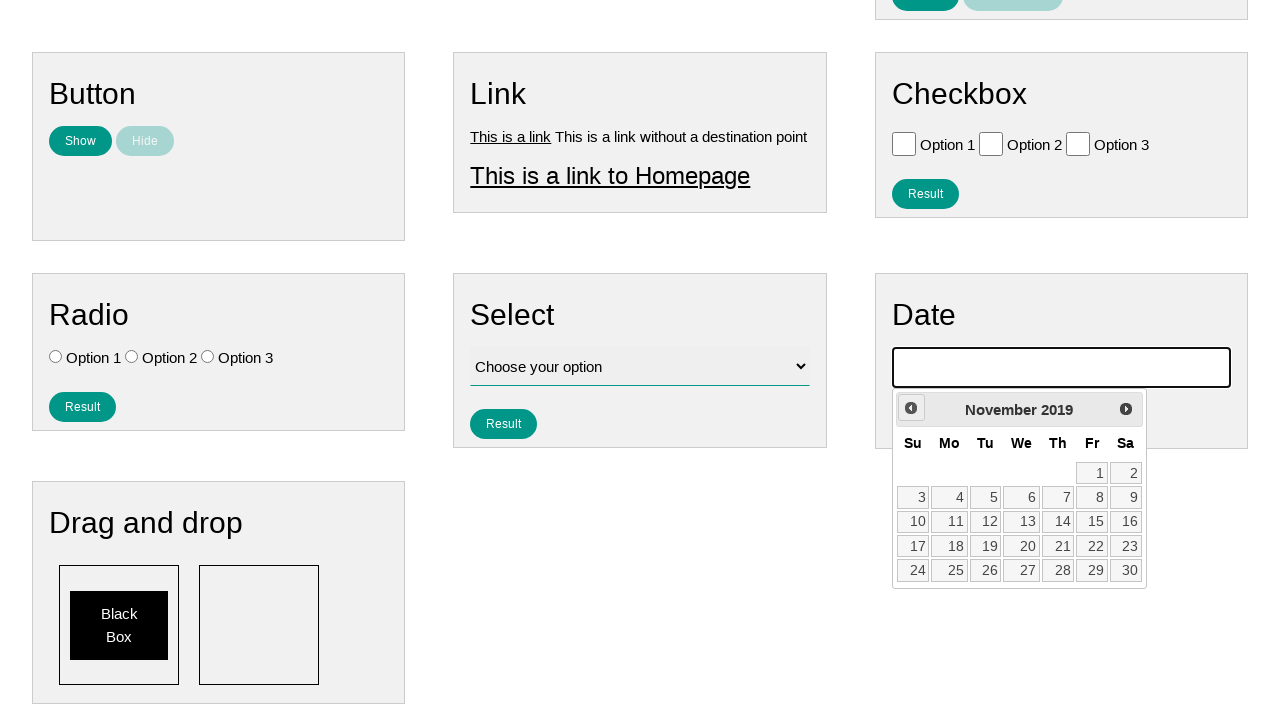

Clicked previous button to navigate back month 76/141 at (911, 408) on [data-handler='prev']
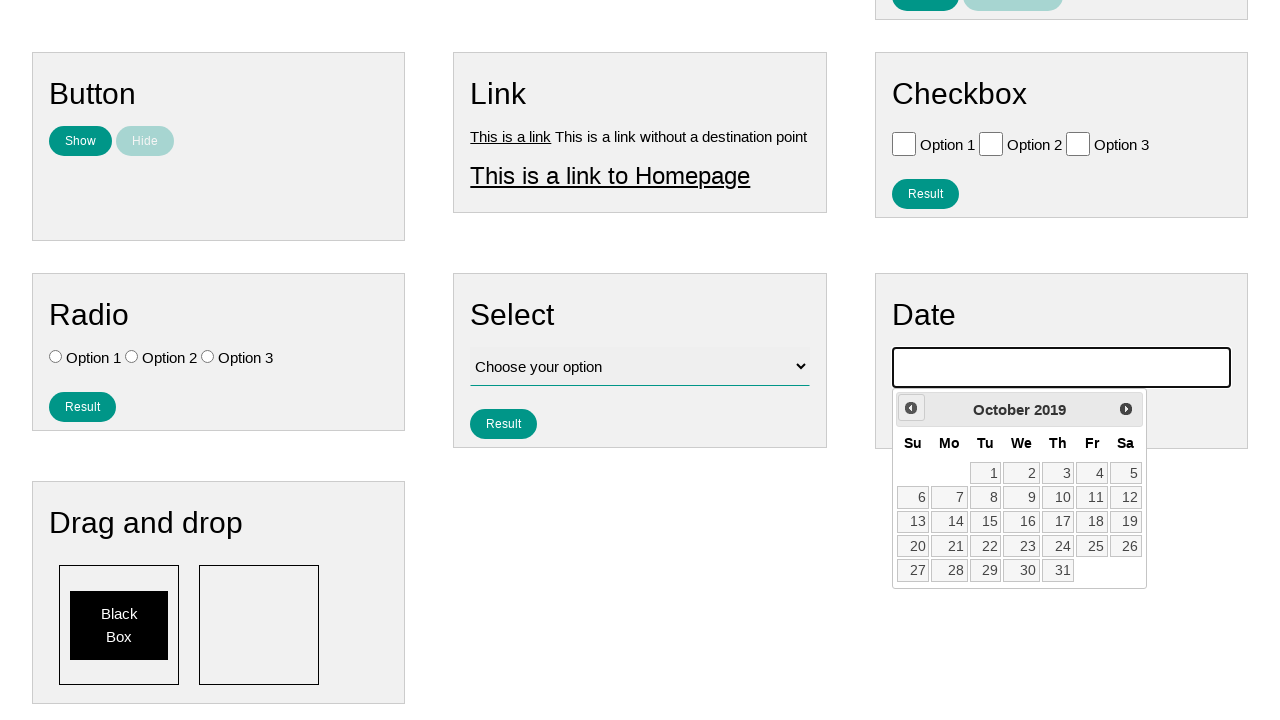

Clicked previous button to navigate back month 77/141 at (911, 408) on [data-handler='prev']
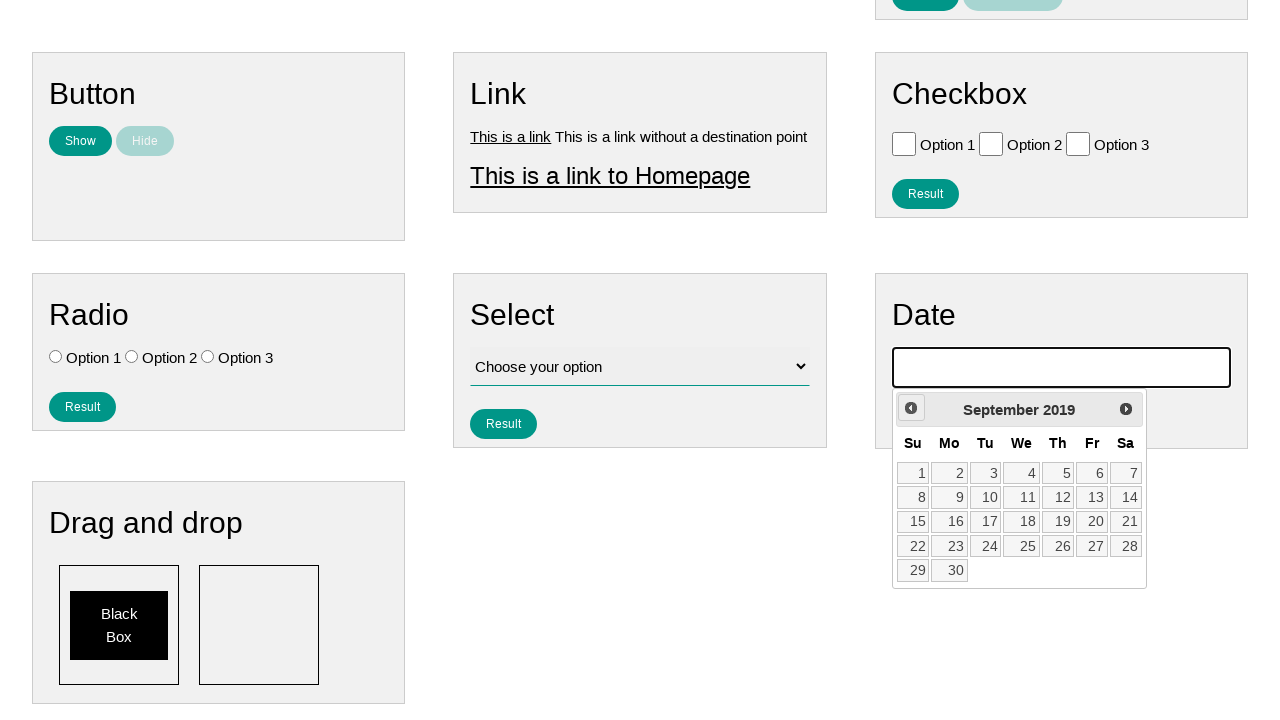

Clicked previous button to navigate back month 78/141 at (911, 408) on [data-handler='prev']
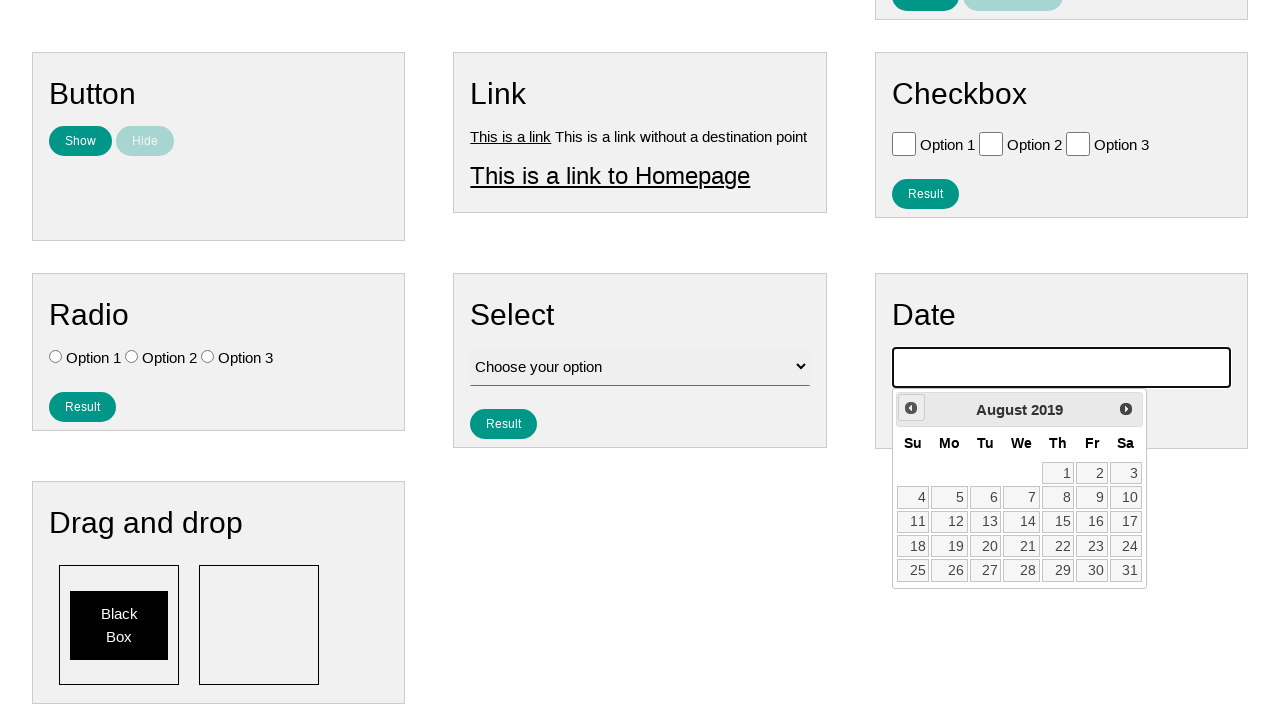

Clicked previous button to navigate back month 79/141 at (911, 408) on [data-handler='prev']
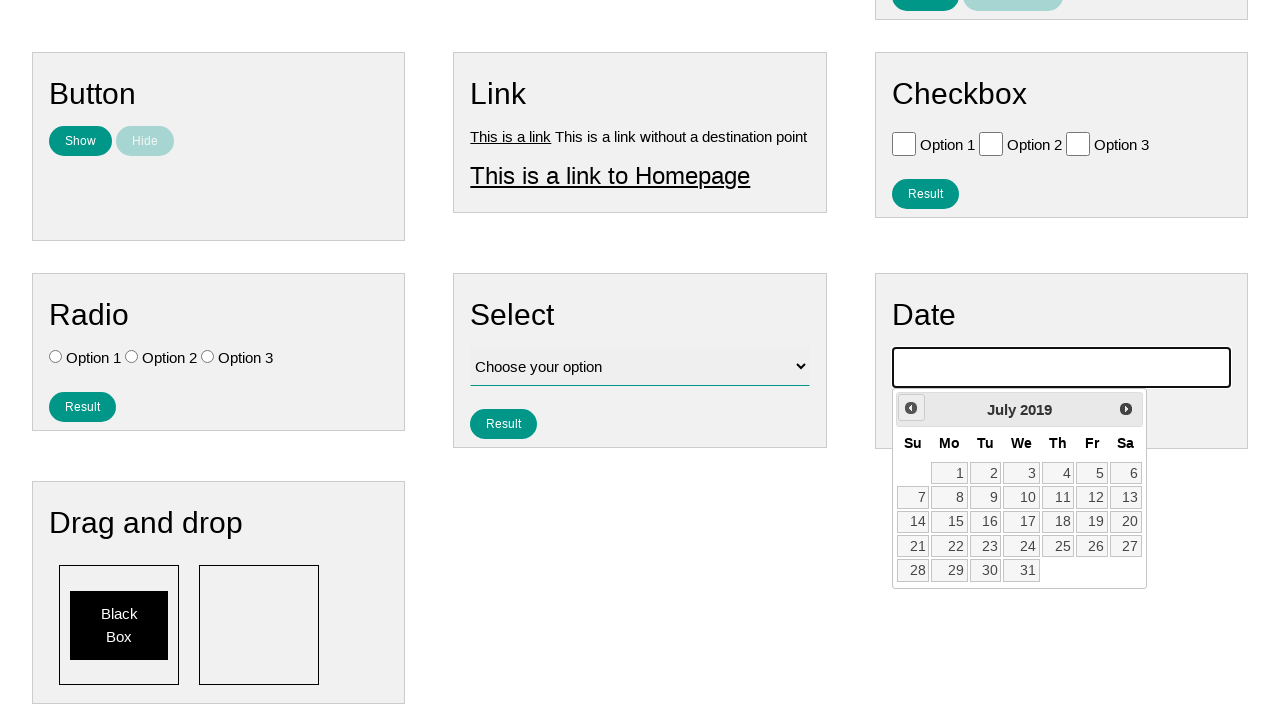

Clicked previous button to navigate back month 80/141 at (911, 408) on [data-handler='prev']
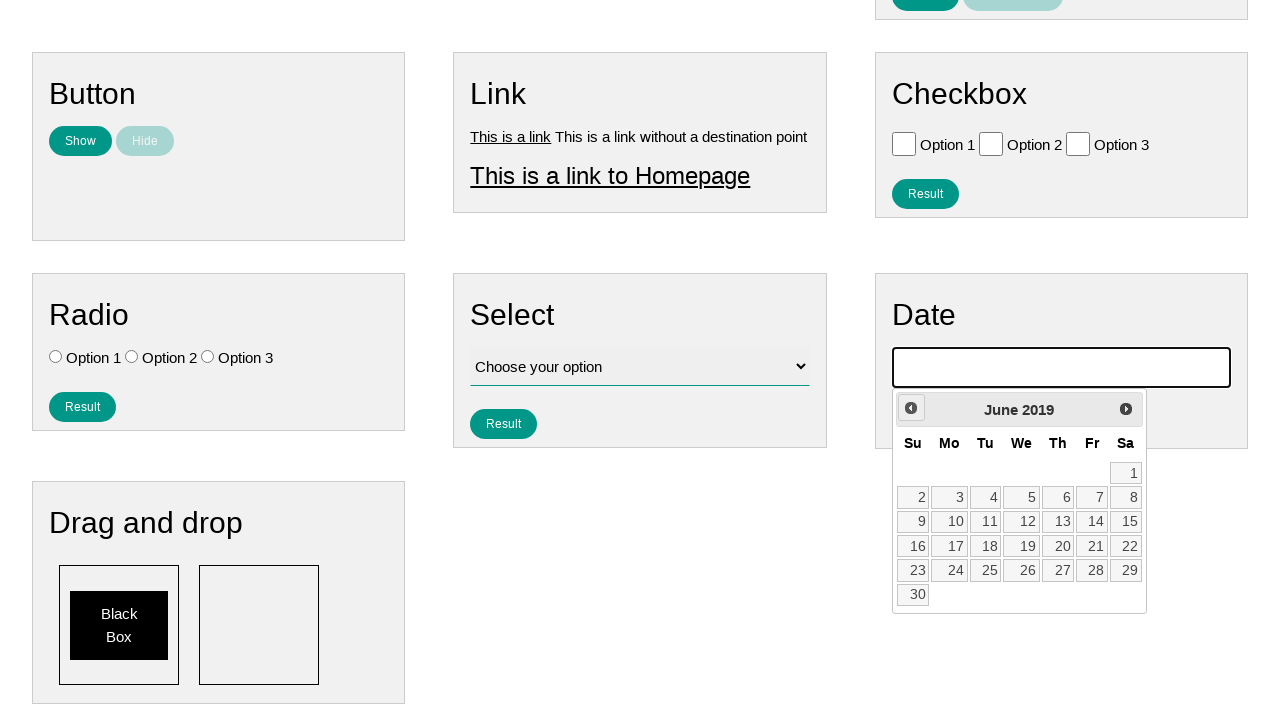

Clicked previous button to navigate back month 81/141 at (911, 408) on [data-handler='prev']
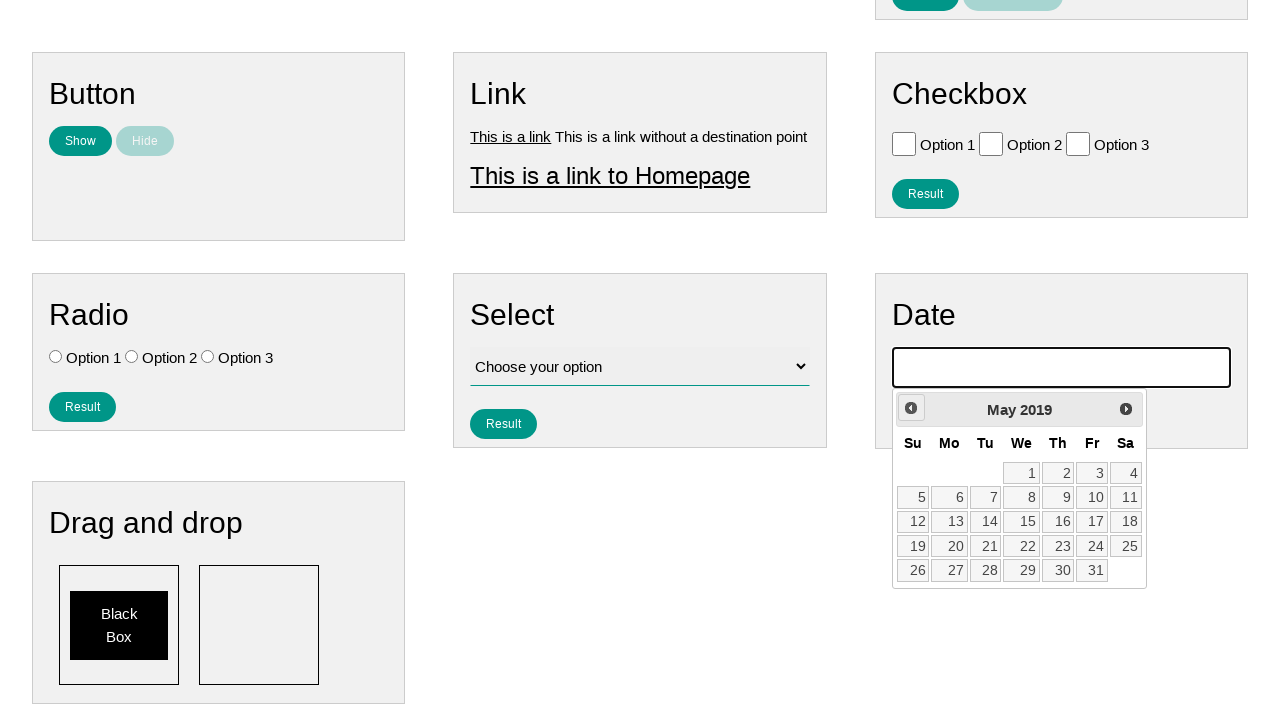

Clicked previous button to navigate back month 82/141 at (911, 408) on [data-handler='prev']
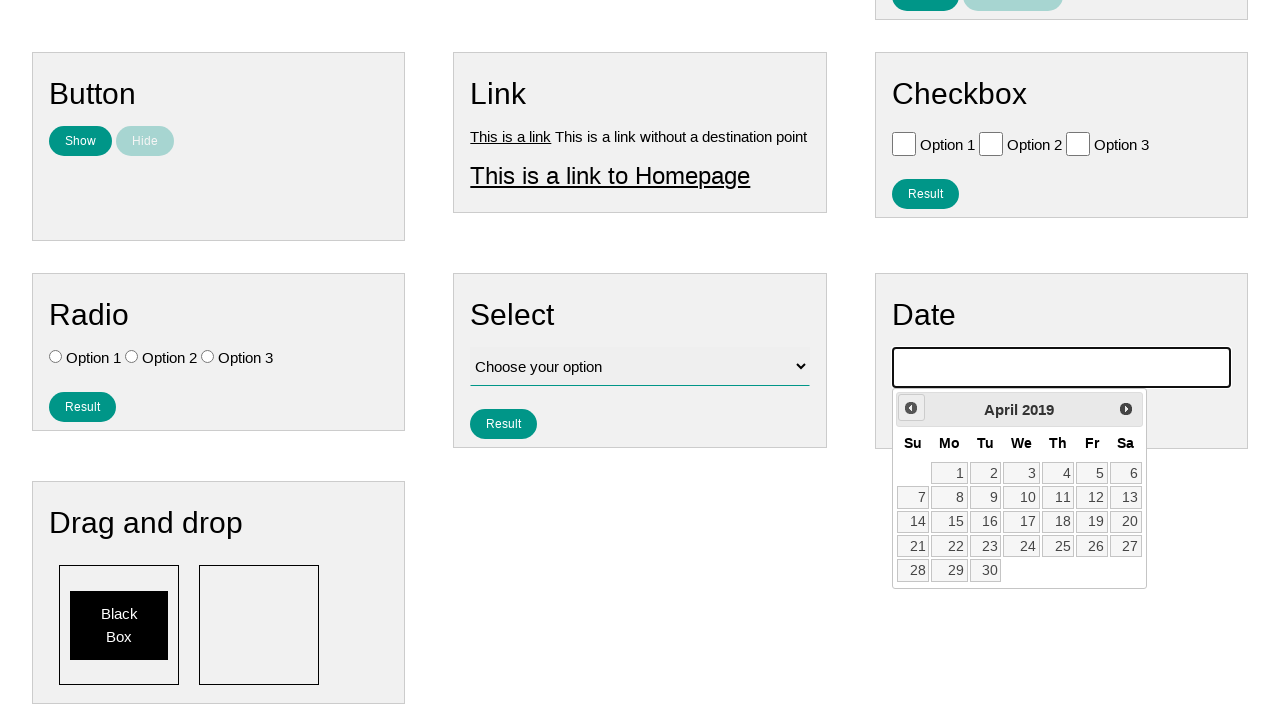

Clicked previous button to navigate back month 83/141 at (911, 408) on [data-handler='prev']
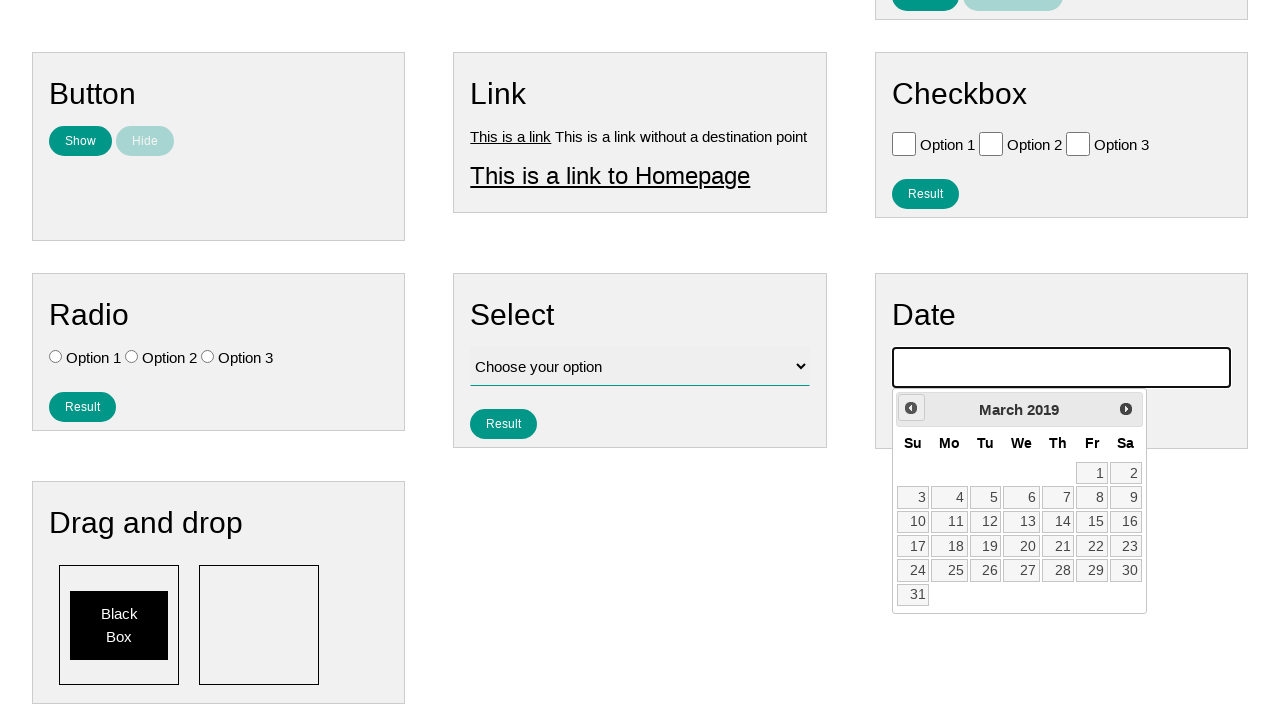

Clicked previous button to navigate back month 84/141 at (911, 408) on [data-handler='prev']
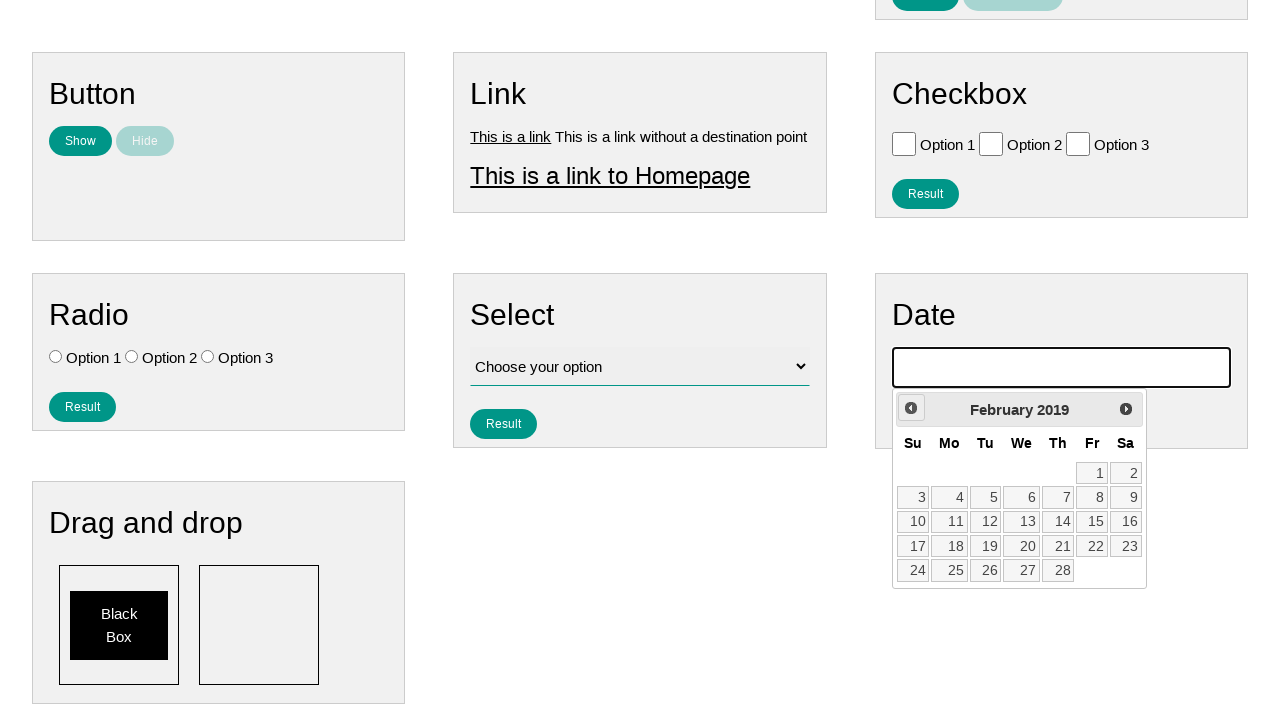

Clicked previous button to navigate back month 85/141 at (911, 408) on [data-handler='prev']
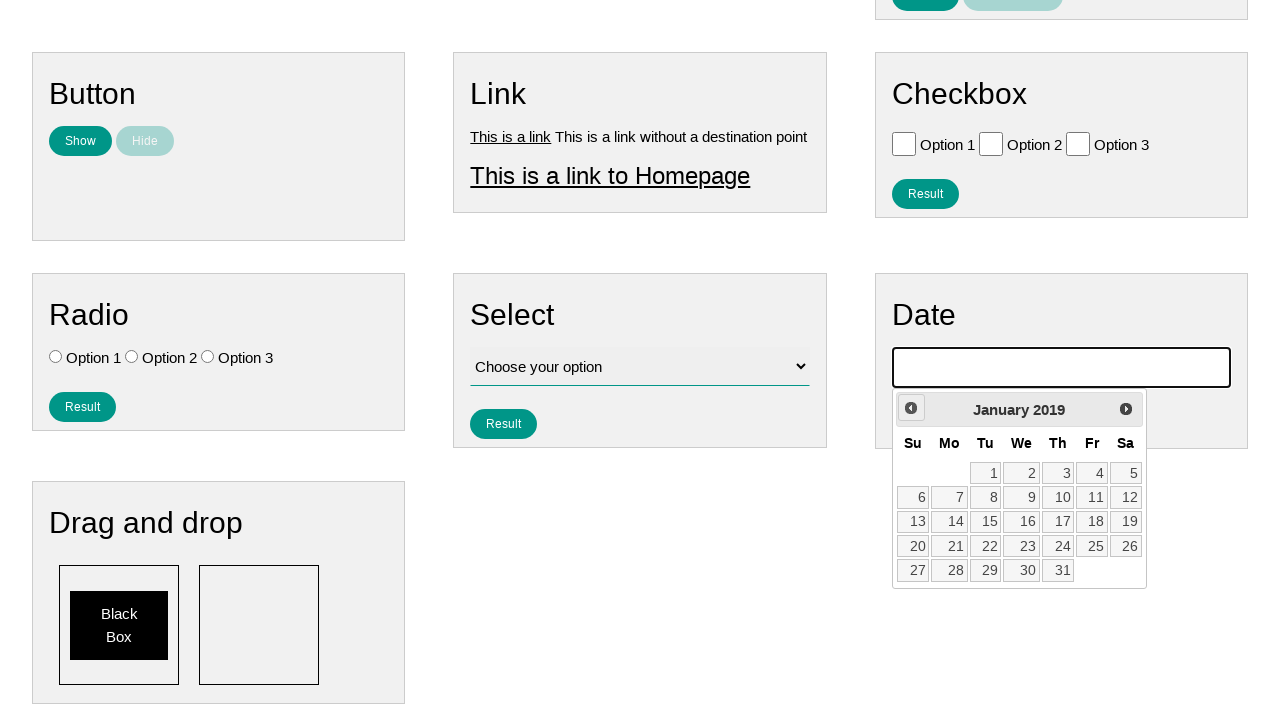

Clicked previous button to navigate back month 86/141 at (911, 408) on [data-handler='prev']
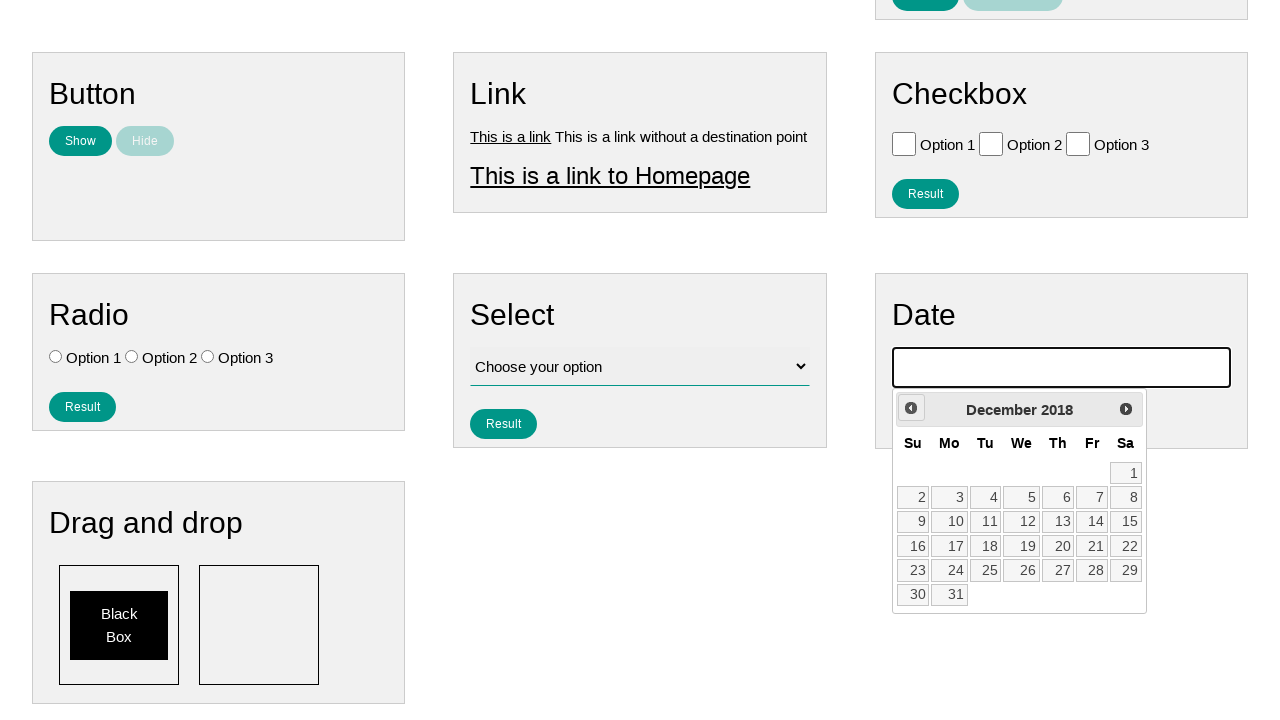

Clicked previous button to navigate back month 87/141 at (911, 408) on [data-handler='prev']
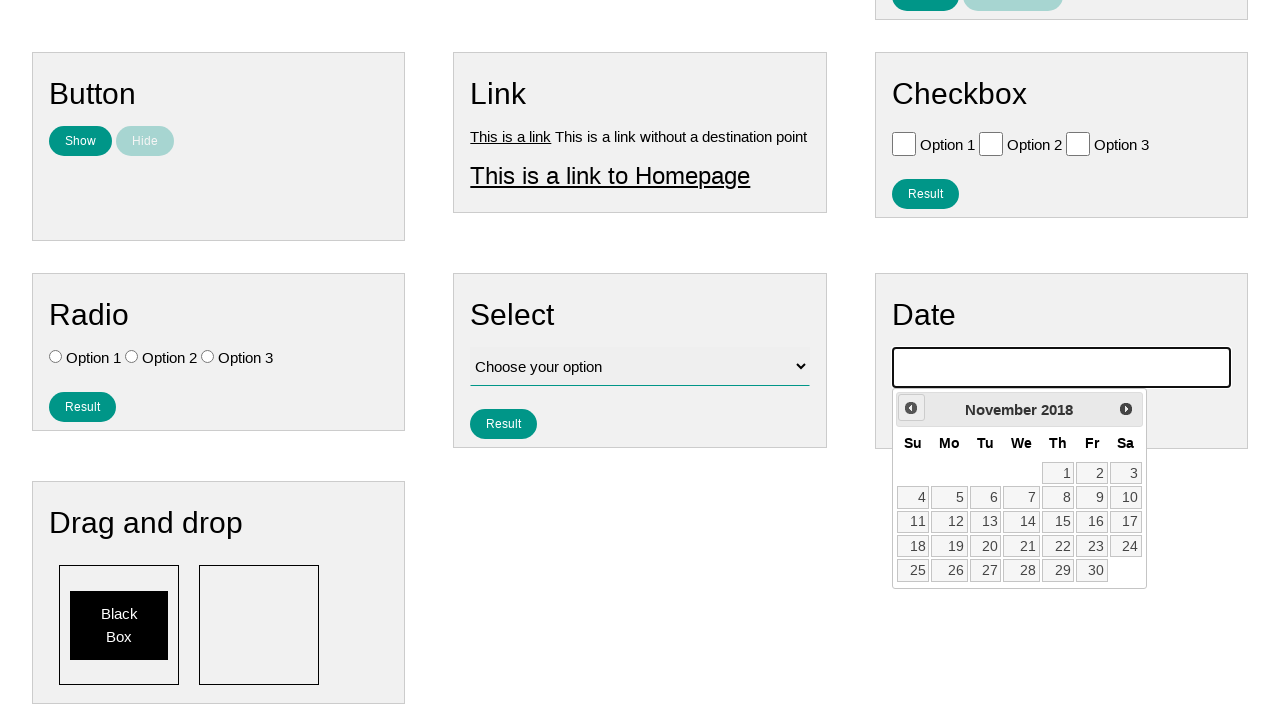

Clicked previous button to navigate back month 88/141 at (911, 408) on [data-handler='prev']
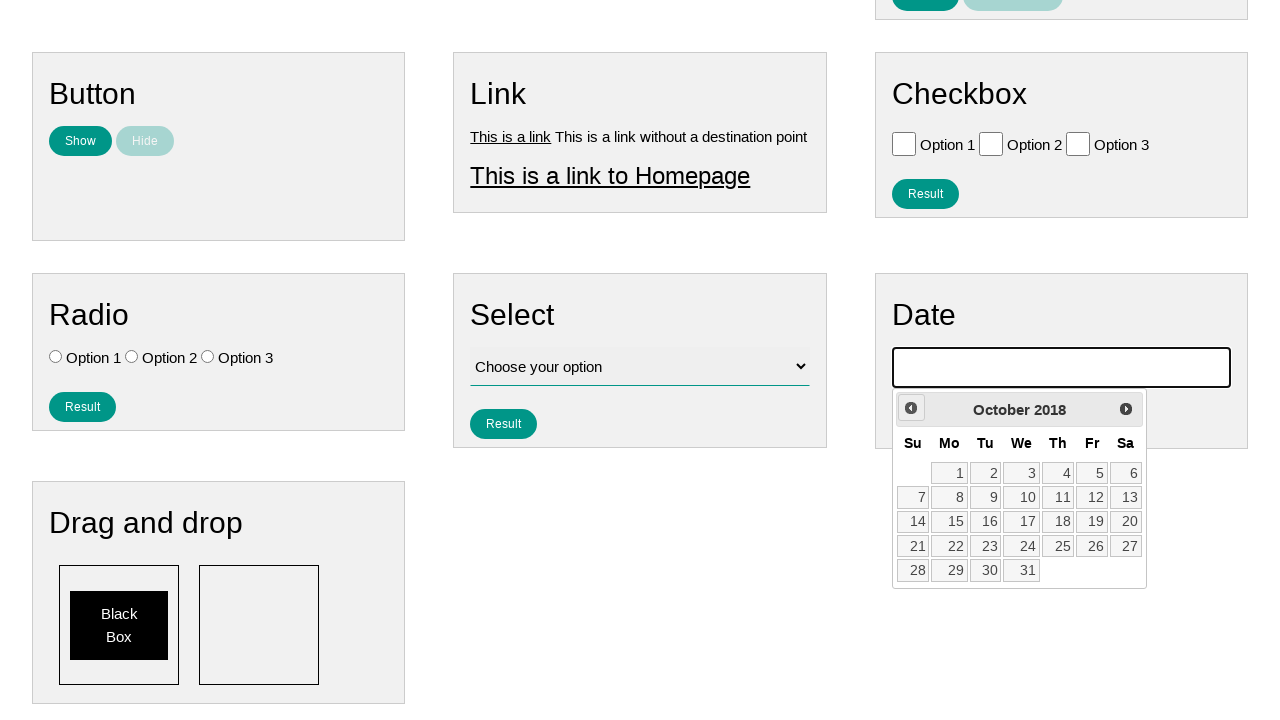

Clicked previous button to navigate back month 89/141 at (911, 408) on [data-handler='prev']
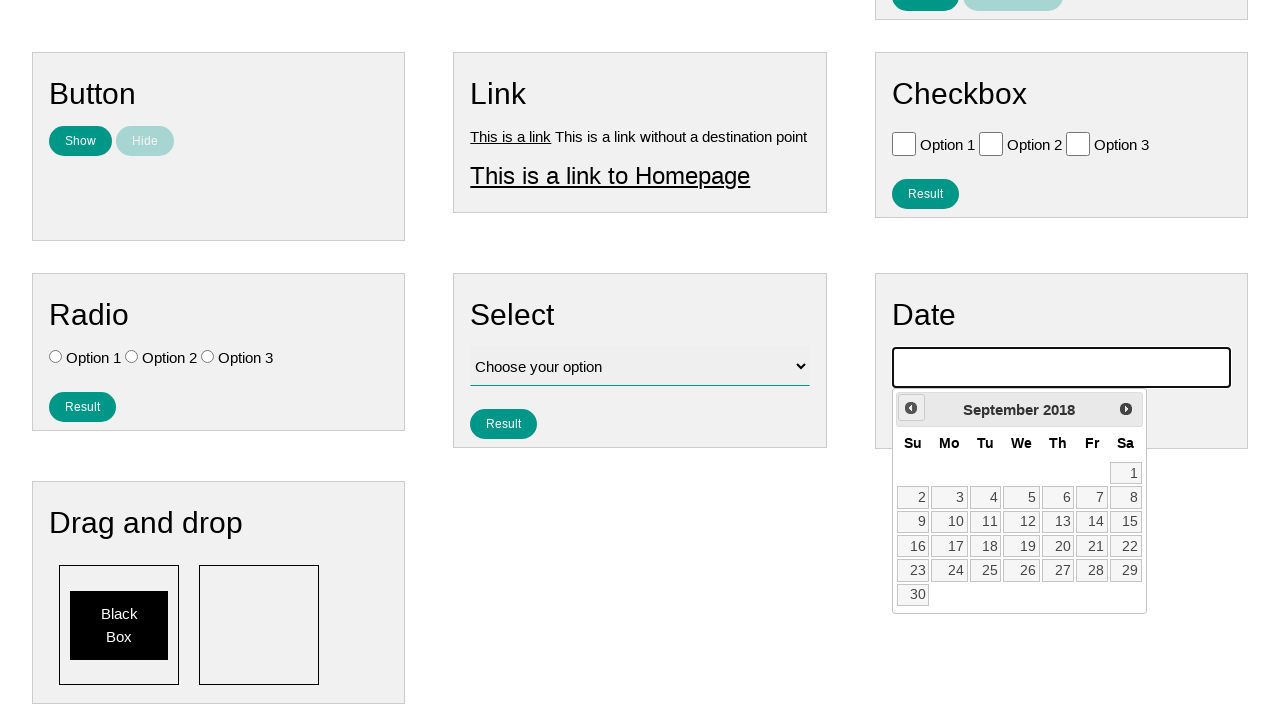

Clicked previous button to navigate back month 90/141 at (911, 408) on [data-handler='prev']
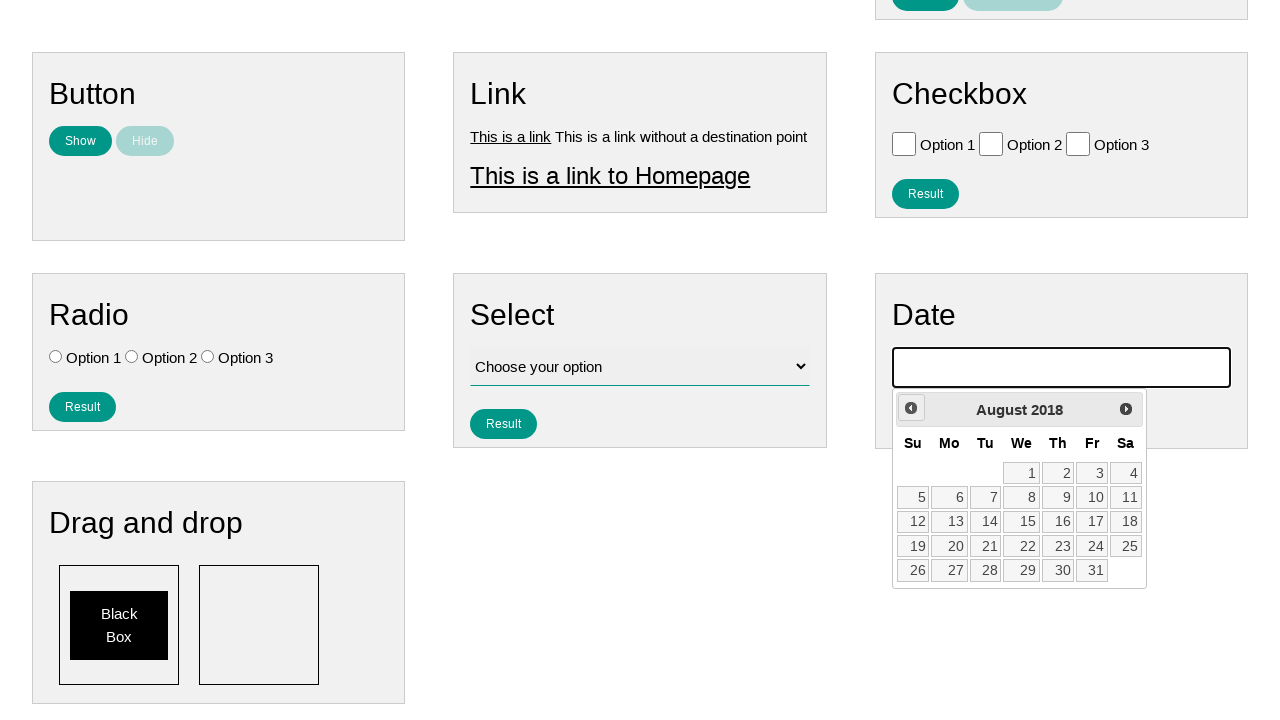

Clicked previous button to navigate back month 91/141 at (911, 408) on [data-handler='prev']
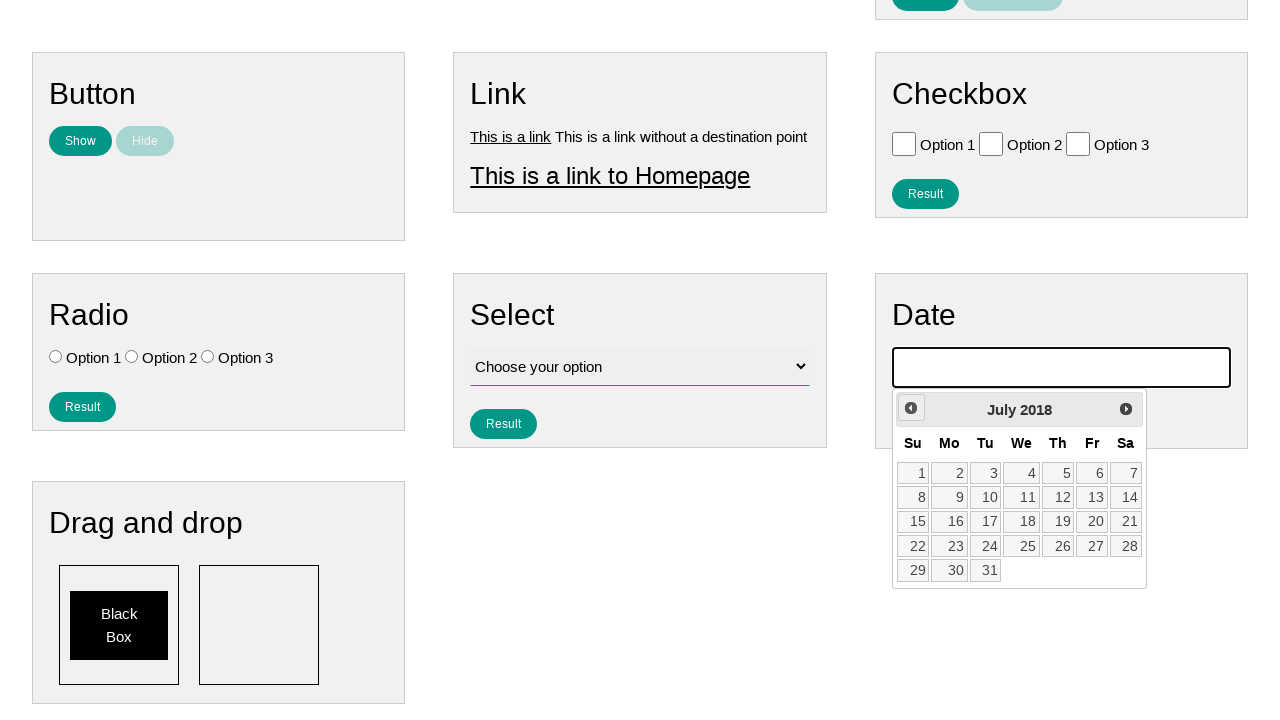

Clicked previous button to navigate back month 92/141 at (911, 408) on [data-handler='prev']
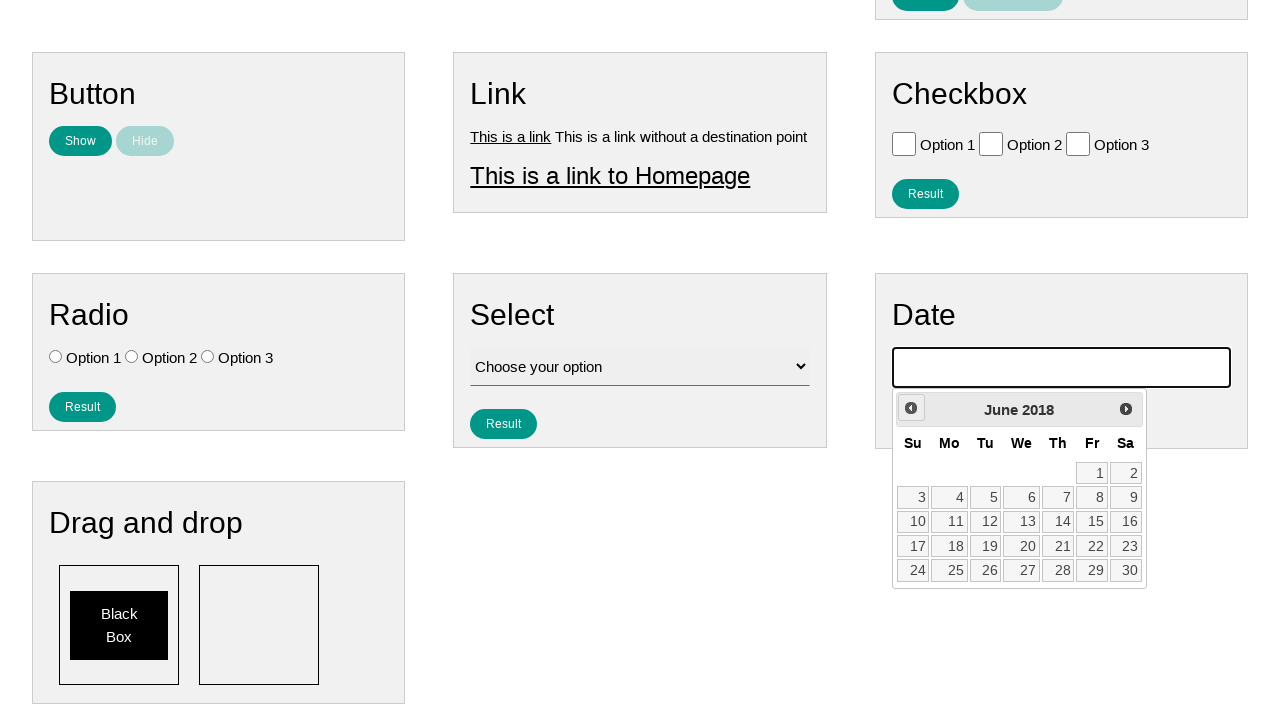

Clicked previous button to navigate back month 93/141 at (911, 408) on [data-handler='prev']
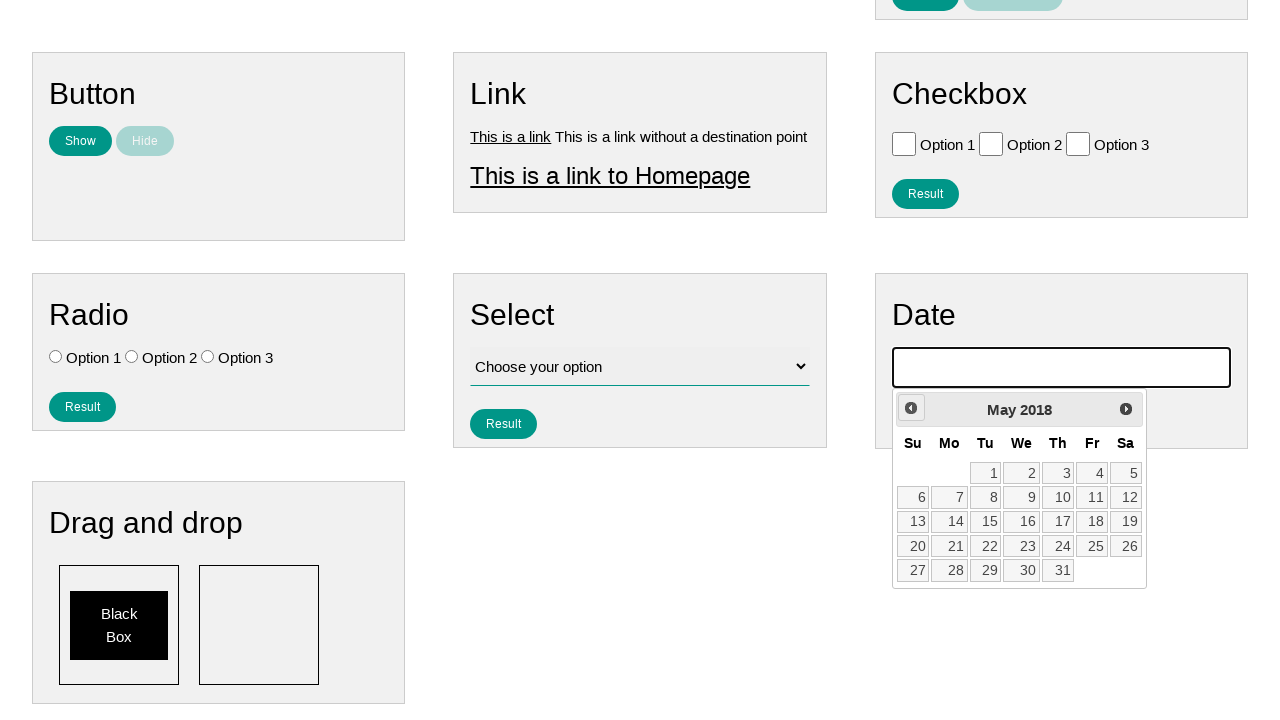

Clicked previous button to navigate back month 94/141 at (911, 408) on [data-handler='prev']
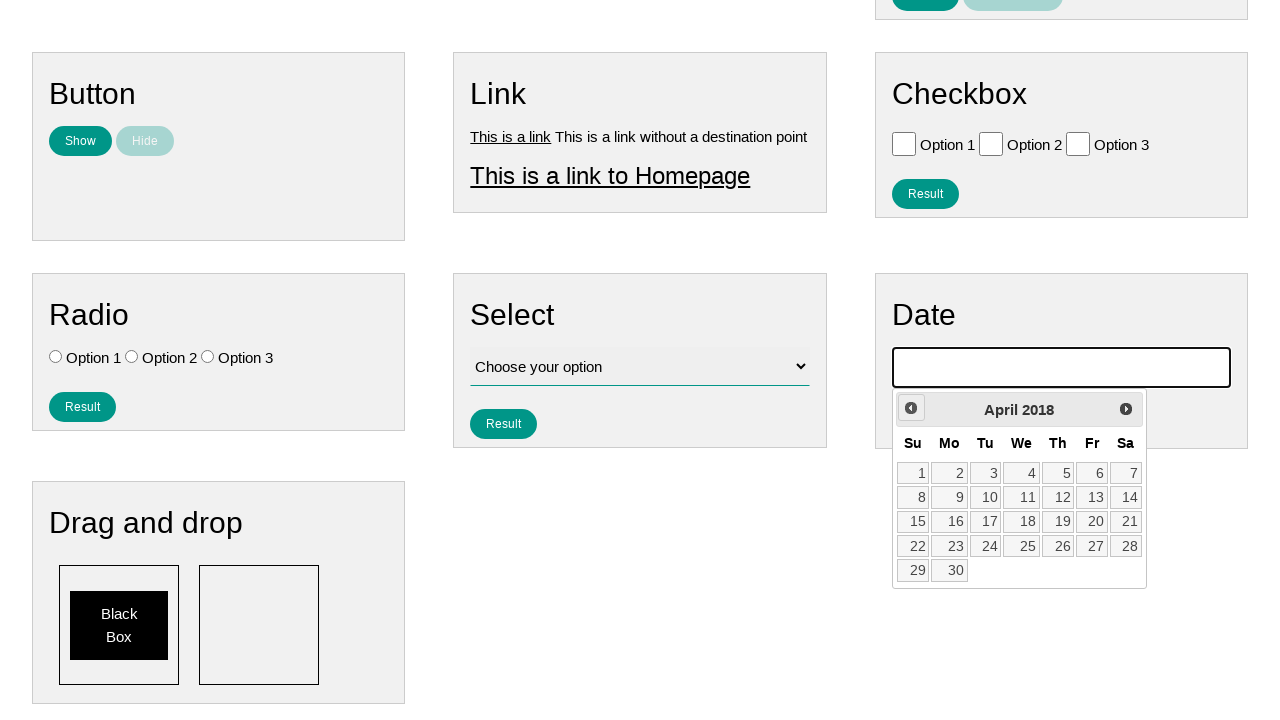

Clicked previous button to navigate back month 95/141 at (911, 408) on [data-handler='prev']
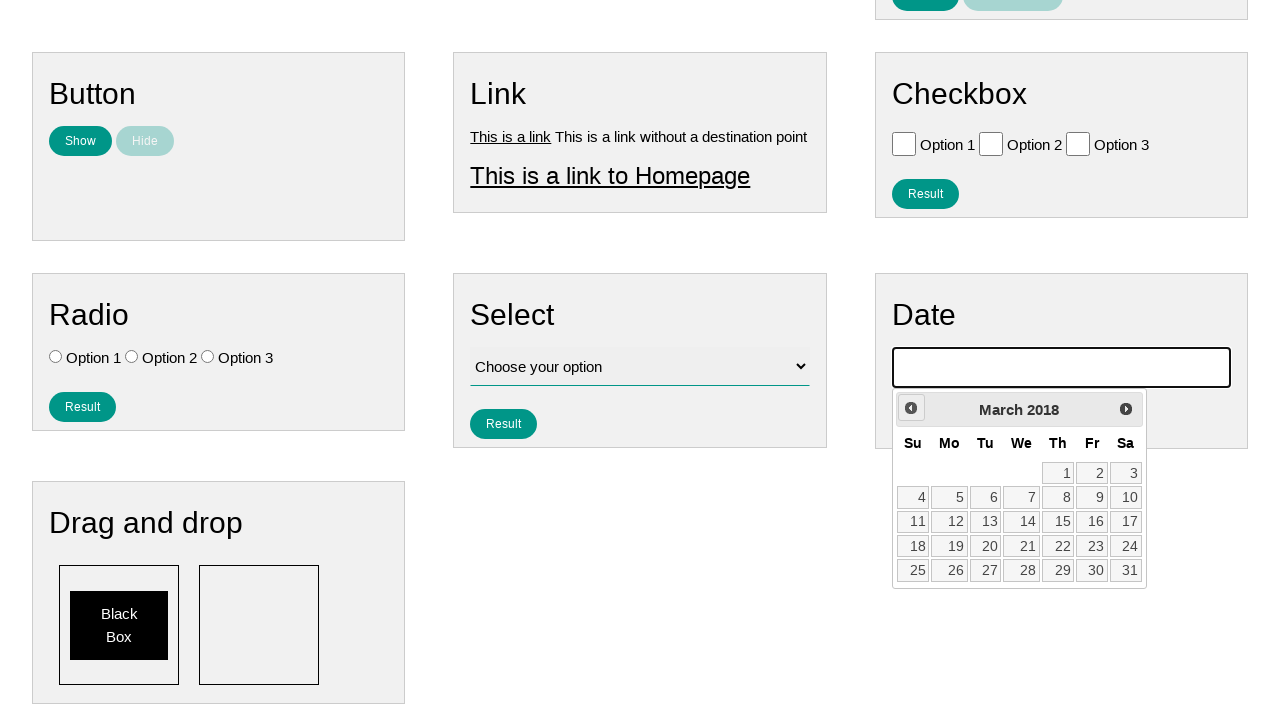

Clicked previous button to navigate back month 96/141 at (911, 408) on [data-handler='prev']
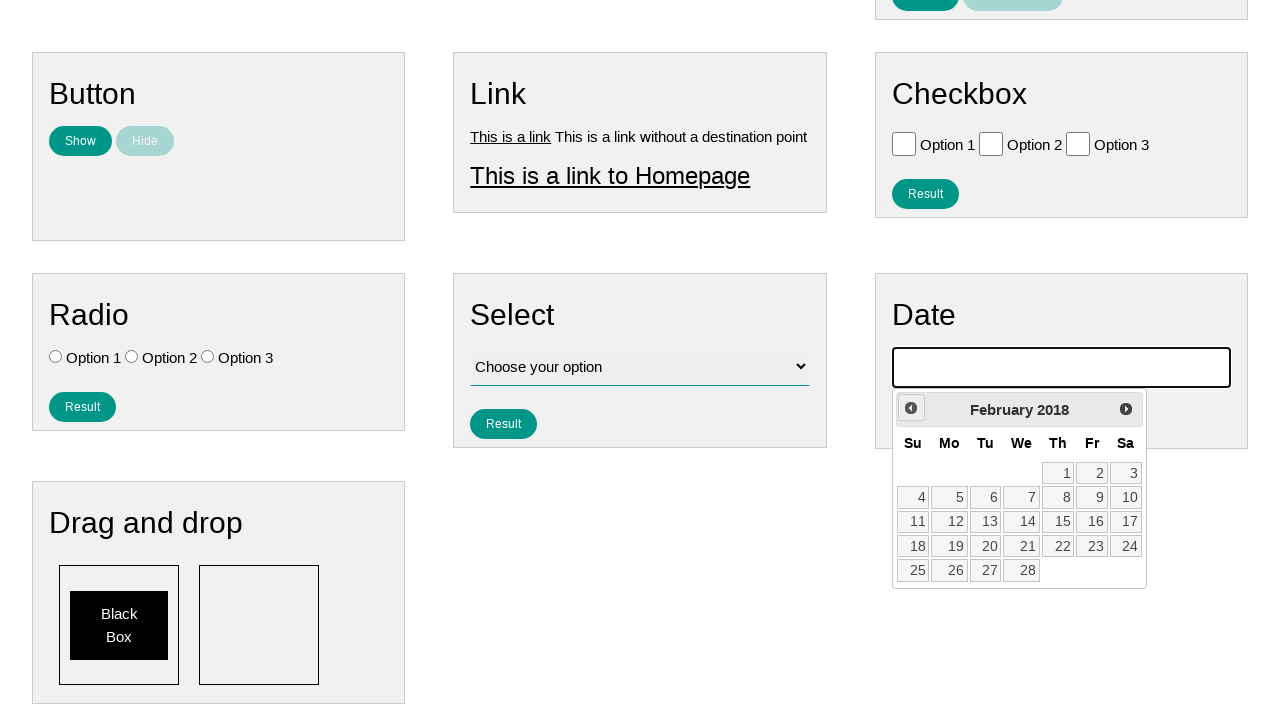

Clicked previous button to navigate back month 97/141 at (911, 408) on [data-handler='prev']
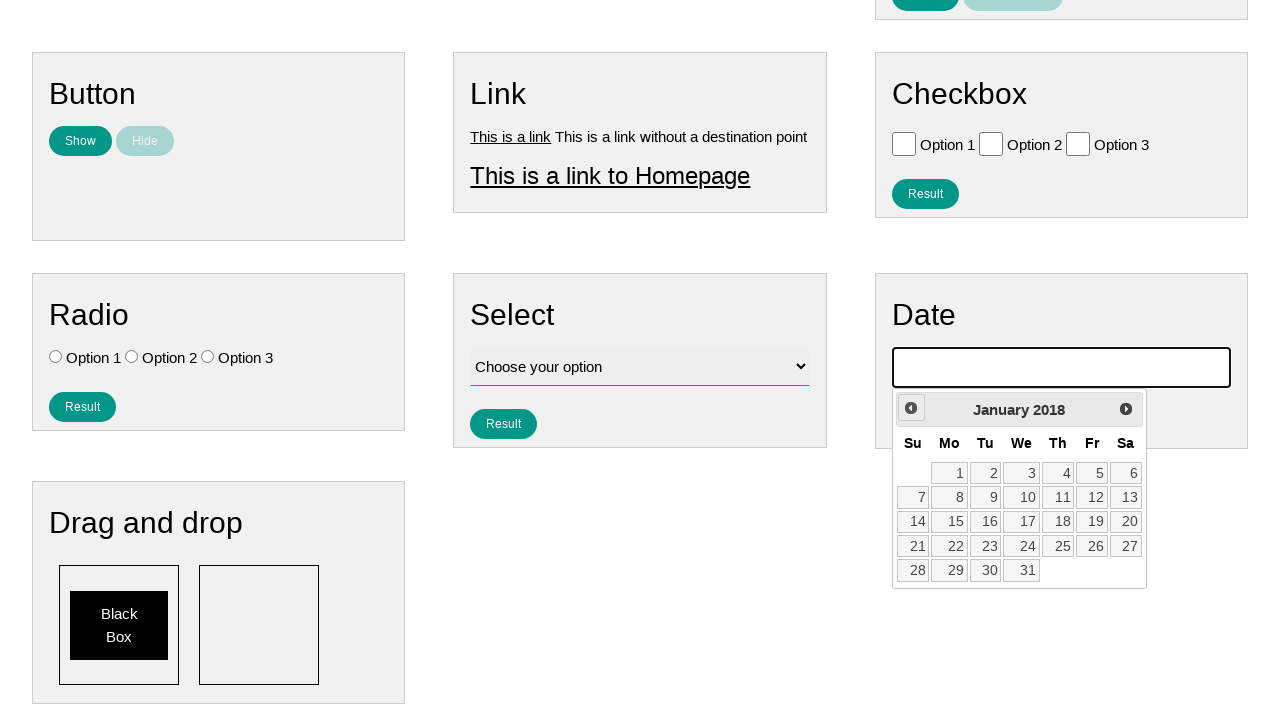

Clicked previous button to navigate back month 98/141 at (911, 408) on [data-handler='prev']
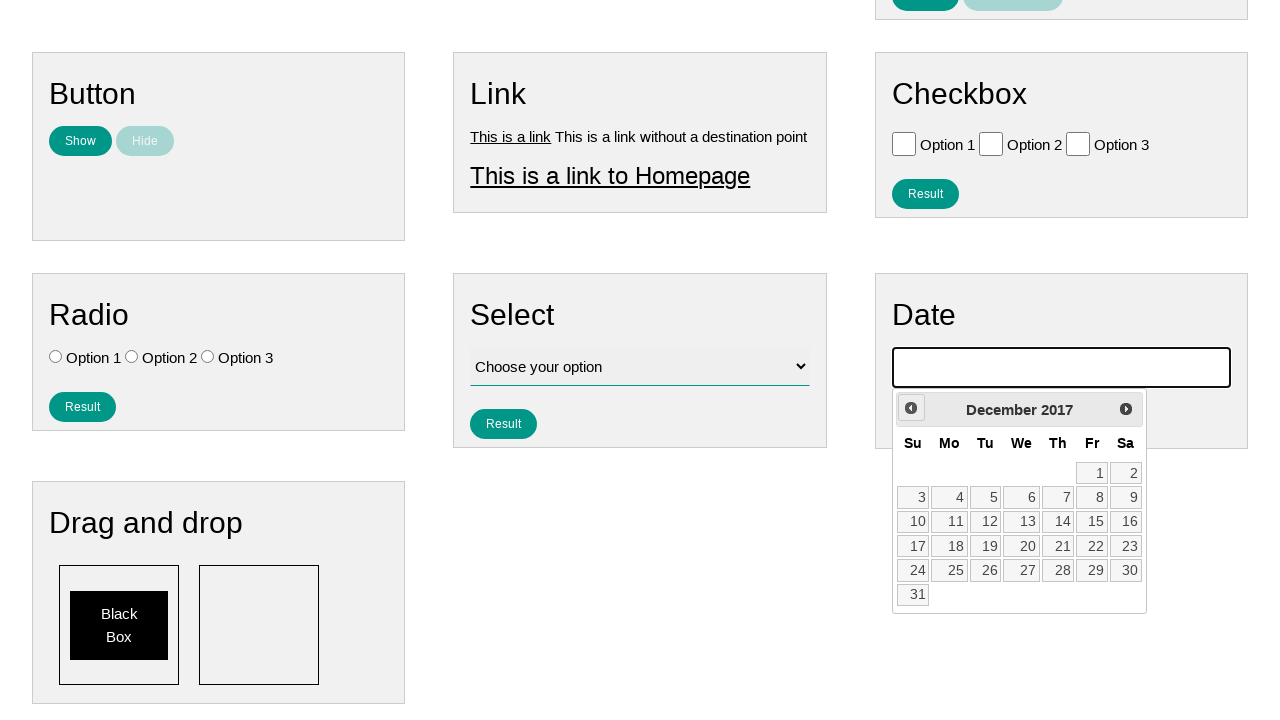

Clicked previous button to navigate back month 99/141 at (911, 408) on [data-handler='prev']
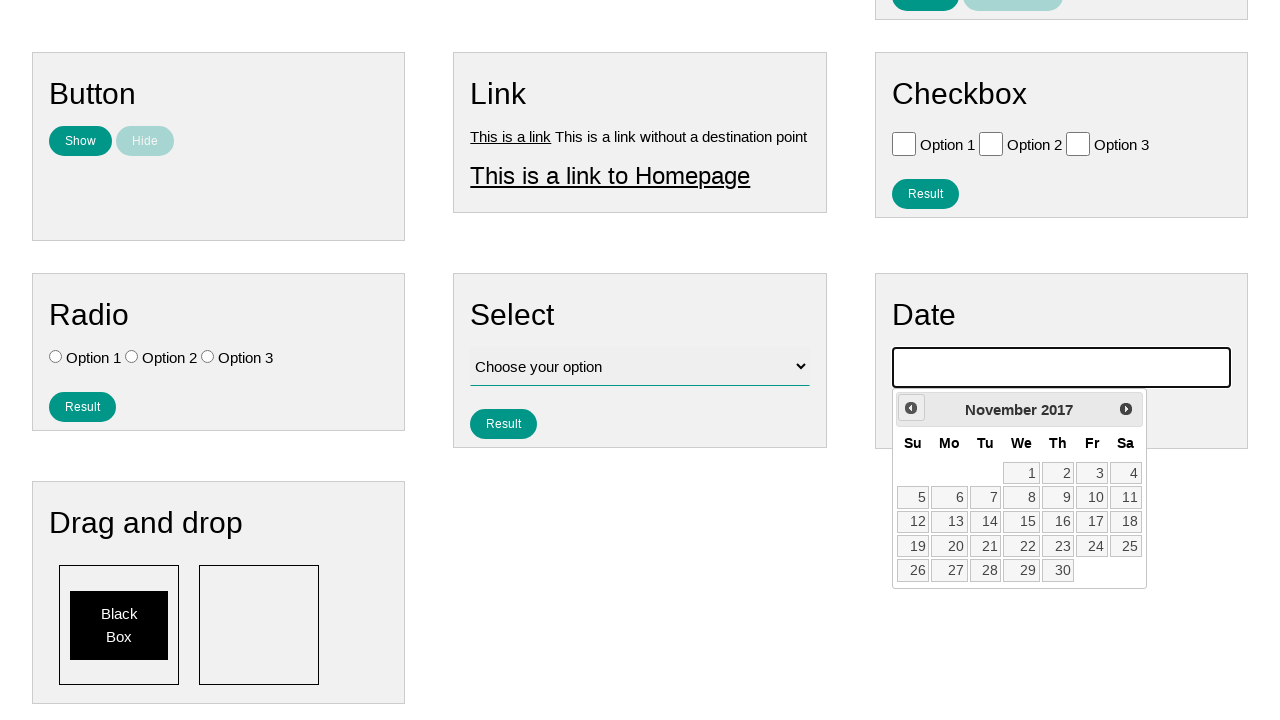

Clicked previous button to navigate back month 100/141 at (911, 408) on [data-handler='prev']
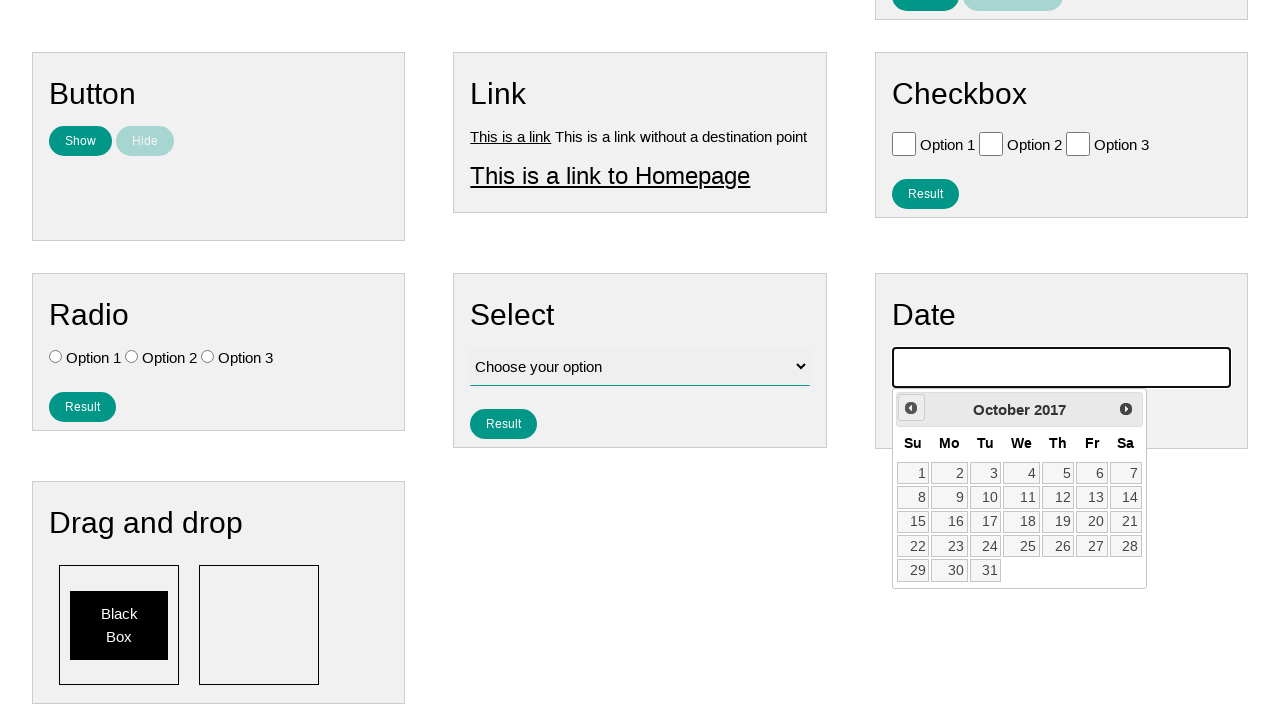

Clicked previous button to navigate back month 101/141 at (911, 408) on [data-handler='prev']
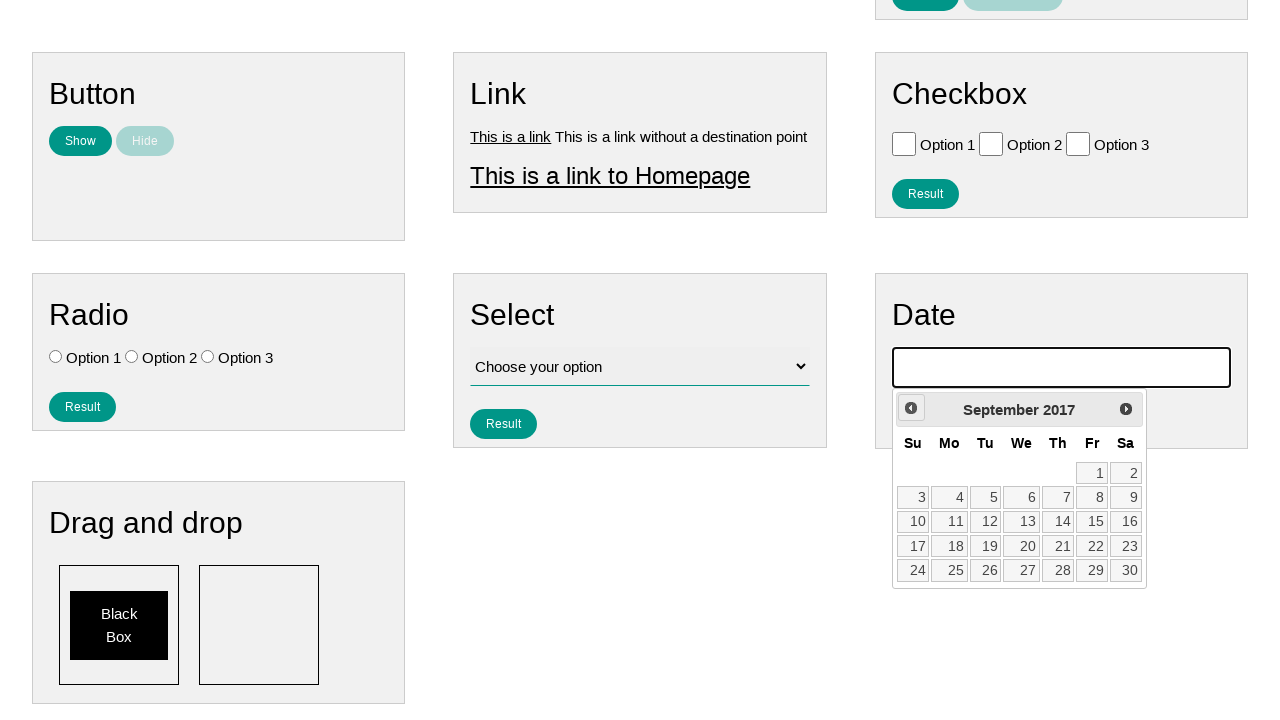

Clicked previous button to navigate back month 102/141 at (911, 408) on [data-handler='prev']
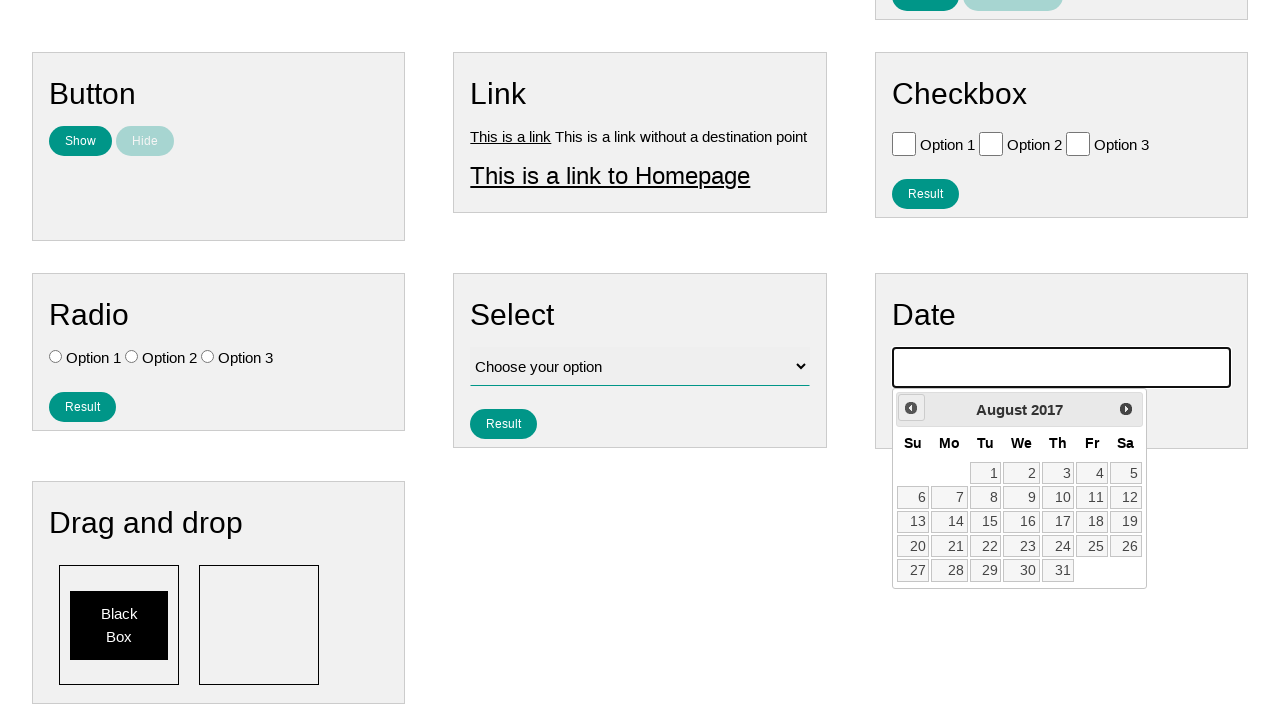

Clicked previous button to navigate back month 103/141 at (911, 408) on [data-handler='prev']
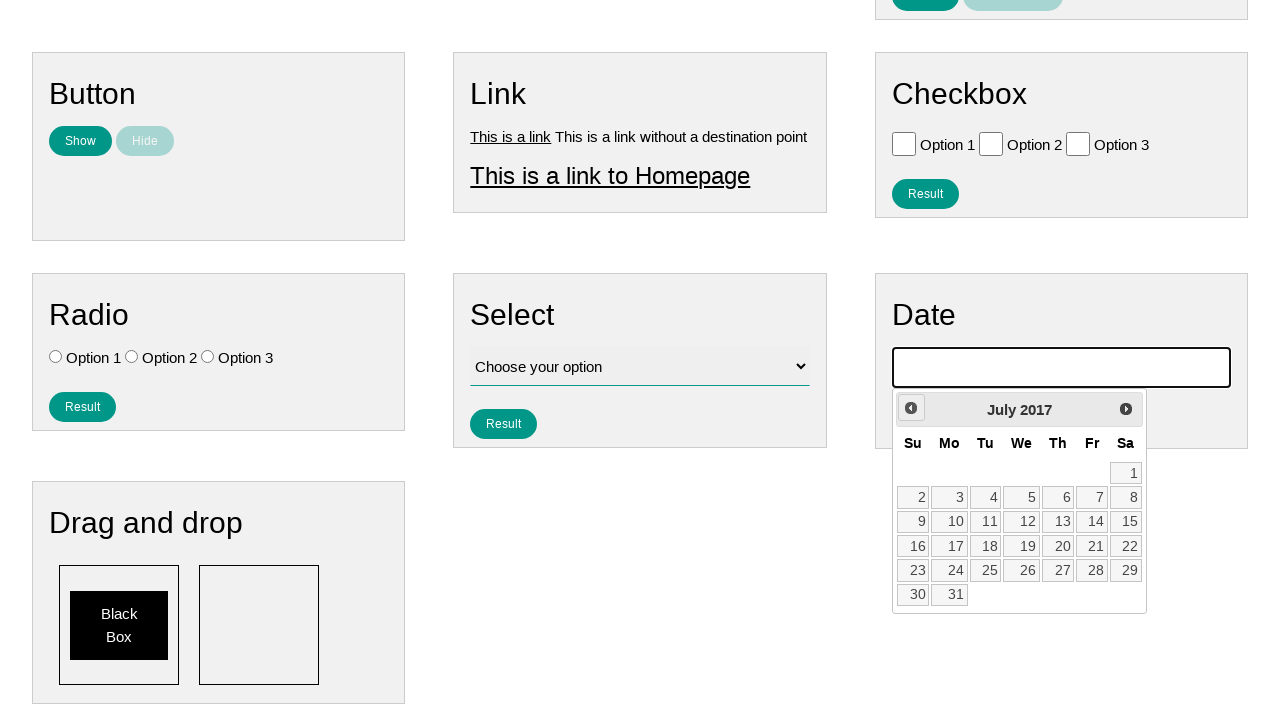

Clicked previous button to navigate back month 104/141 at (911, 408) on [data-handler='prev']
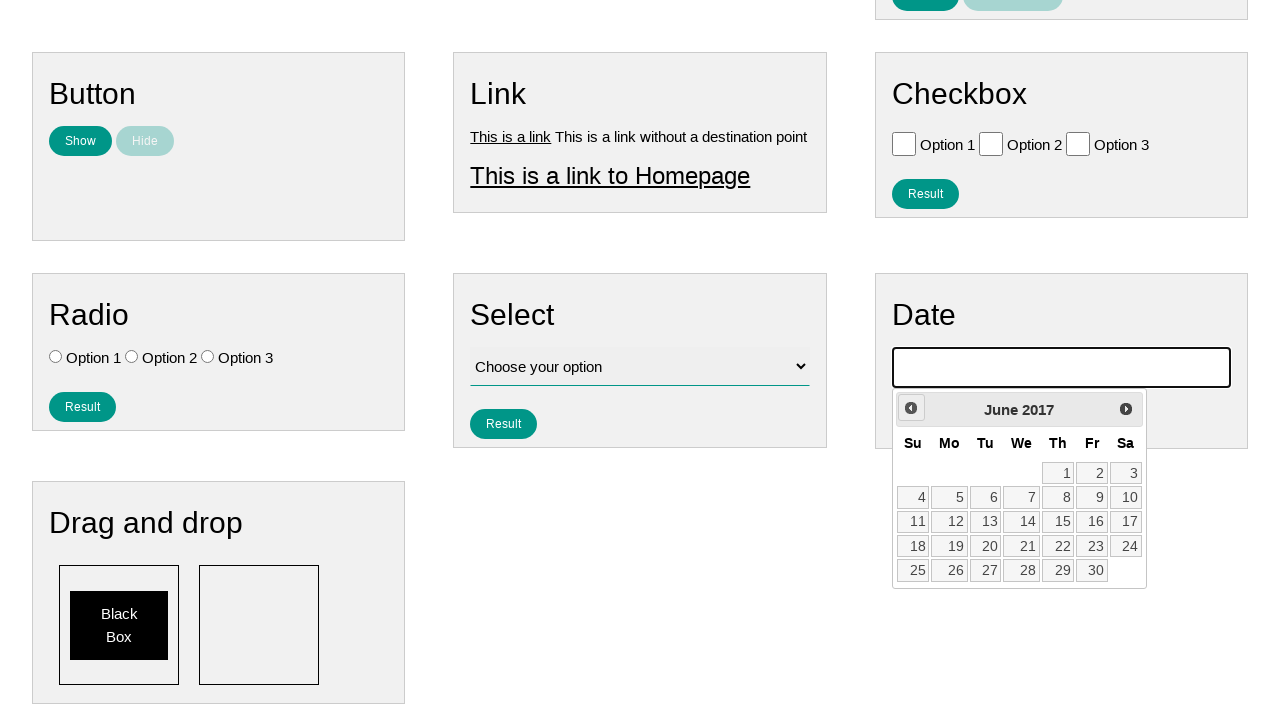

Clicked previous button to navigate back month 105/141 at (911, 408) on [data-handler='prev']
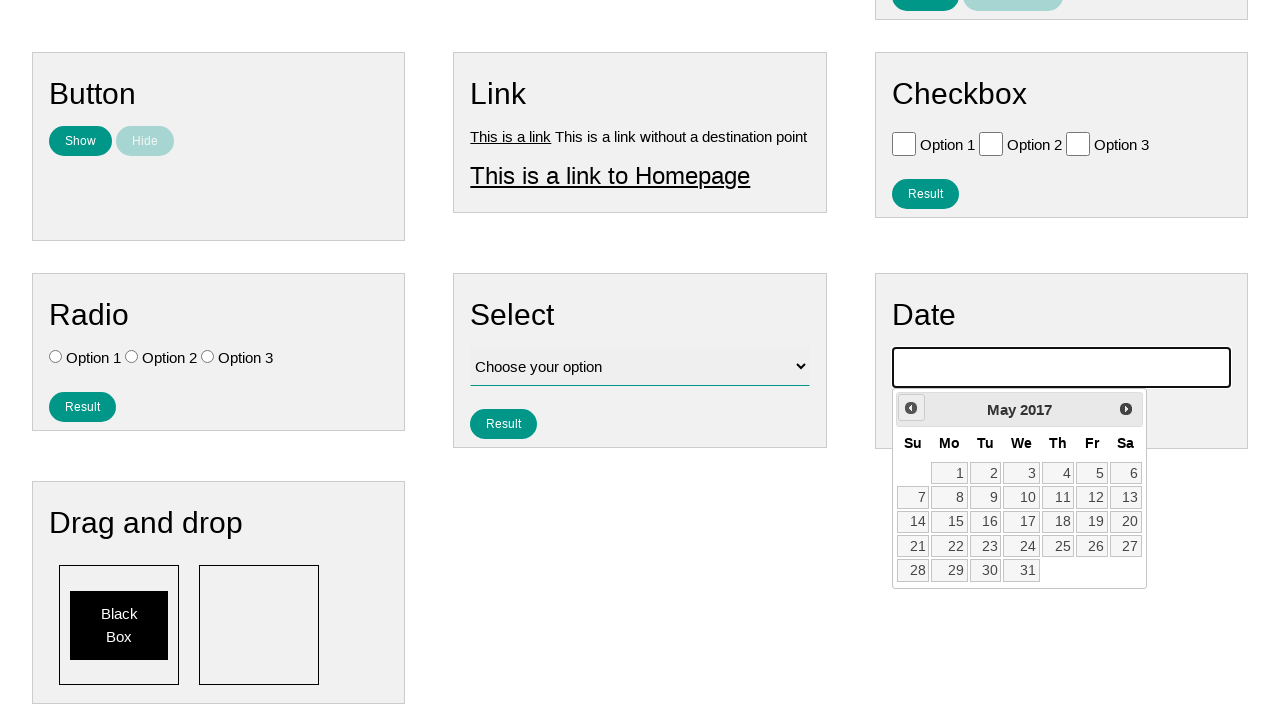

Clicked previous button to navigate back month 106/141 at (911, 408) on [data-handler='prev']
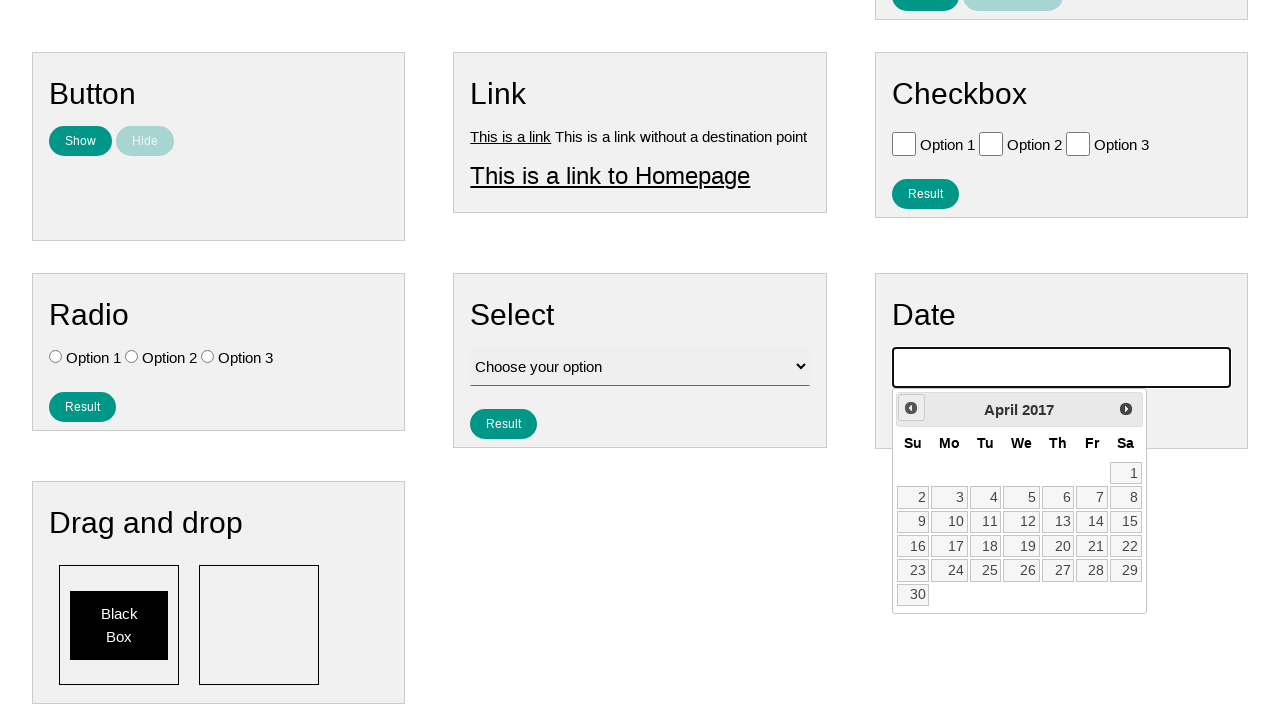

Clicked previous button to navigate back month 107/141 at (911, 408) on [data-handler='prev']
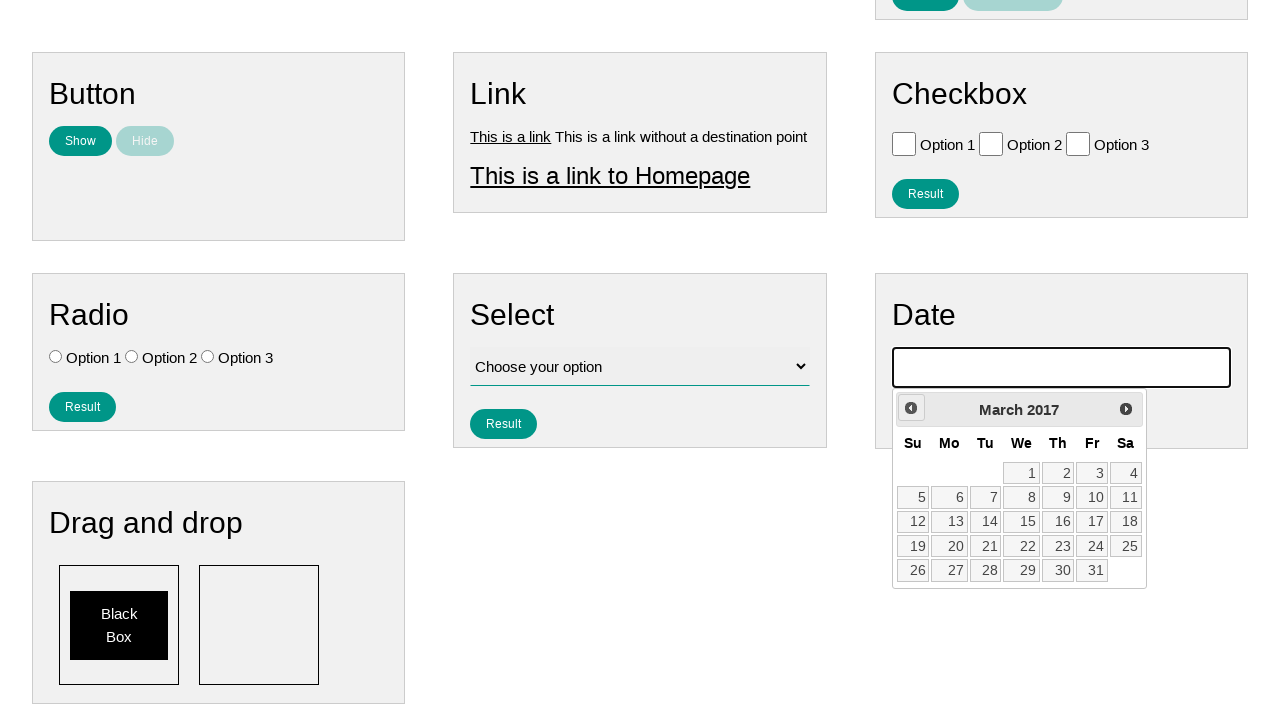

Clicked previous button to navigate back month 108/141 at (911, 408) on [data-handler='prev']
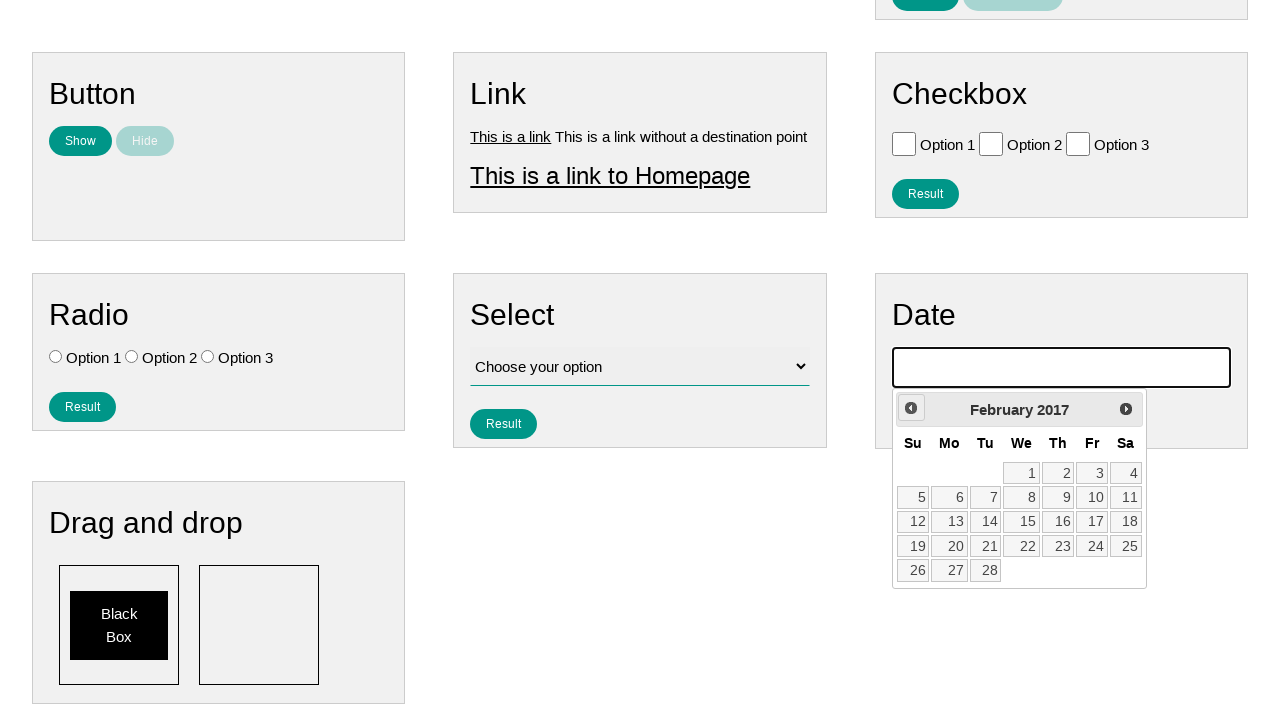

Clicked previous button to navigate back month 109/141 at (911, 408) on [data-handler='prev']
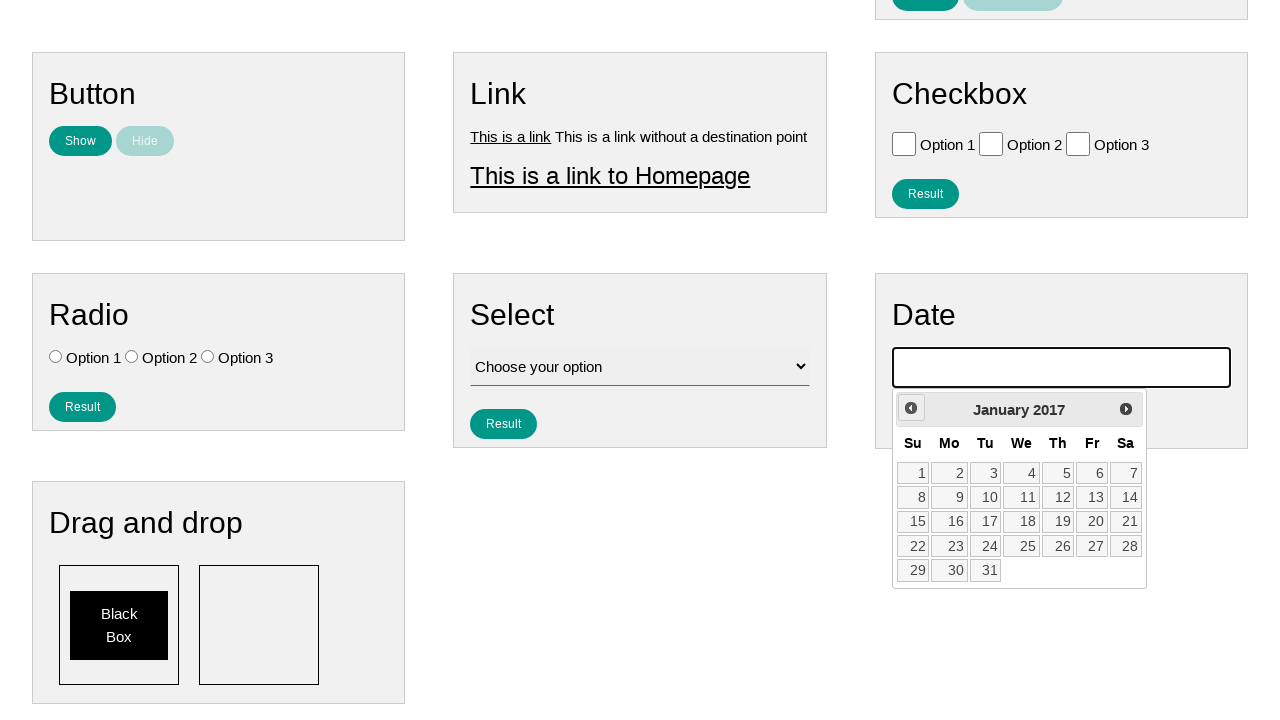

Clicked previous button to navigate back month 110/141 at (911, 408) on [data-handler='prev']
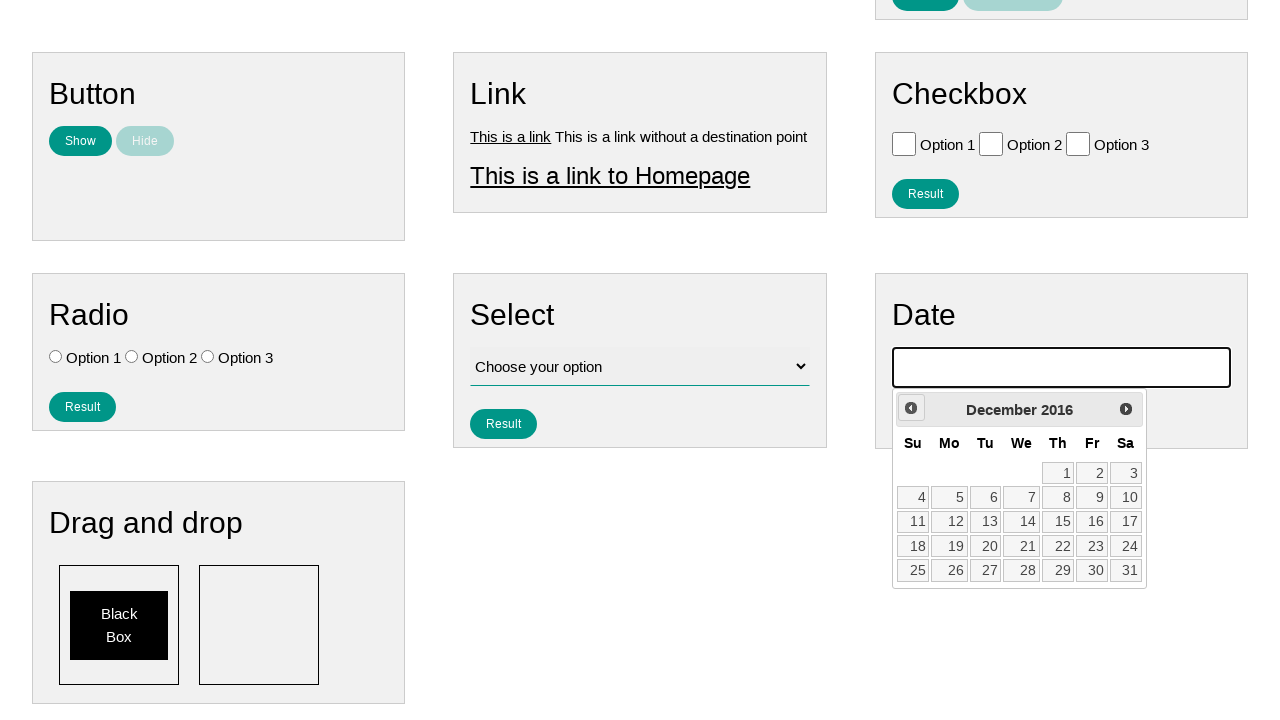

Clicked previous button to navigate back month 111/141 at (911, 408) on [data-handler='prev']
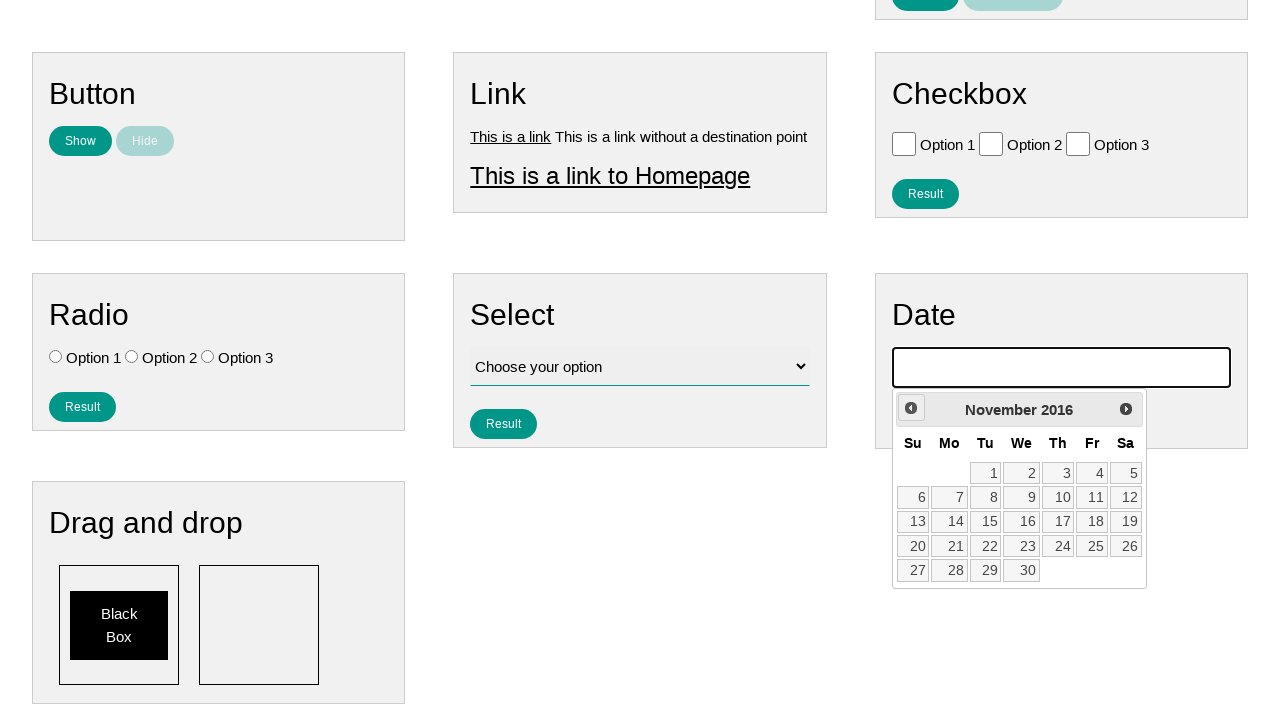

Clicked previous button to navigate back month 112/141 at (911, 408) on [data-handler='prev']
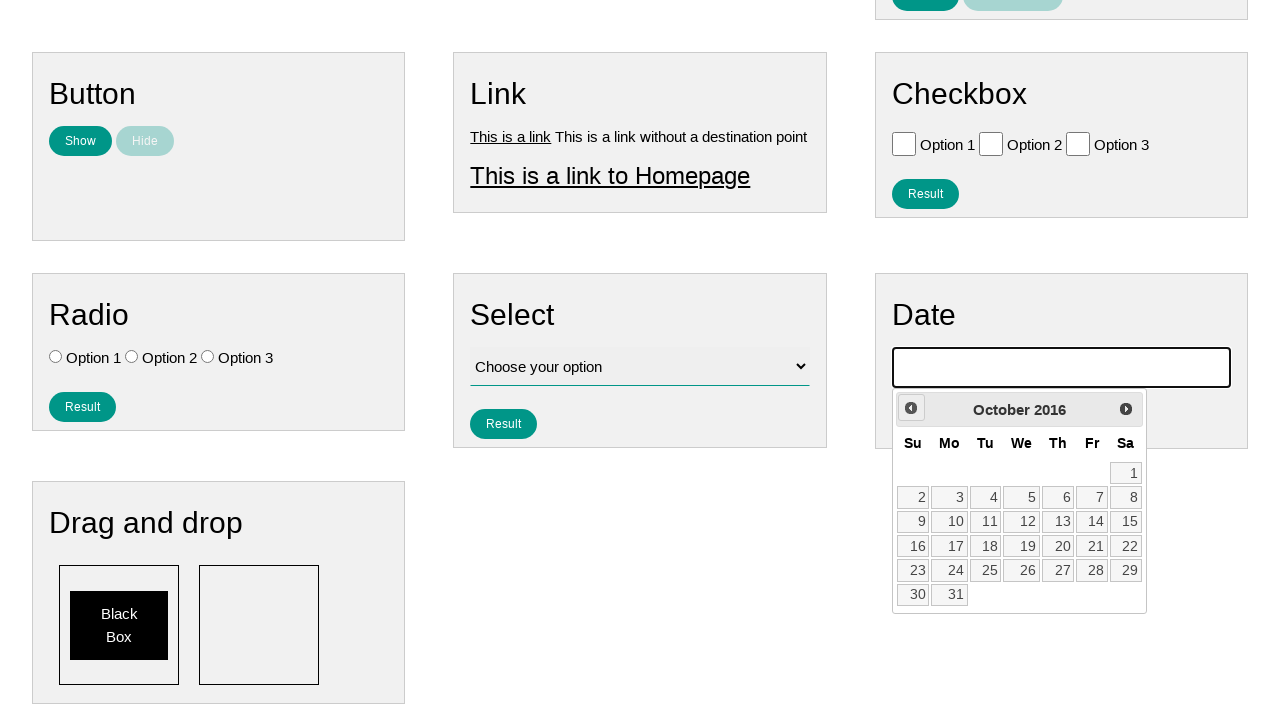

Clicked previous button to navigate back month 113/141 at (911, 408) on [data-handler='prev']
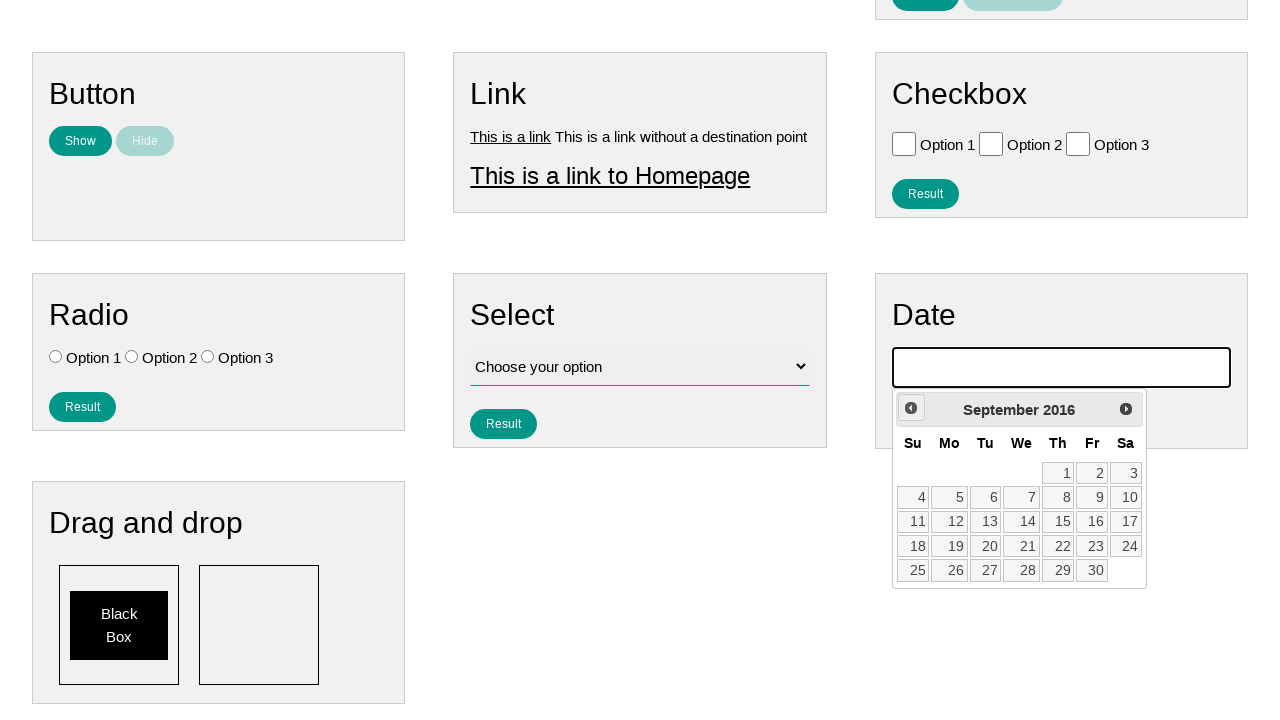

Clicked previous button to navigate back month 114/141 at (911, 408) on [data-handler='prev']
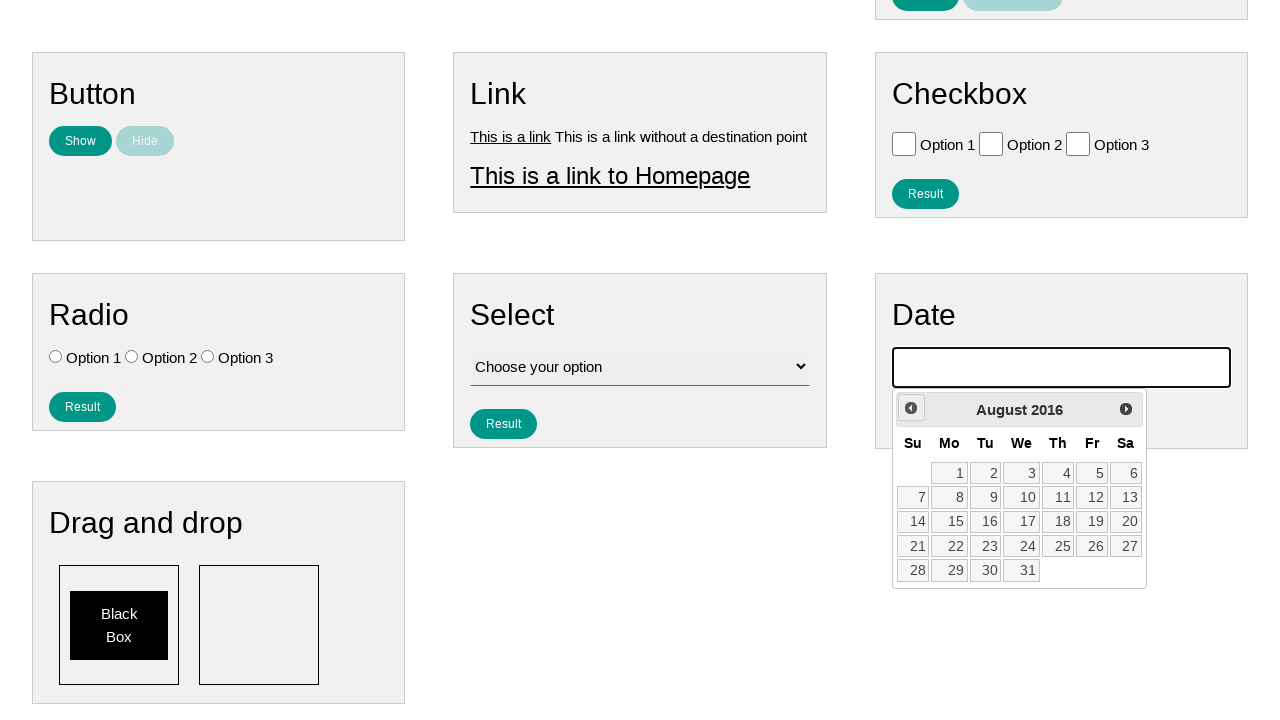

Clicked previous button to navigate back month 115/141 at (911, 408) on [data-handler='prev']
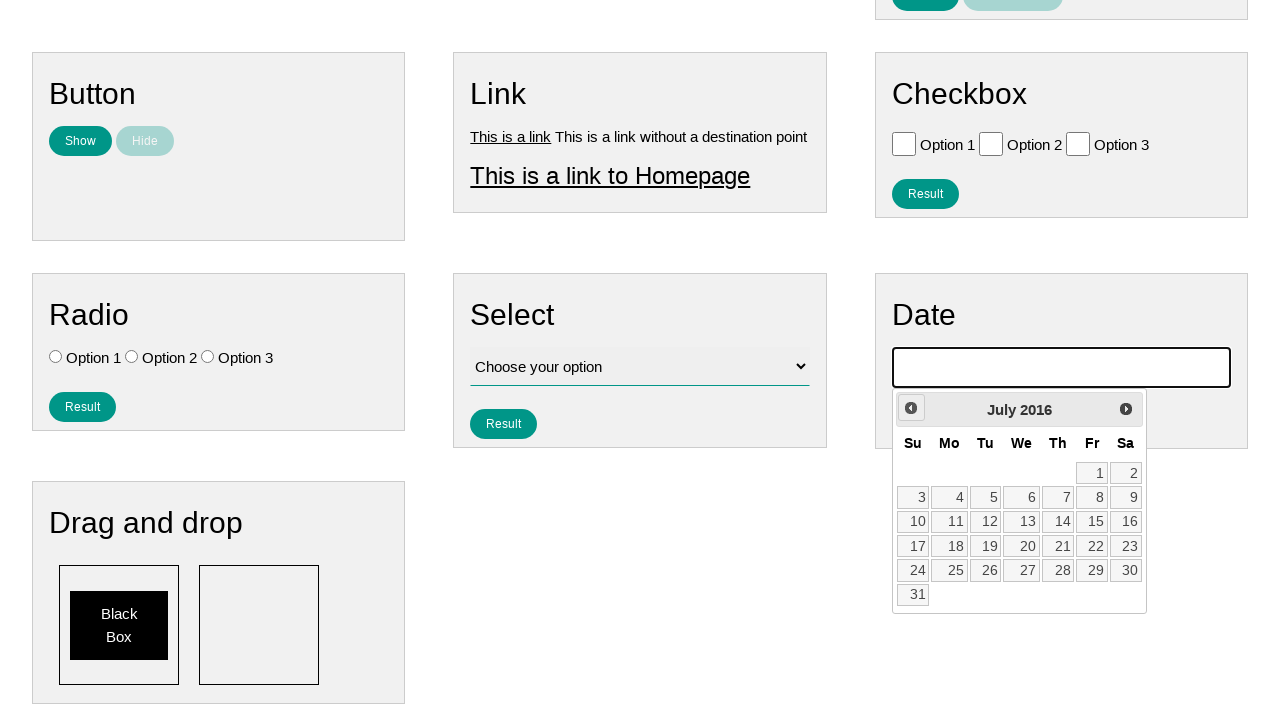

Clicked previous button to navigate back month 116/141 at (911, 408) on [data-handler='prev']
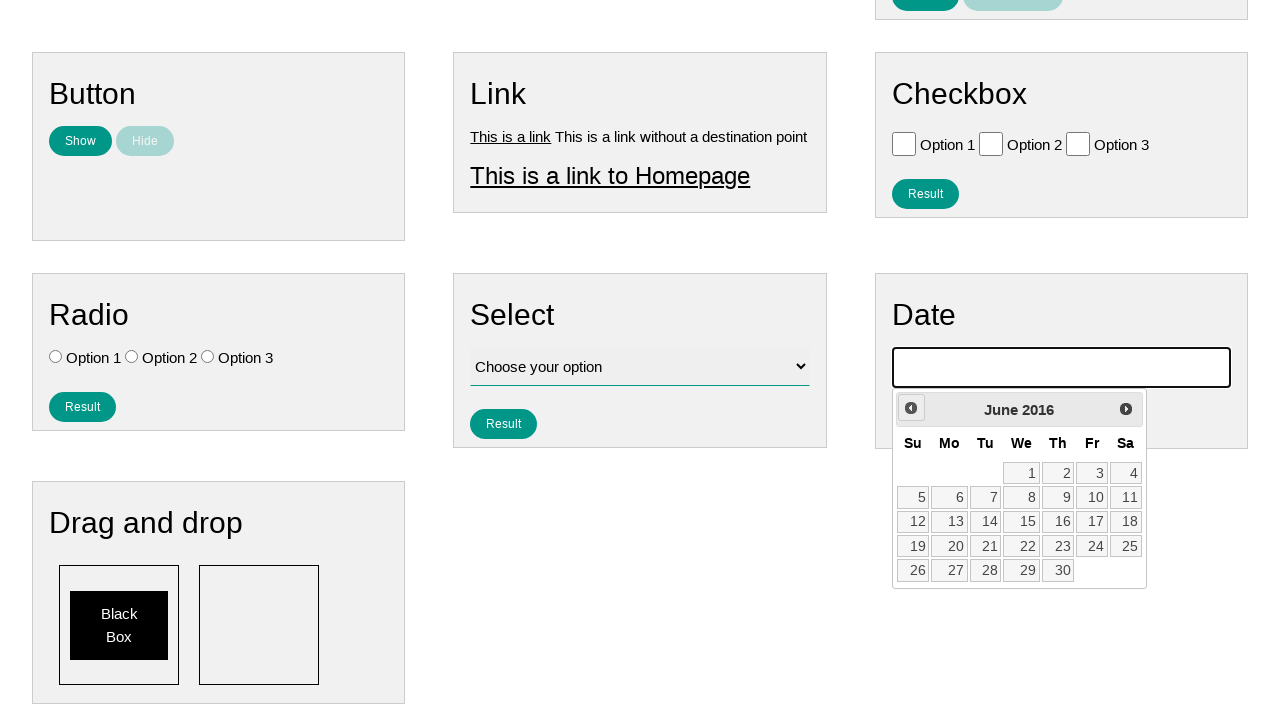

Clicked previous button to navigate back month 117/141 at (911, 408) on [data-handler='prev']
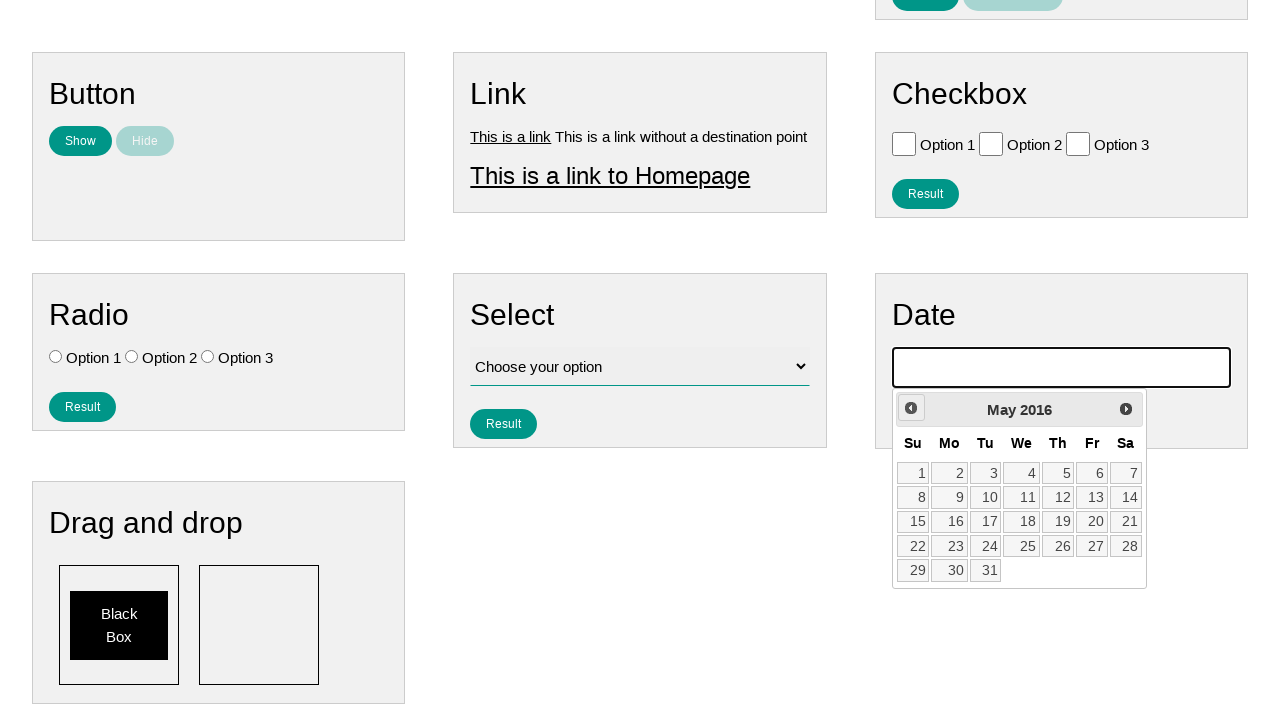

Clicked previous button to navigate back month 118/141 at (911, 408) on [data-handler='prev']
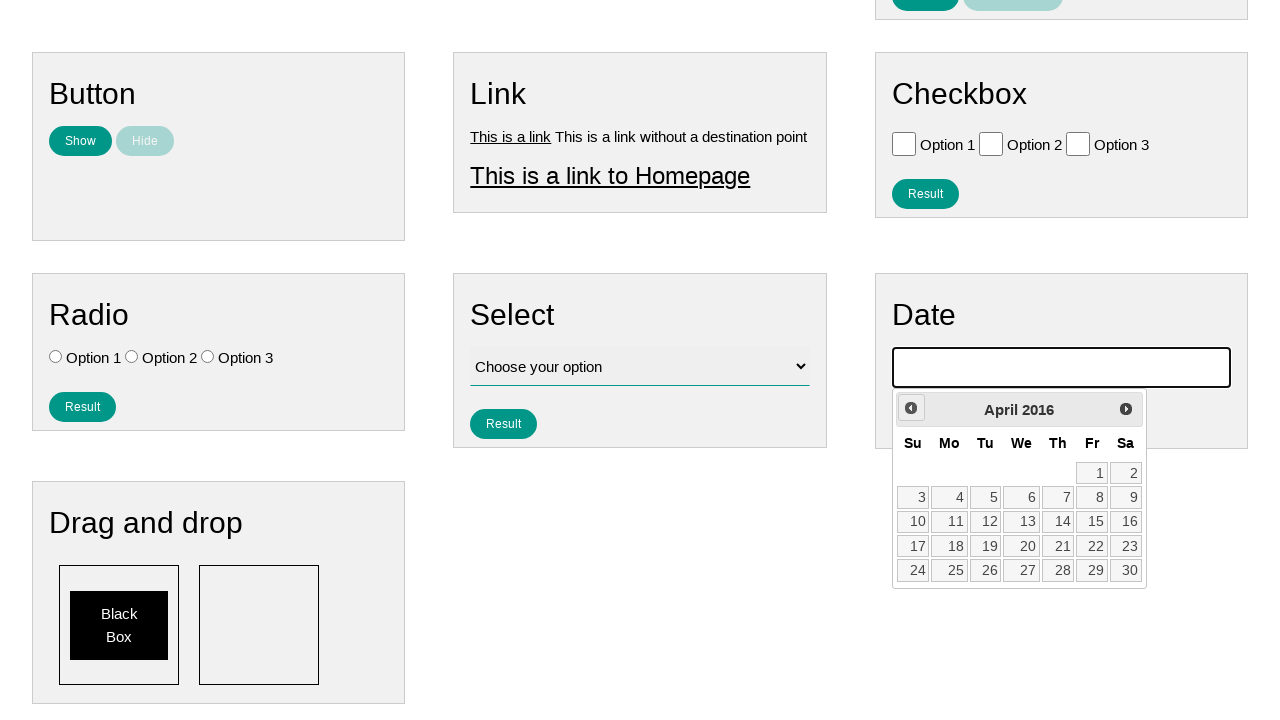

Clicked previous button to navigate back month 119/141 at (911, 408) on [data-handler='prev']
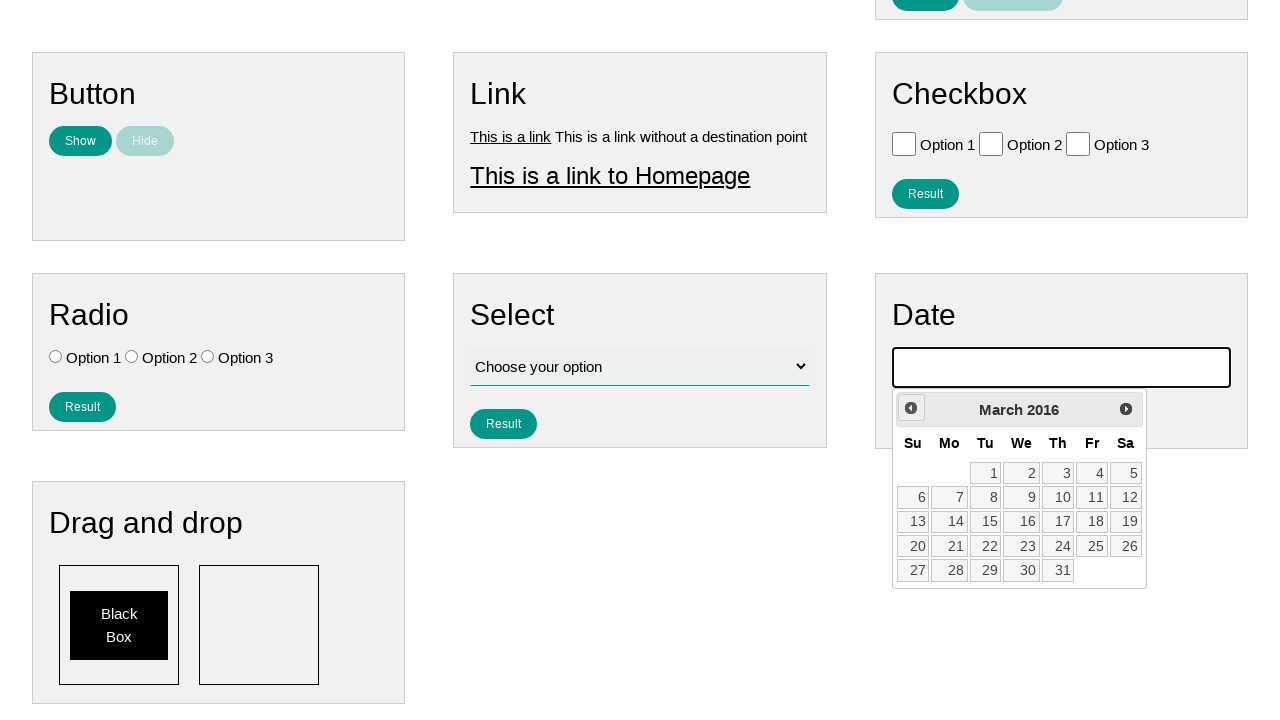

Clicked previous button to navigate back month 120/141 at (911, 408) on [data-handler='prev']
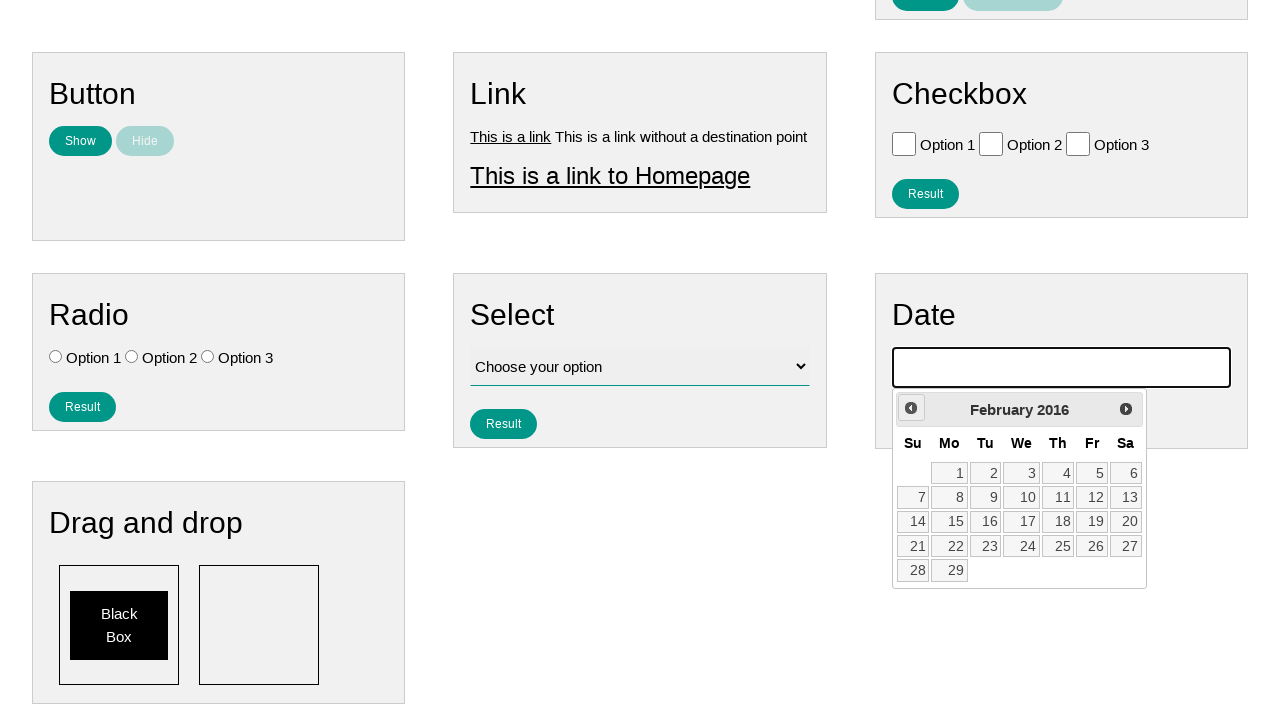

Clicked previous button to navigate back month 121/141 at (911, 408) on [data-handler='prev']
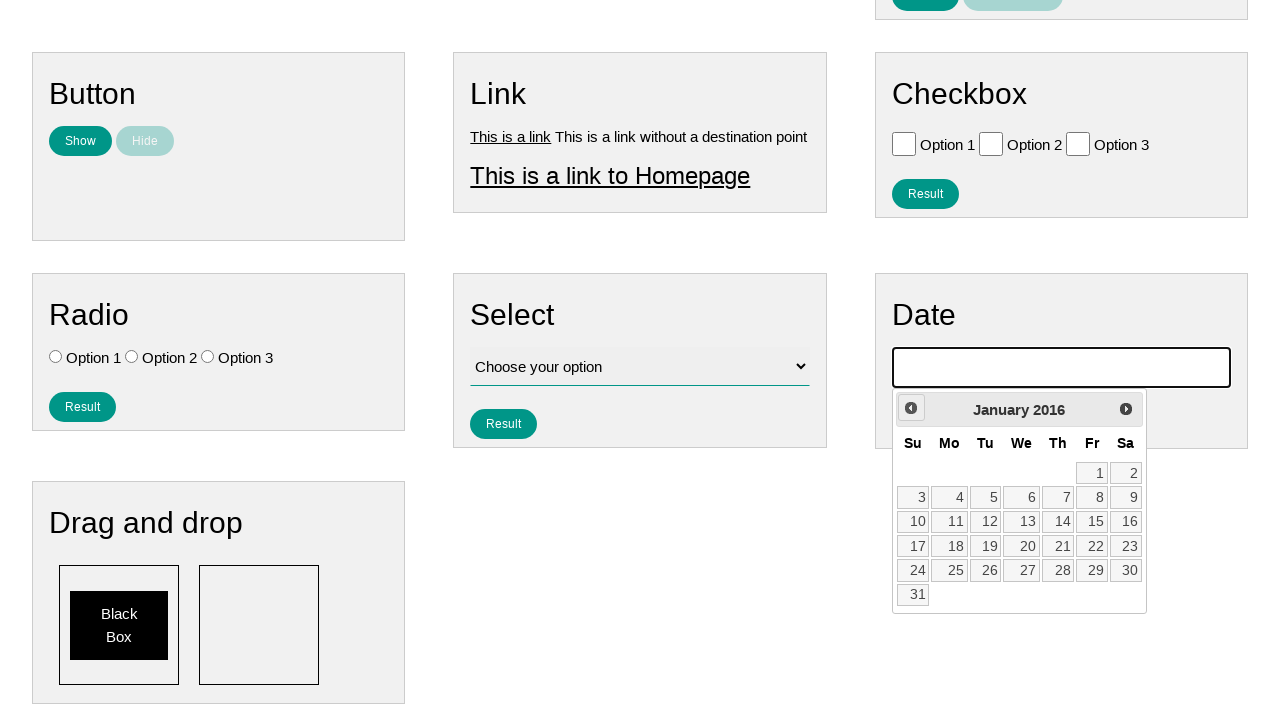

Clicked previous button to navigate back month 122/141 at (911, 408) on [data-handler='prev']
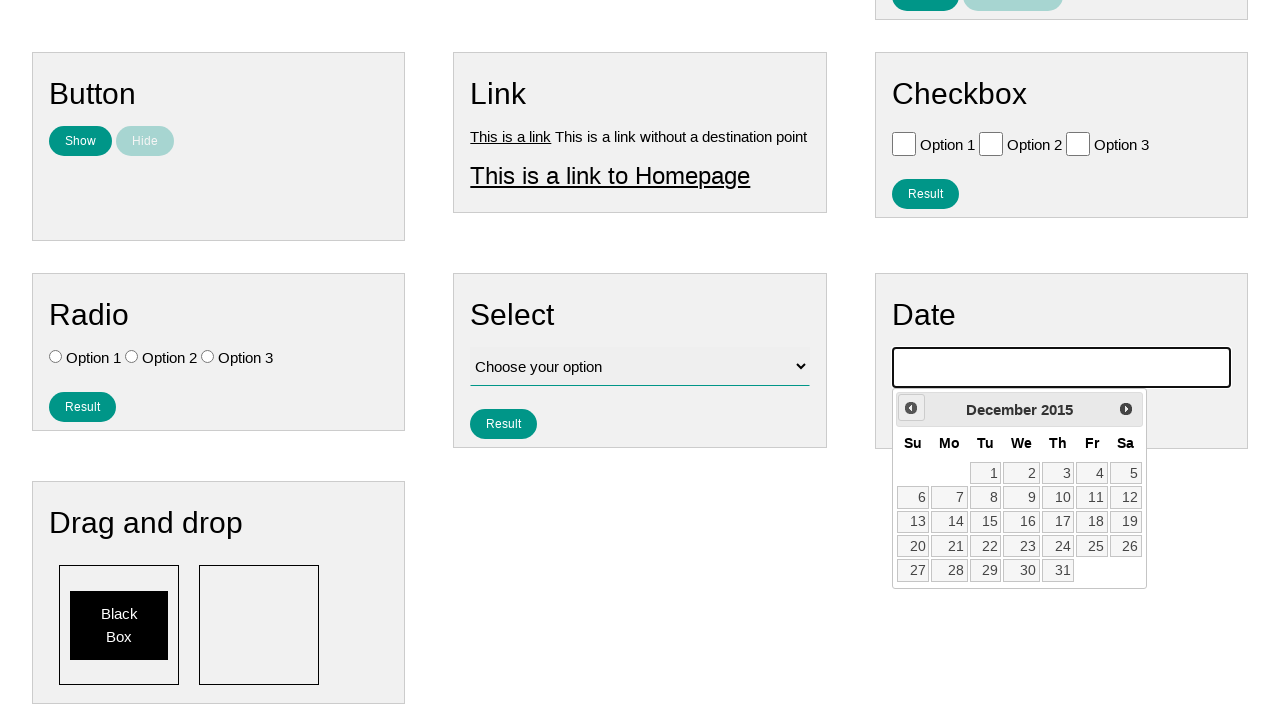

Clicked previous button to navigate back month 123/141 at (911, 408) on [data-handler='prev']
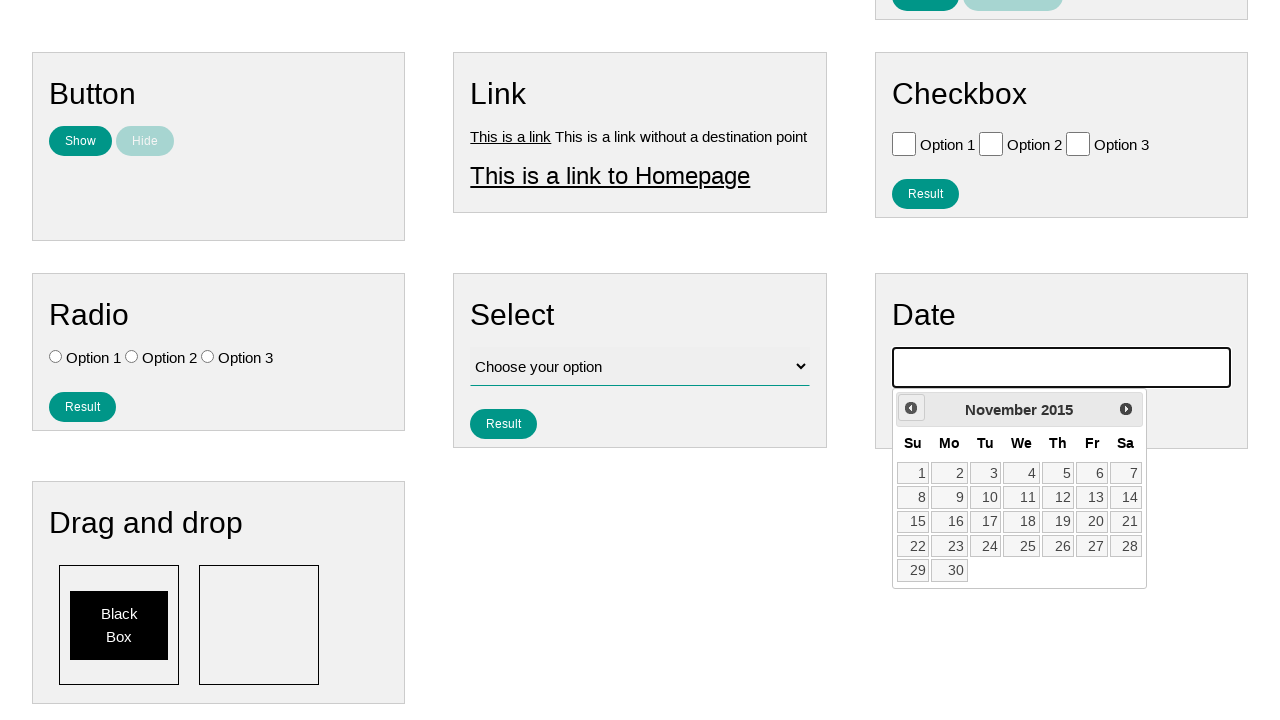

Clicked previous button to navigate back month 124/141 at (911, 408) on [data-handler='prev']
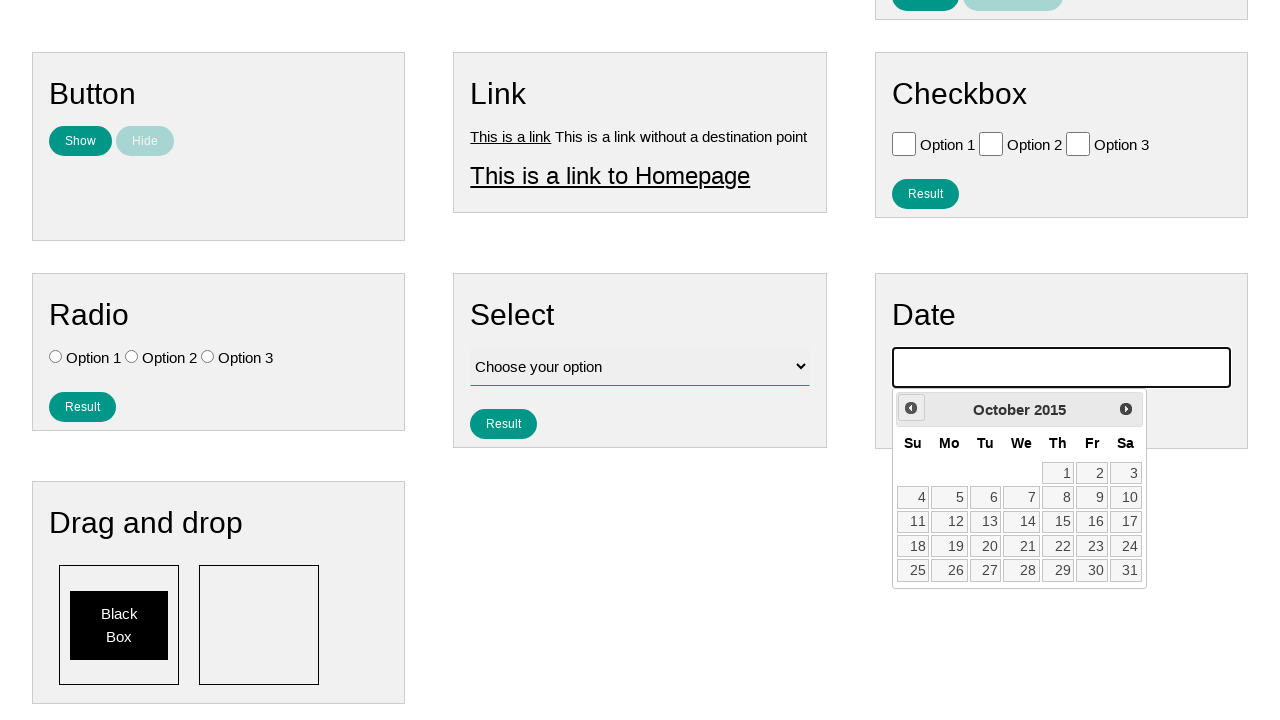

Clicked previous button to navigate back month 125/141 at (911, 408) on [data-handler='prev']
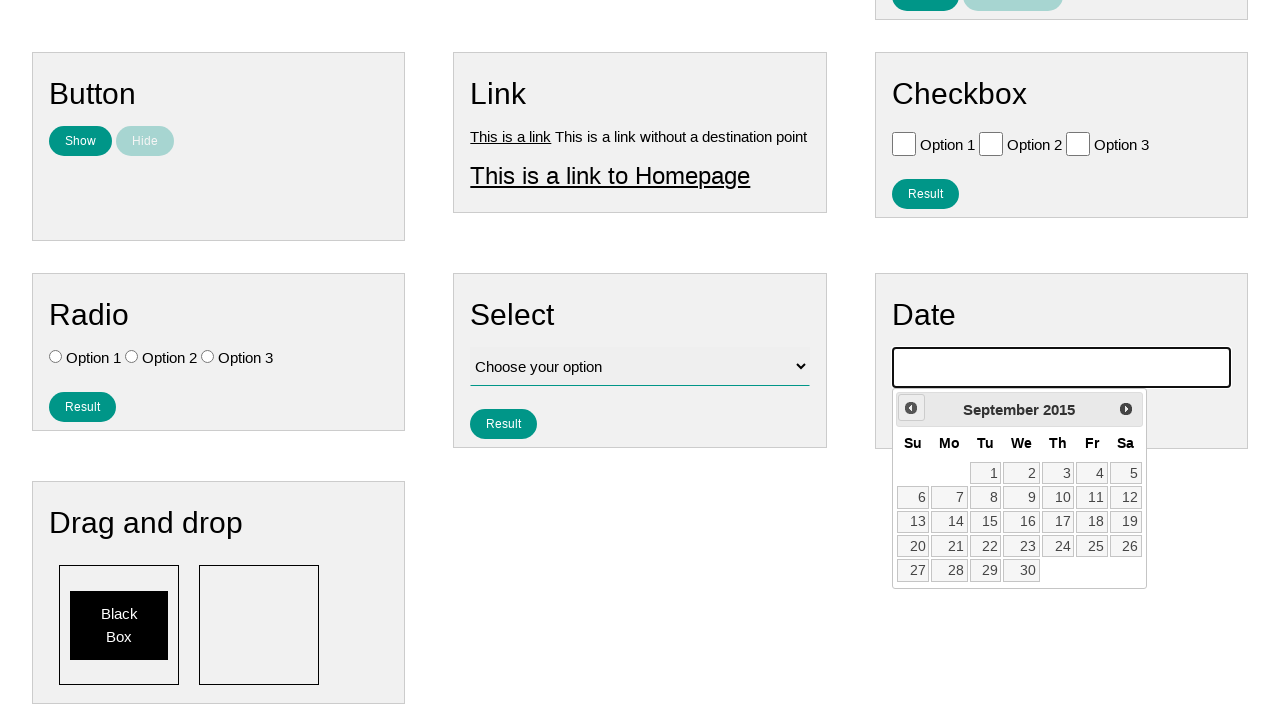

Clicked previous button to navigate back month 126/141 at (911, 408) on [data-handler='prev']
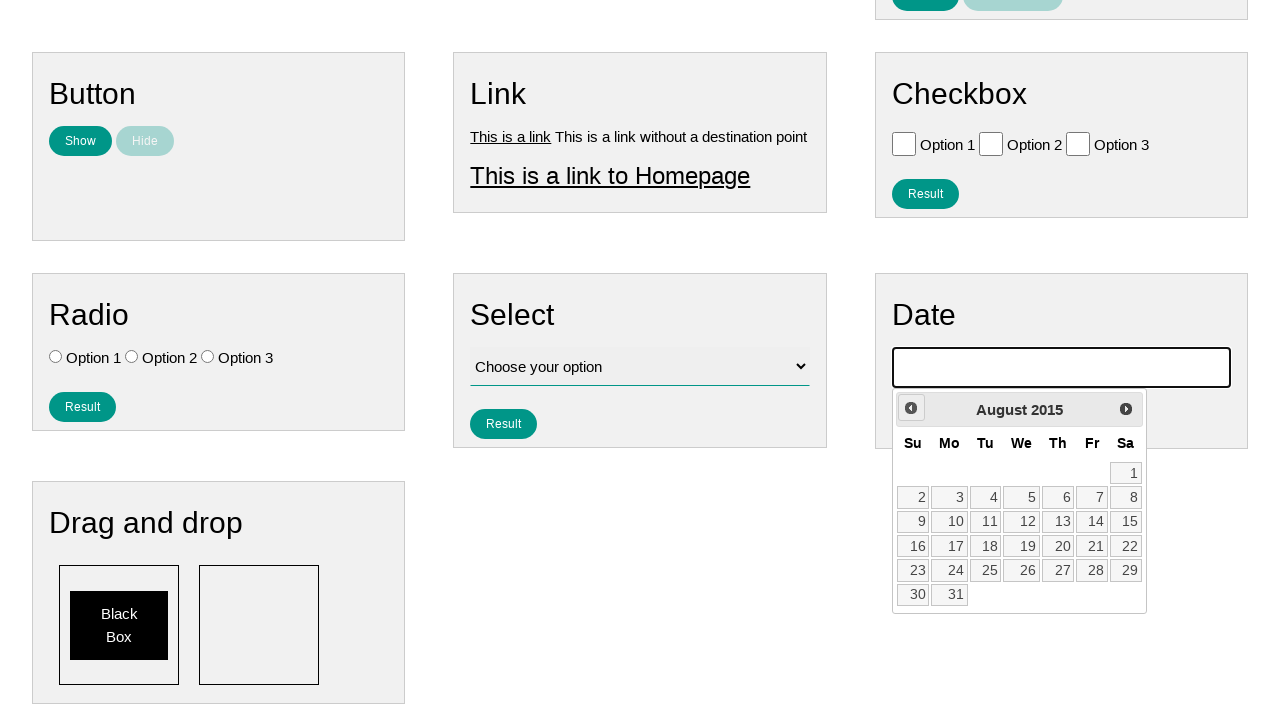

Clicked previous button to navigate back month 127/141 at (911, 408) on [data-handler='prev']
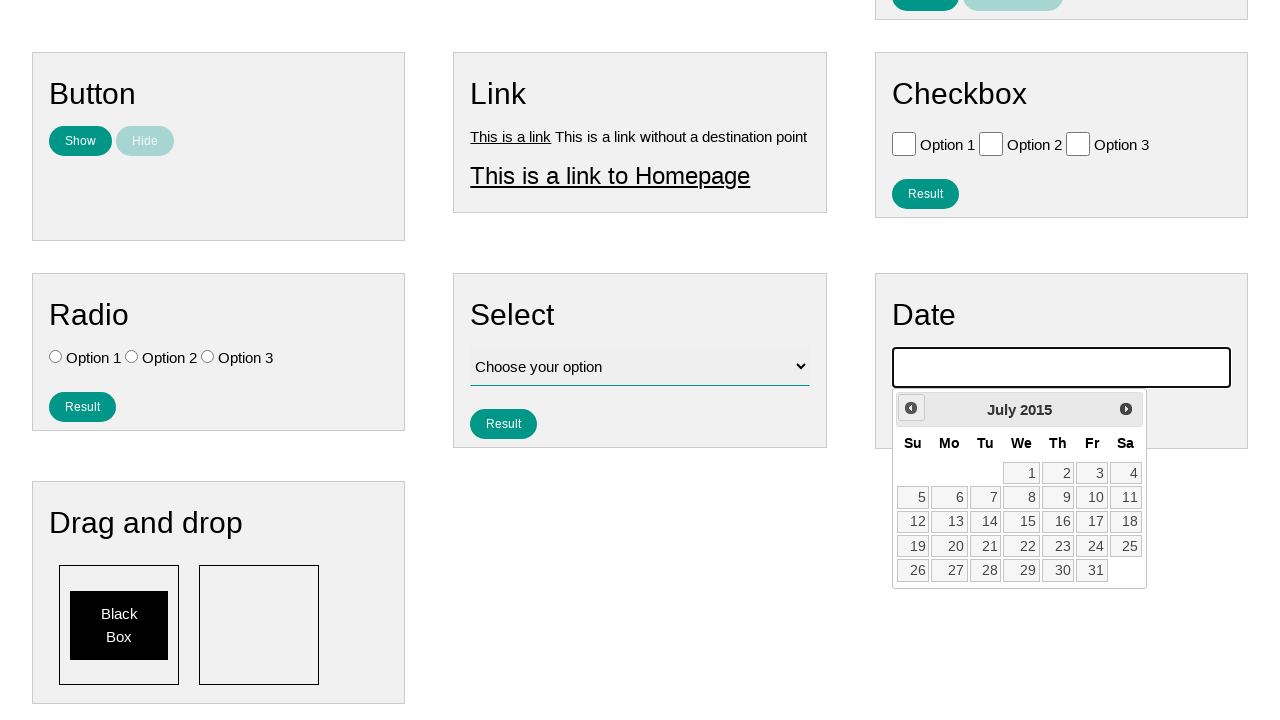

Clicked previous button to navigate back month 128/141 at (911, 408) on [data-handler='prev']
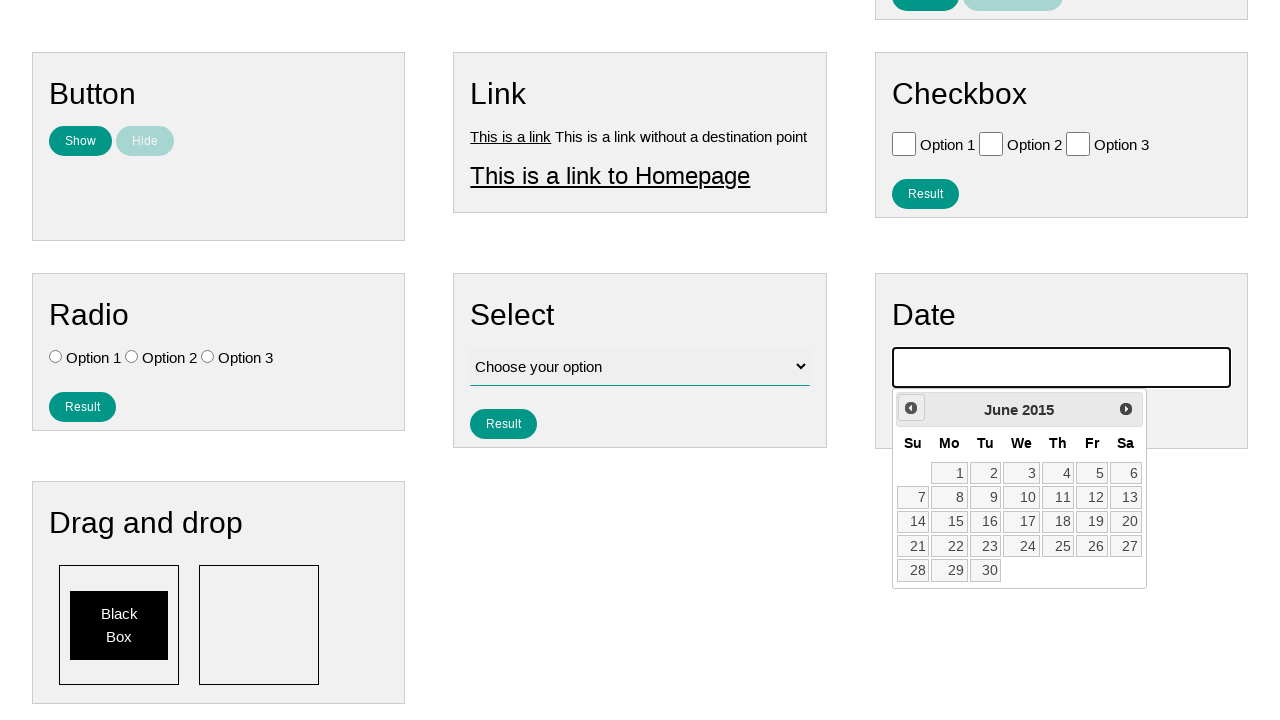

Clicked previous button to navigate back month 129/141 at (911, 408) on [data-handler='prev']
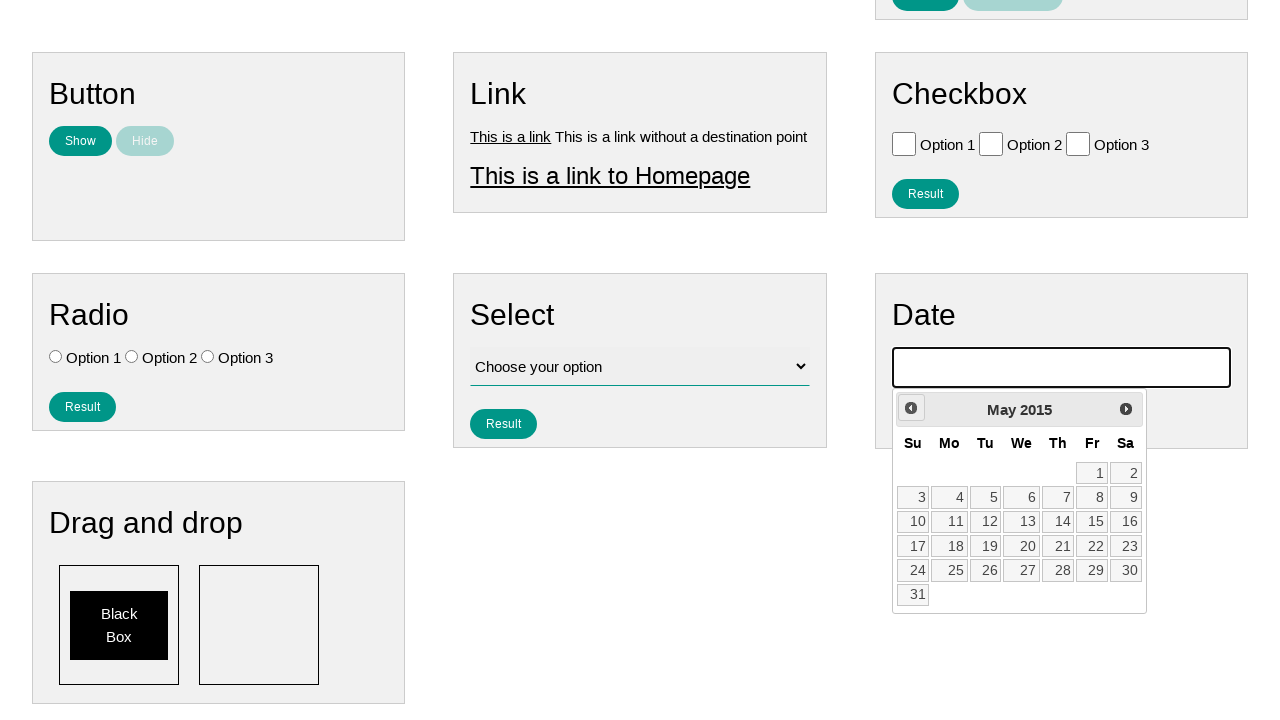

Clicked previous button to navigate back month 130/141 at (911, 408) on [data-handler='prev']
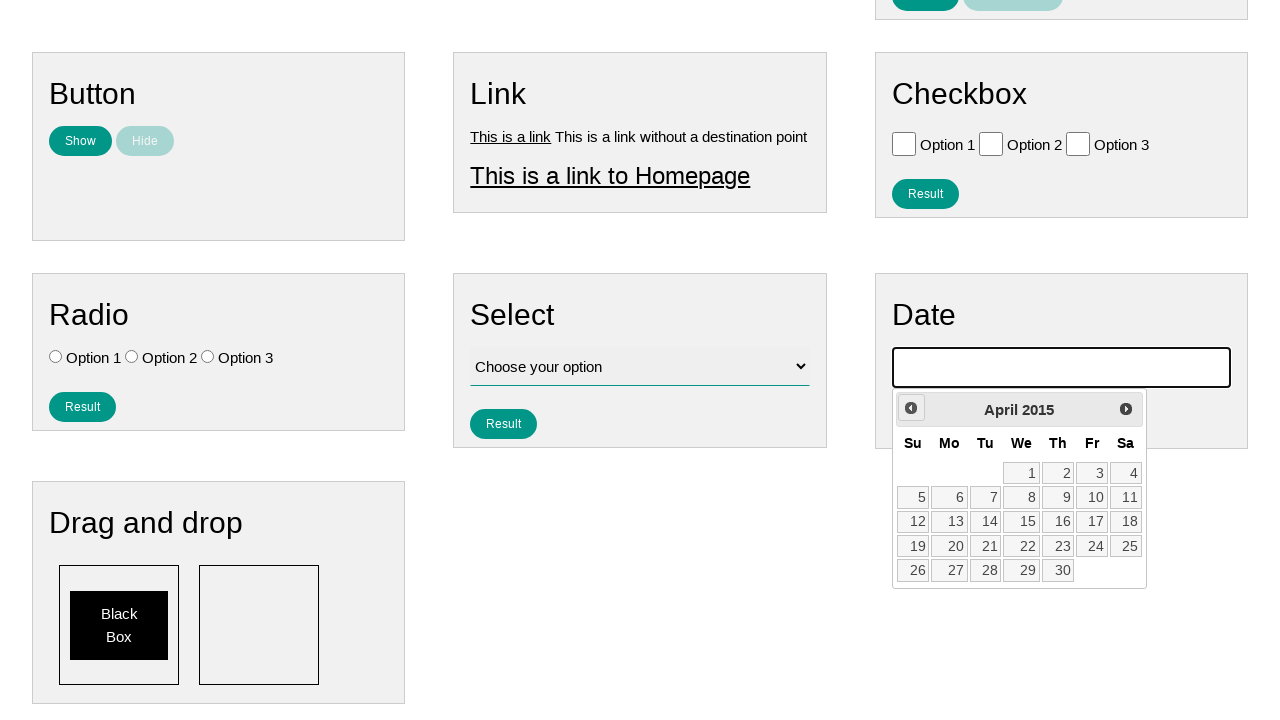

Clicked previous button to navigate back month 131/141 at (911, 408) on [data-handler='prev']
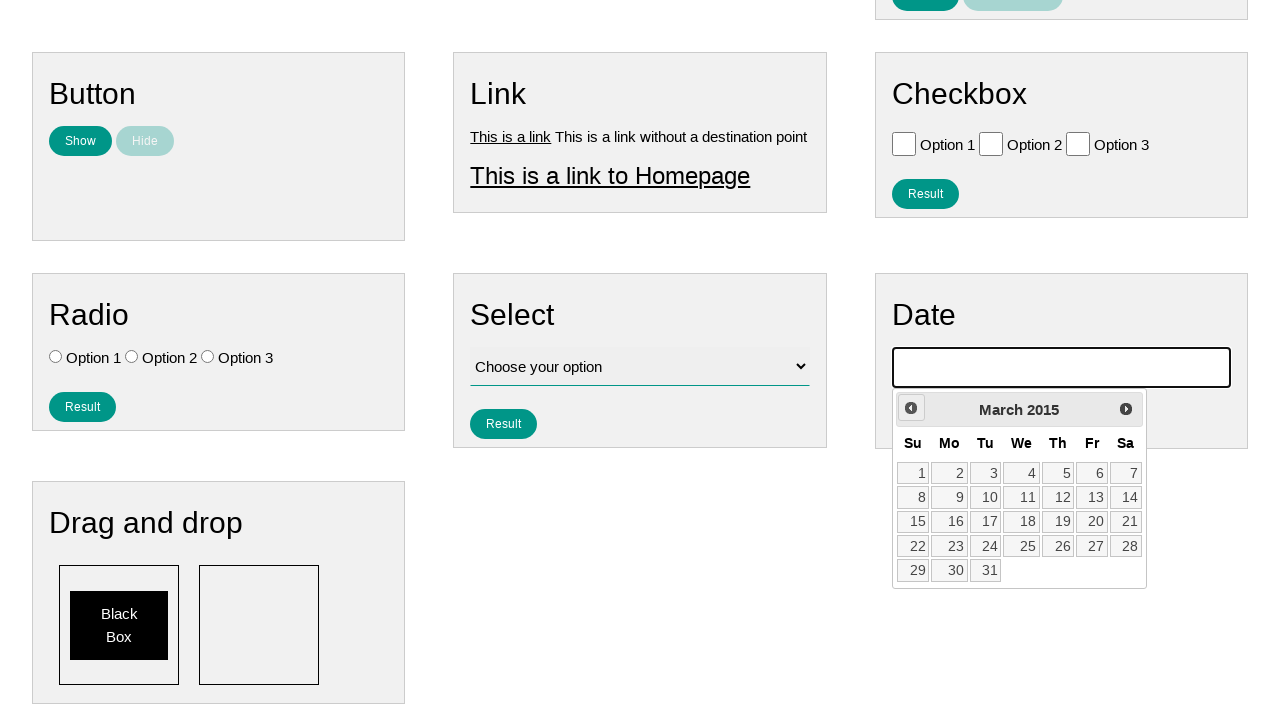

Clicked previous button to navigate back month 132/141 at (911, 408) on [data-handler='prev']
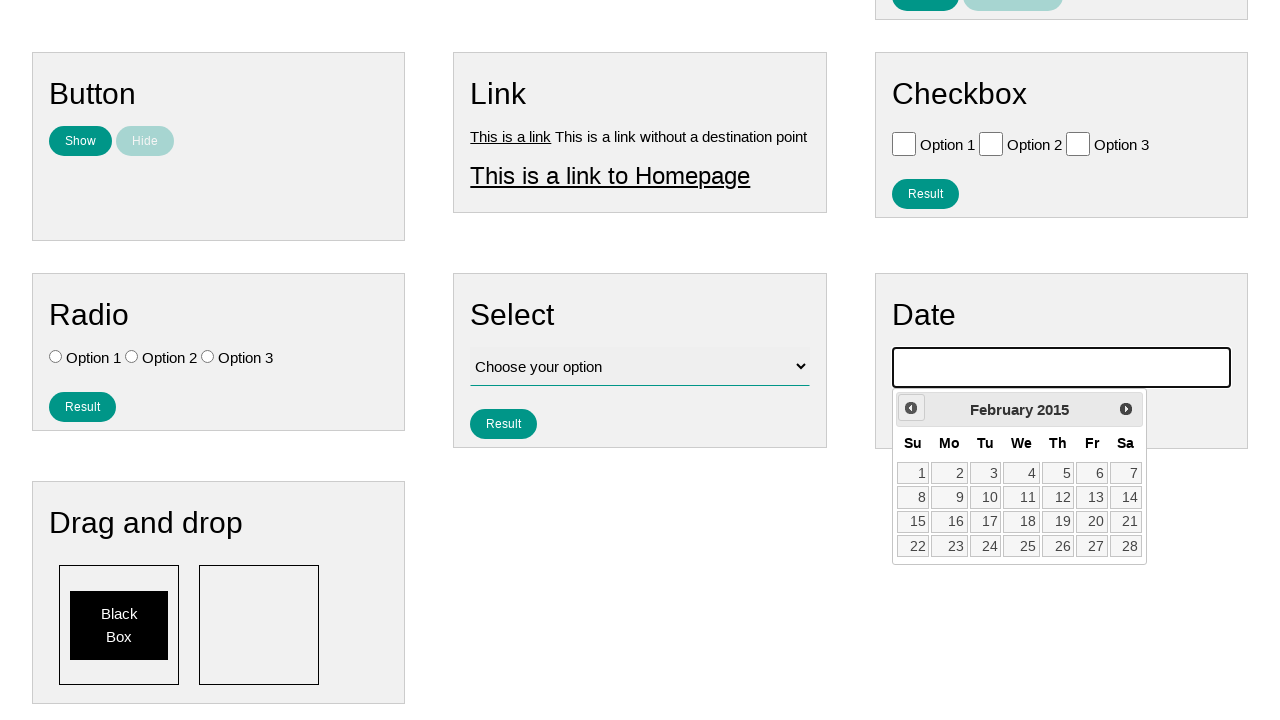

Clicked previous button to navigate back month 133/141 at (911, 408) on [data-handler='prev']
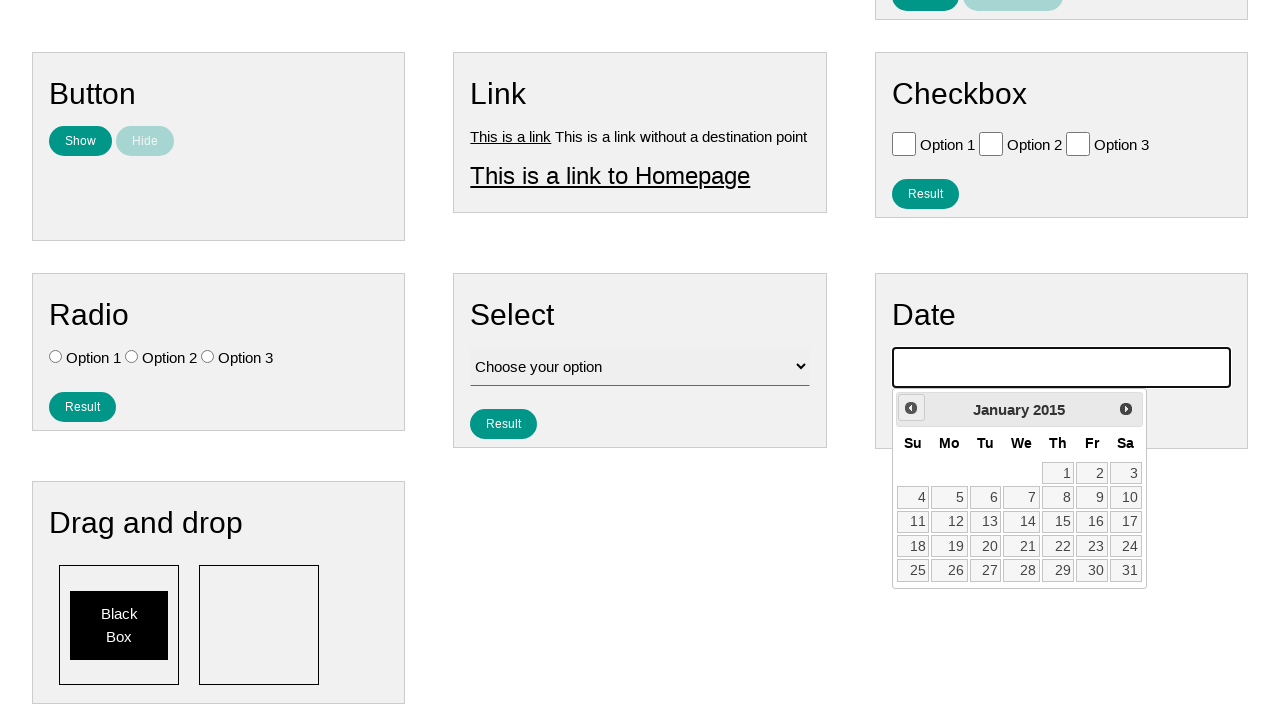

Clicked previous button to navigate back month 134/141 at (911, 408) on [data-handler='prev']
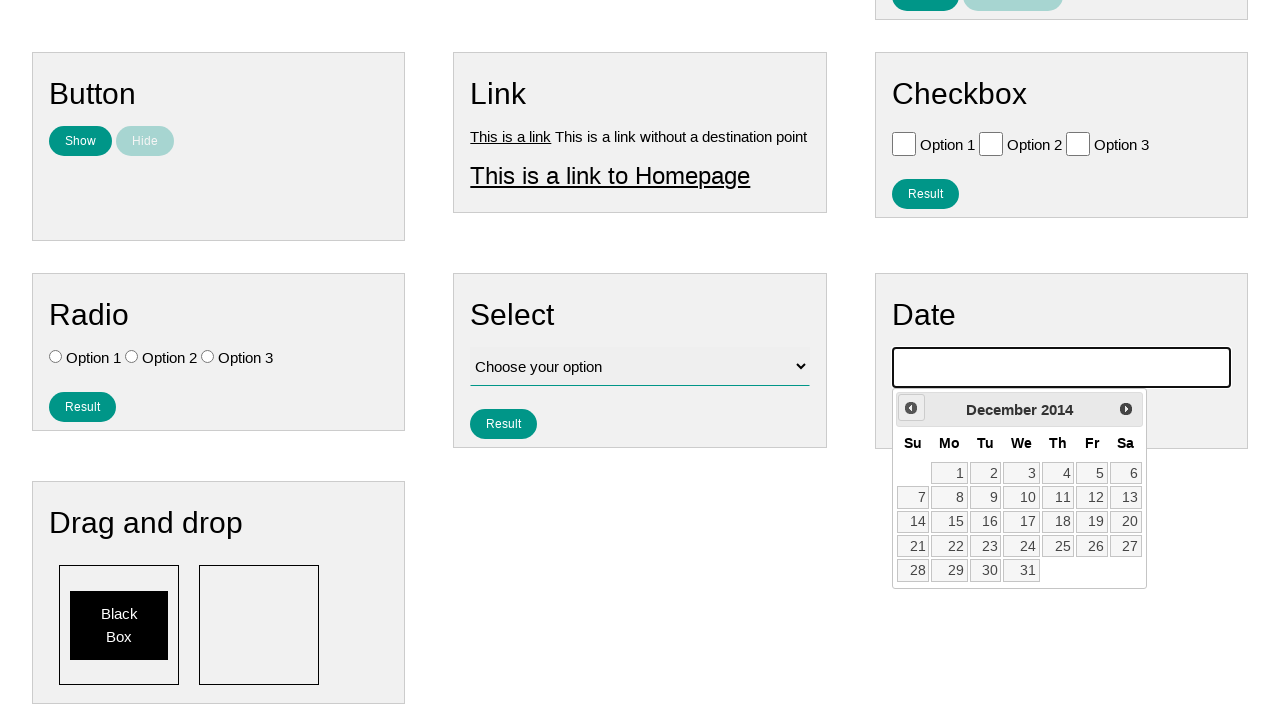

Clicked previous button to navigate back month 135/141 at (911, 408) on [data-handler='prev']
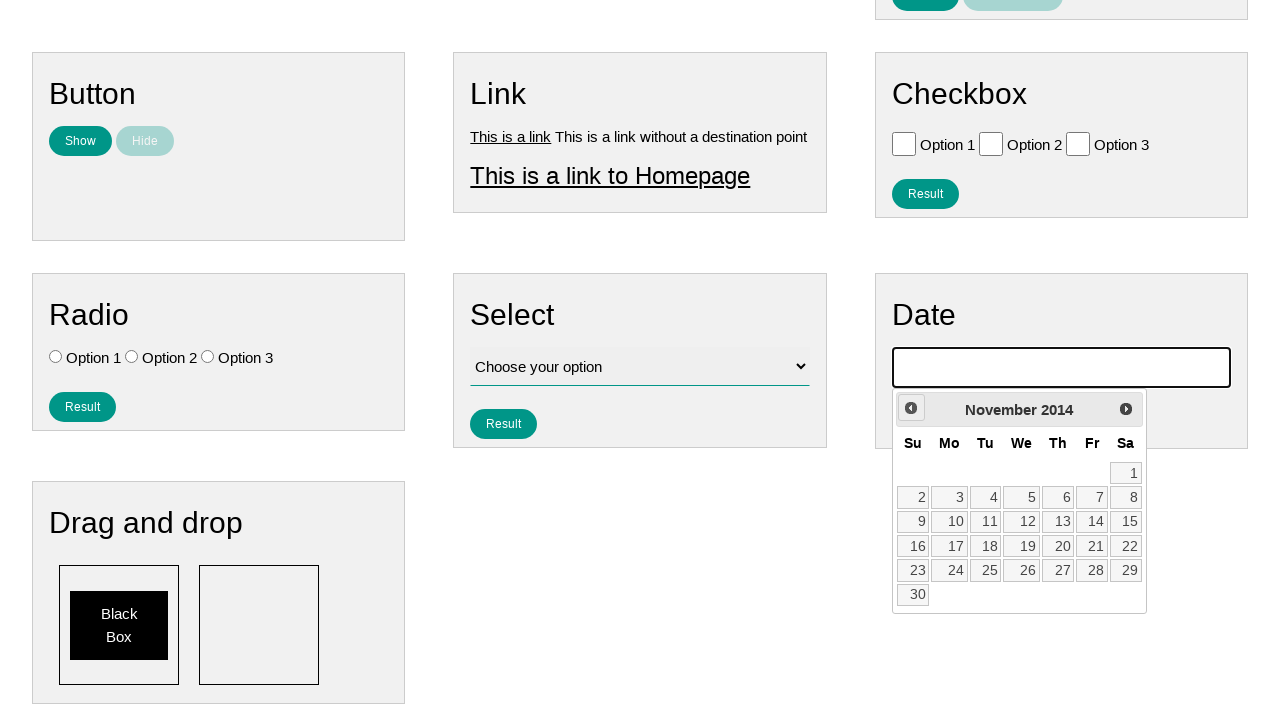

Clicked previous button to navigate back month 136/141 at (911, 408) on [data-handler='prev']
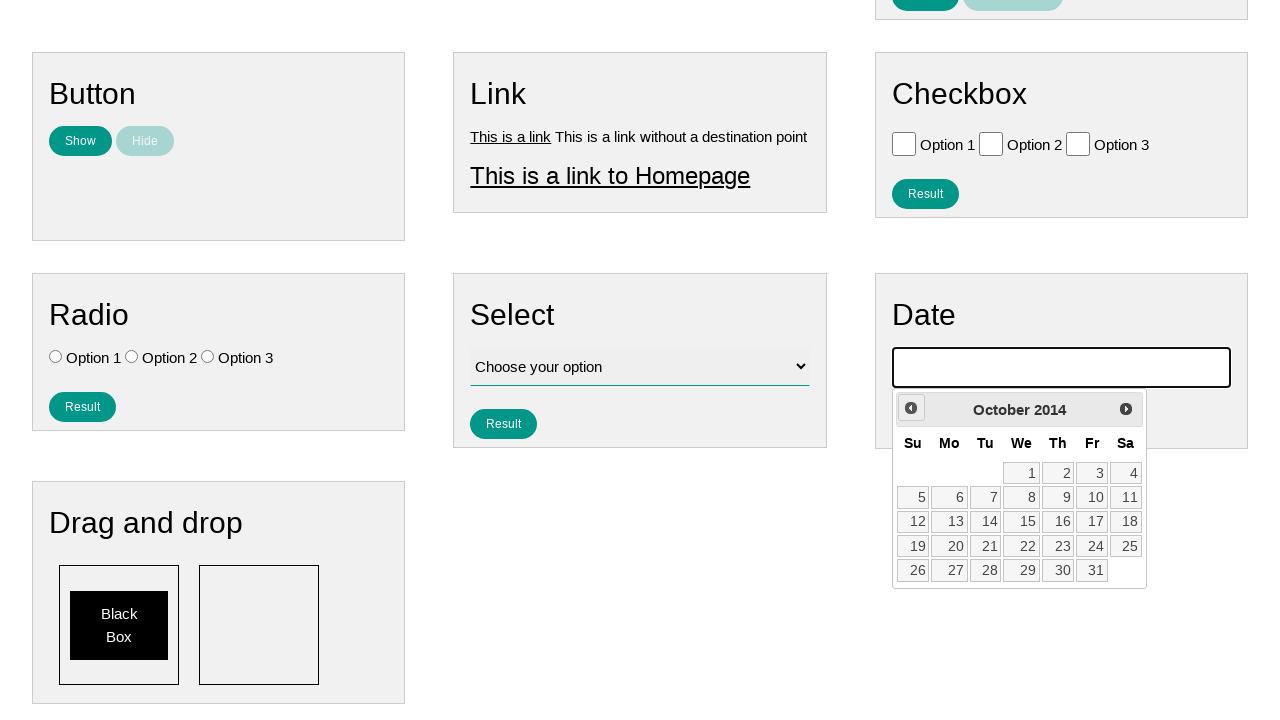

Clicked previous button to navigate back month 137/141 at (911, 408) on [data-handler='prev']
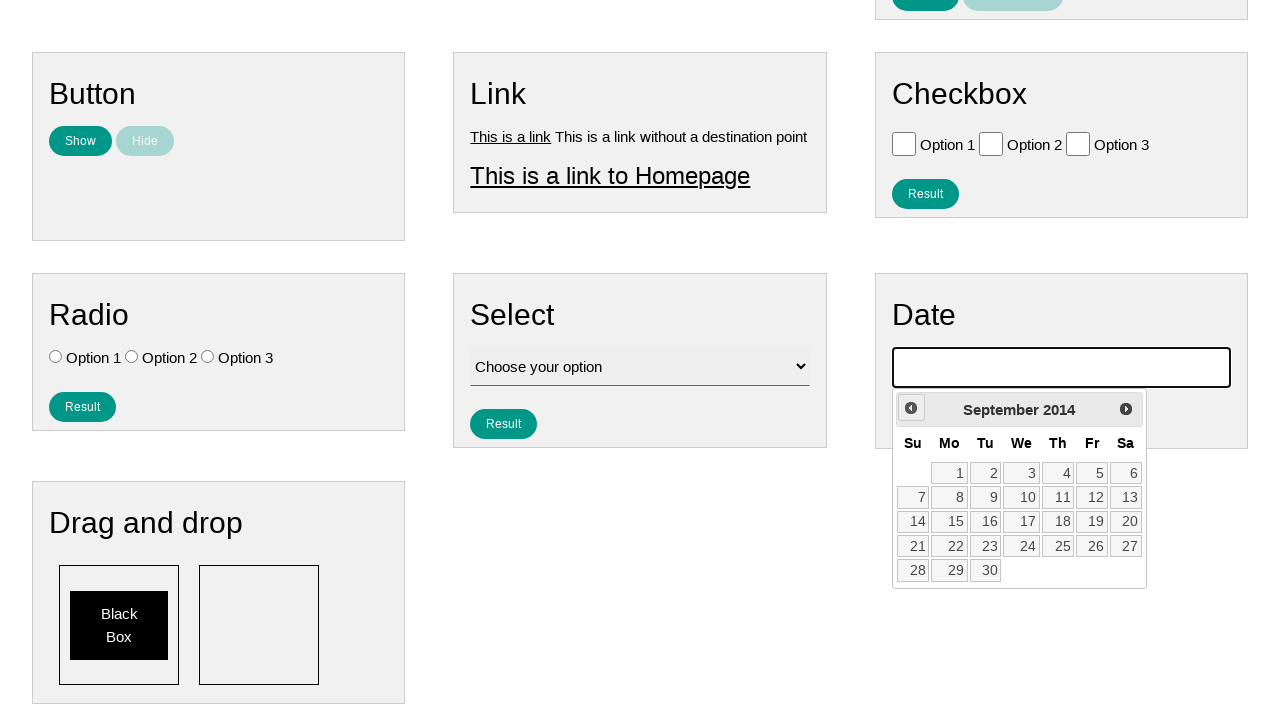

Clicked previous button to navigate back month 138/141 at (911, 408) on [data-handler='prev']
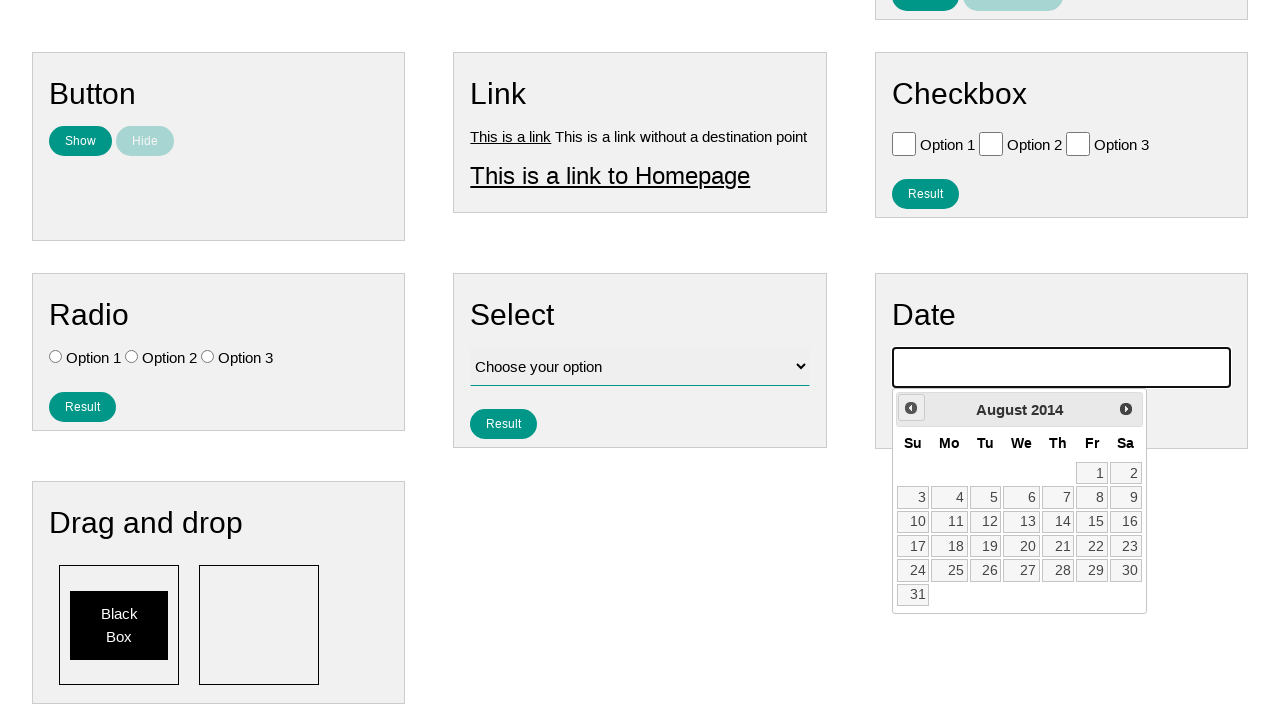

Clicked previous button to navigate back month 139/141 at (911, 408) on [data-handler='prev']
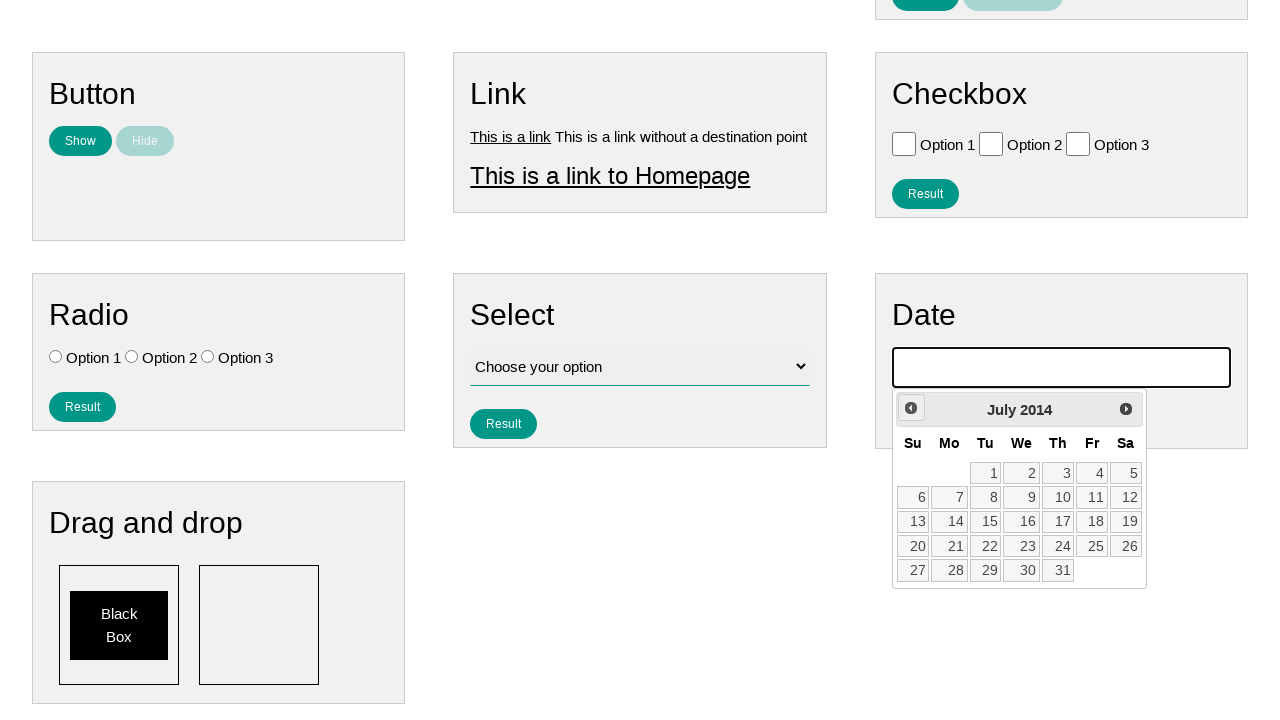

Clicked previous button to navigate back month 140/141 at (911, 408) on [data-handler='prev']
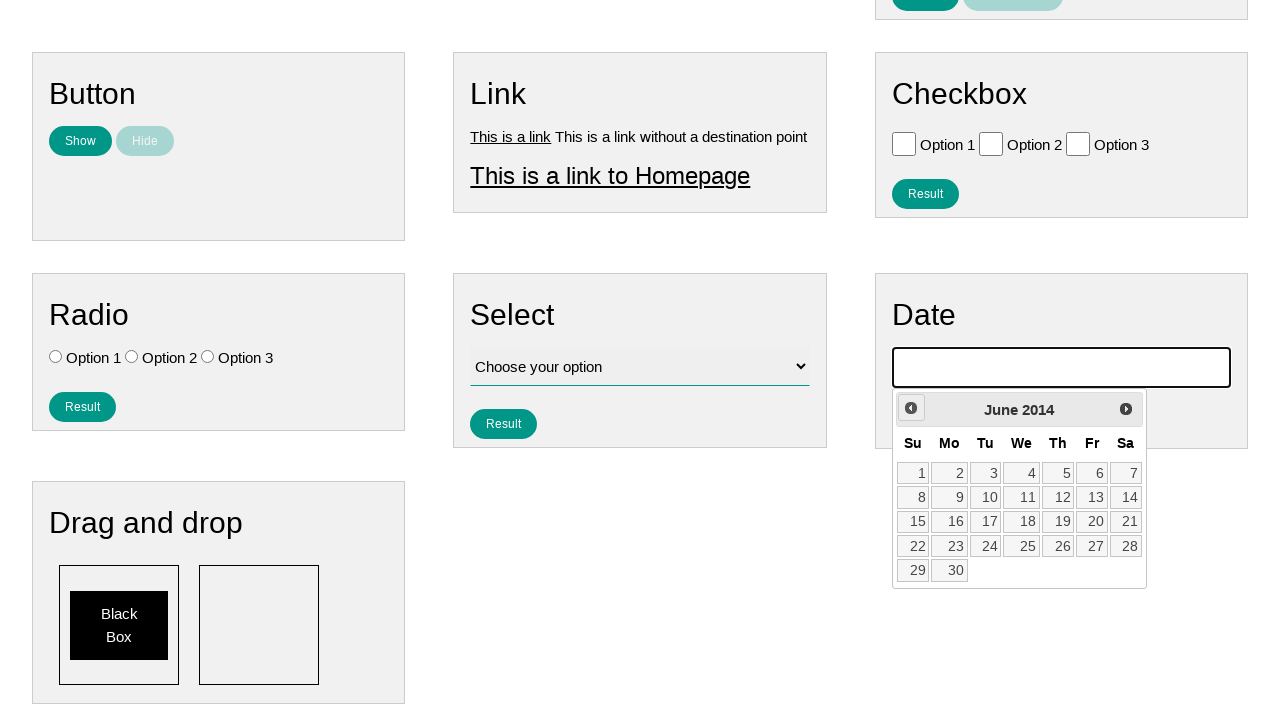

Clicked previous button to navigate back month 141/141 at (911, 408) on [data-handler='prev']
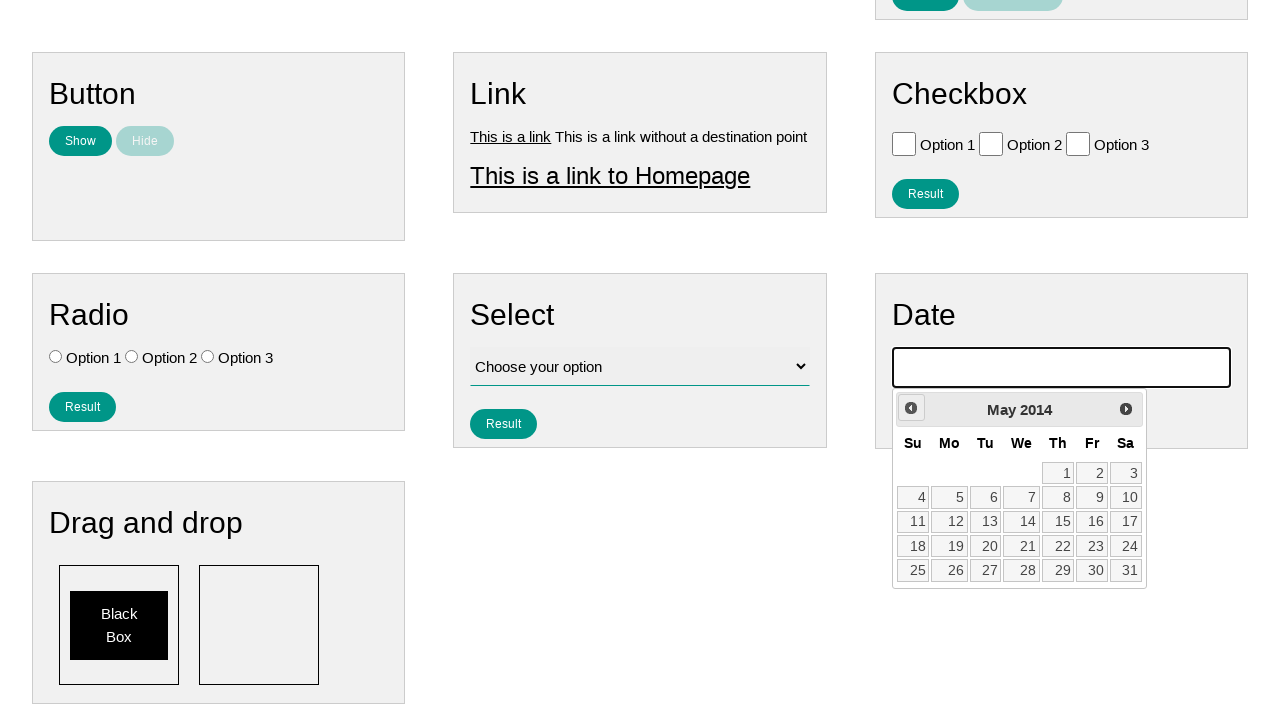

Selected day 4 from the calendar at (913, 497) on xpath=//a[text()='4']
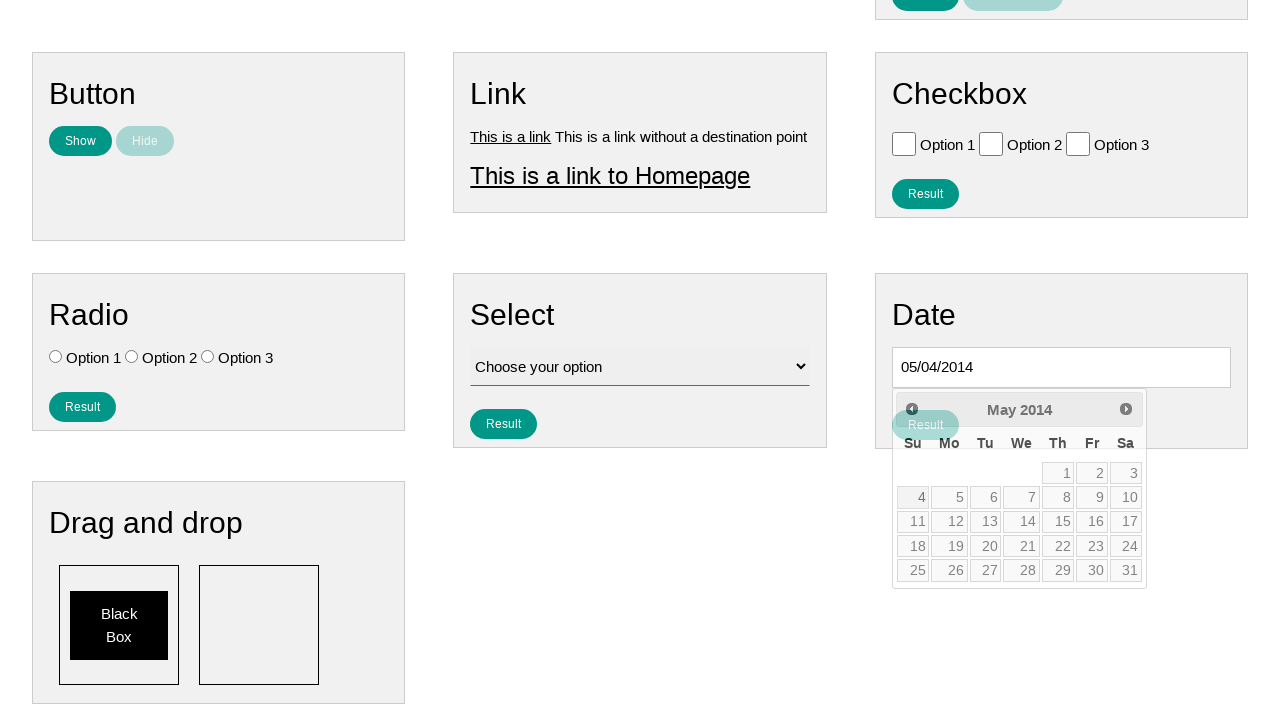

Retrieved date value from input field: 05/04/2014
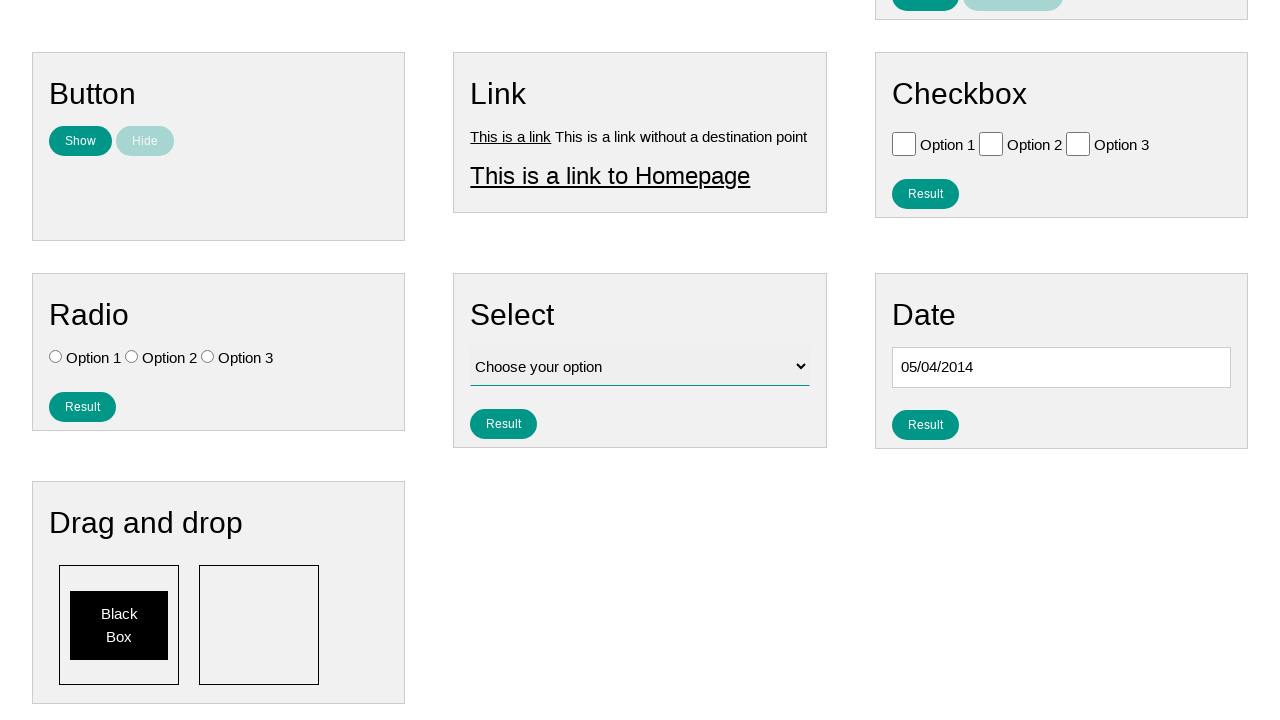

Verified that date contains '/04/' (day 4 of month)
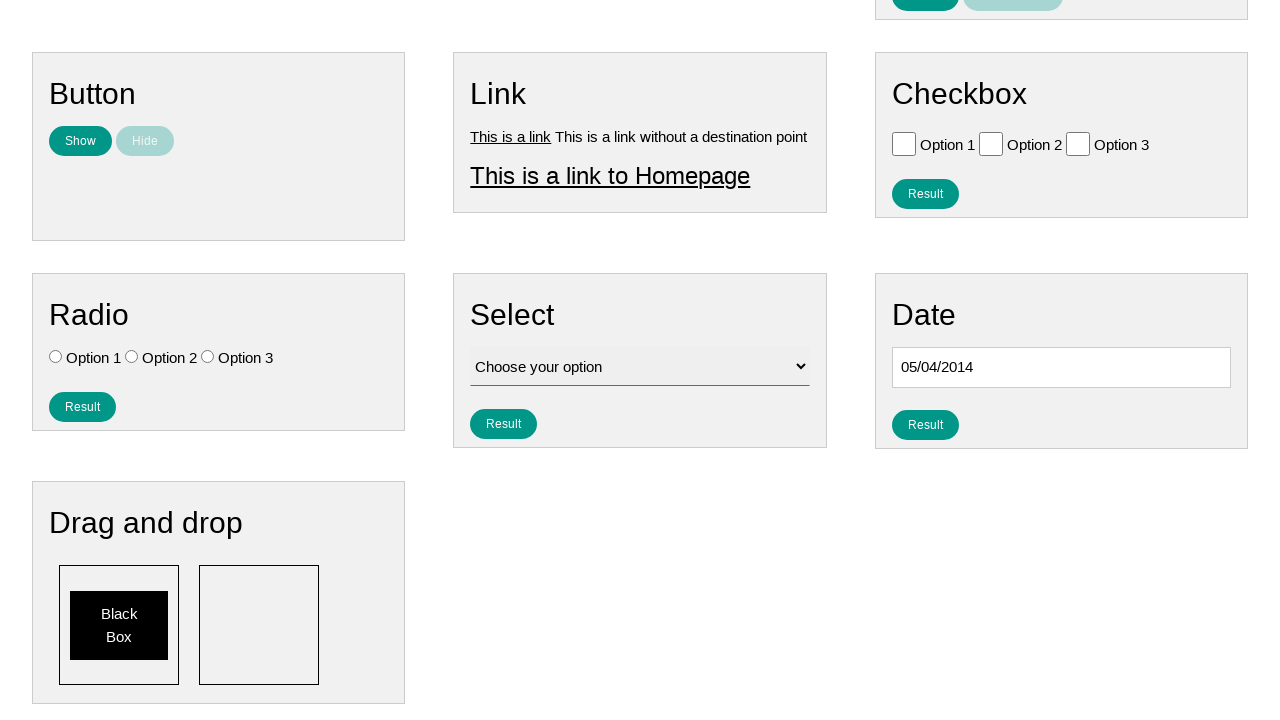

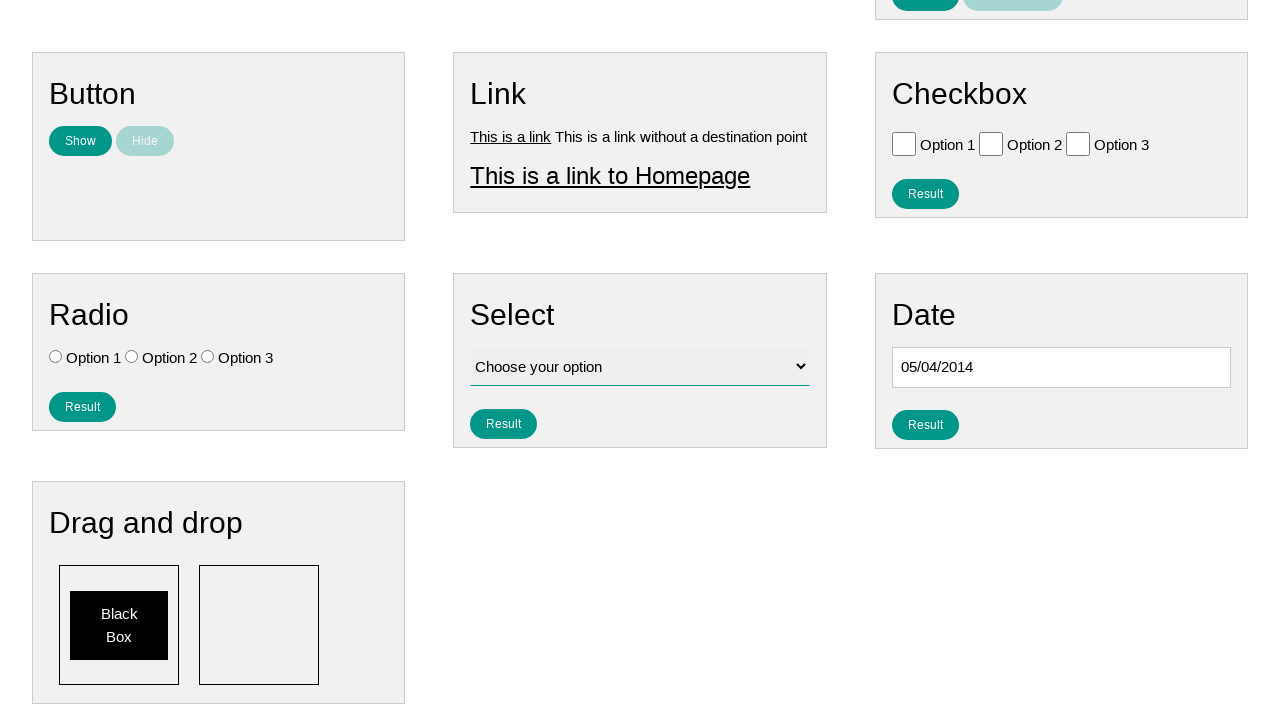